Tests filling a large form by entering text into all input fields and clicking the submit button

Starting URL: http://suninjuly.github.io/huge_form.html

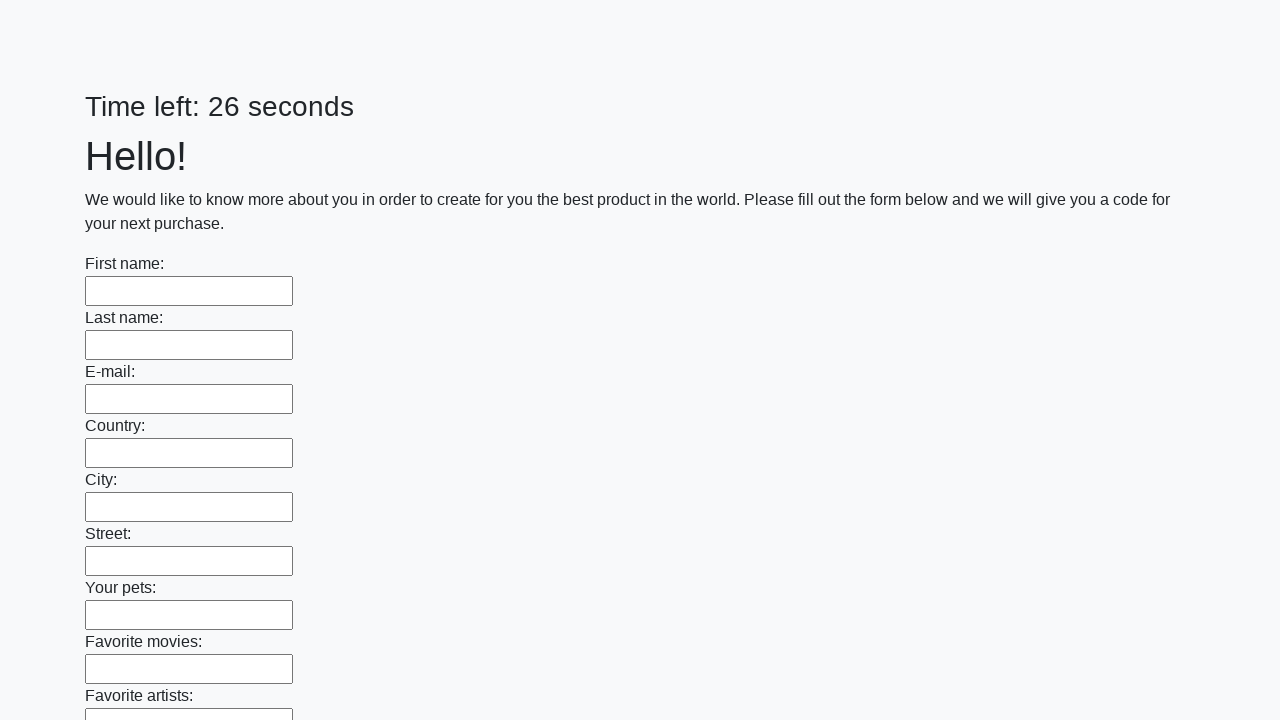

Navigated to huge form page
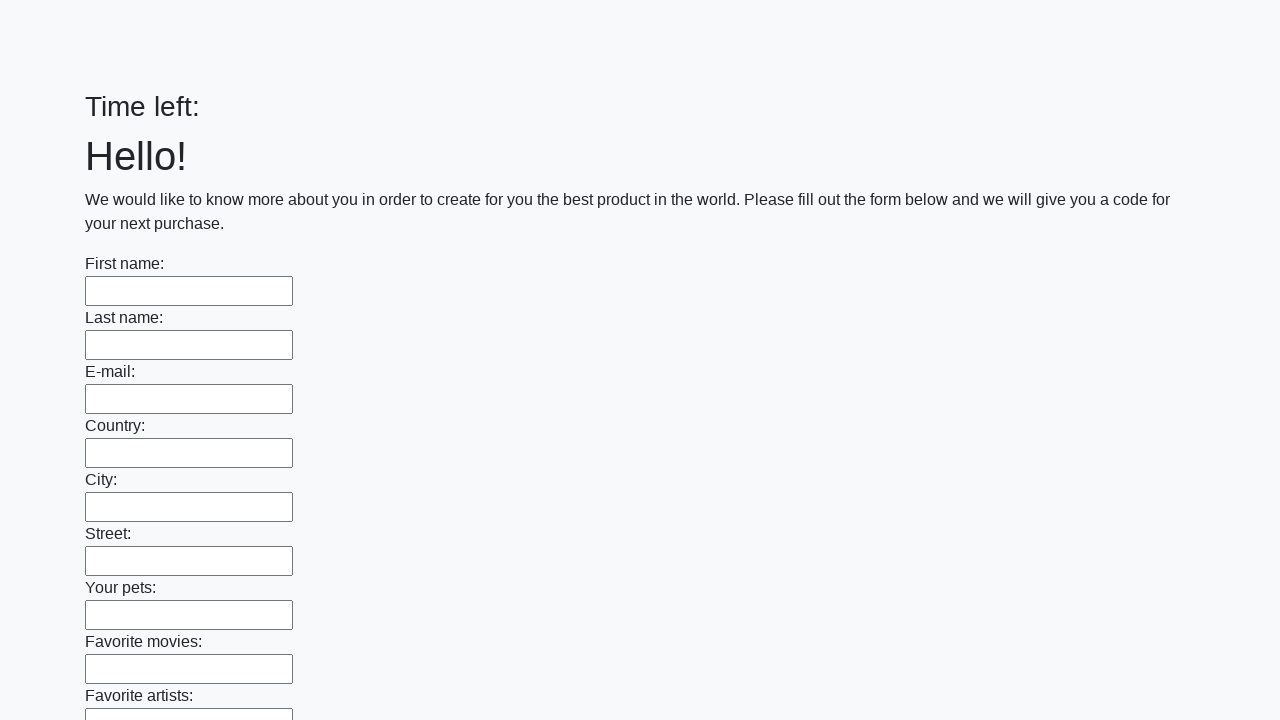

Filled an input field with 'Hello' on input >> nth=0
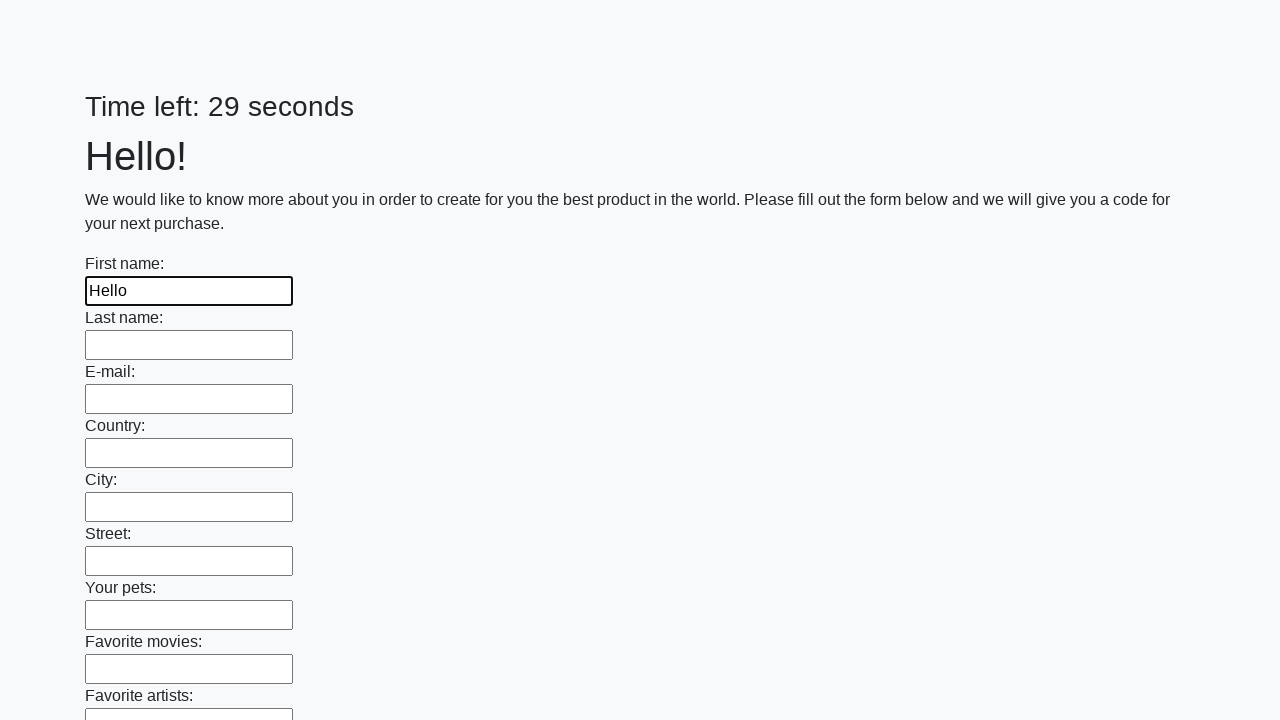

Filled an input field with 'Hello' on input >> nth=1
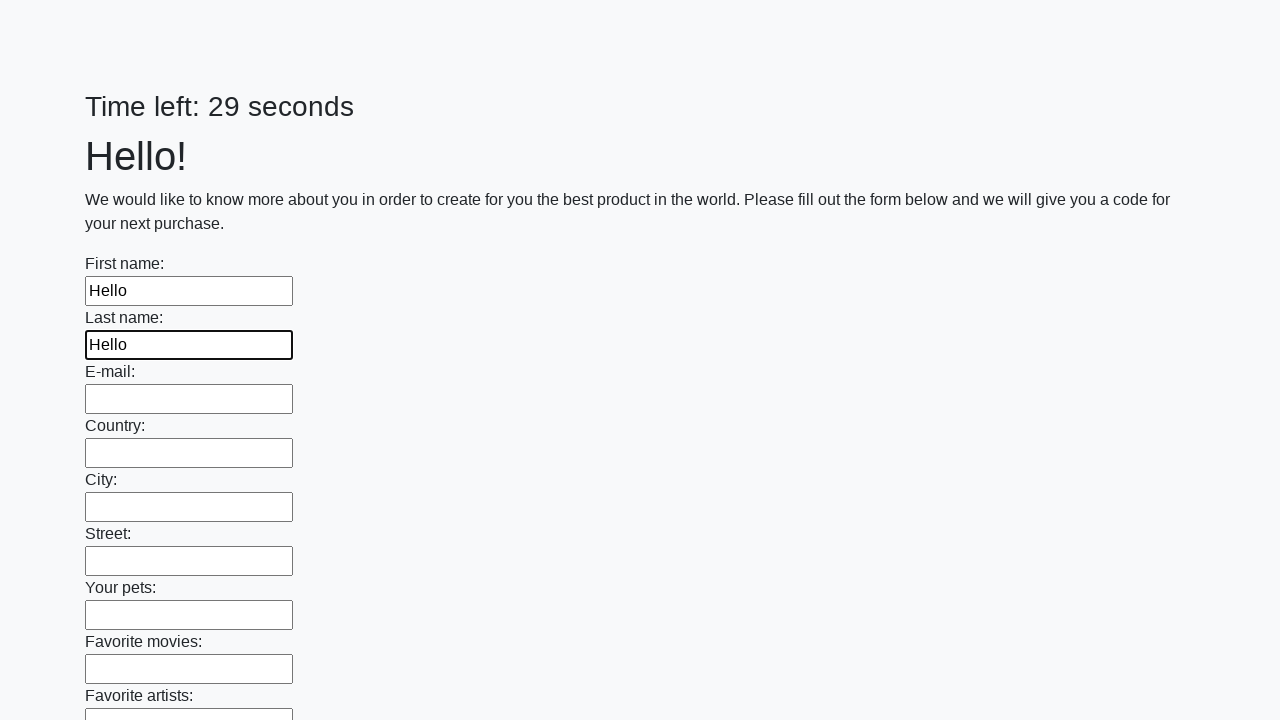

Filled an input field with 'Hello' on input >> nth=2
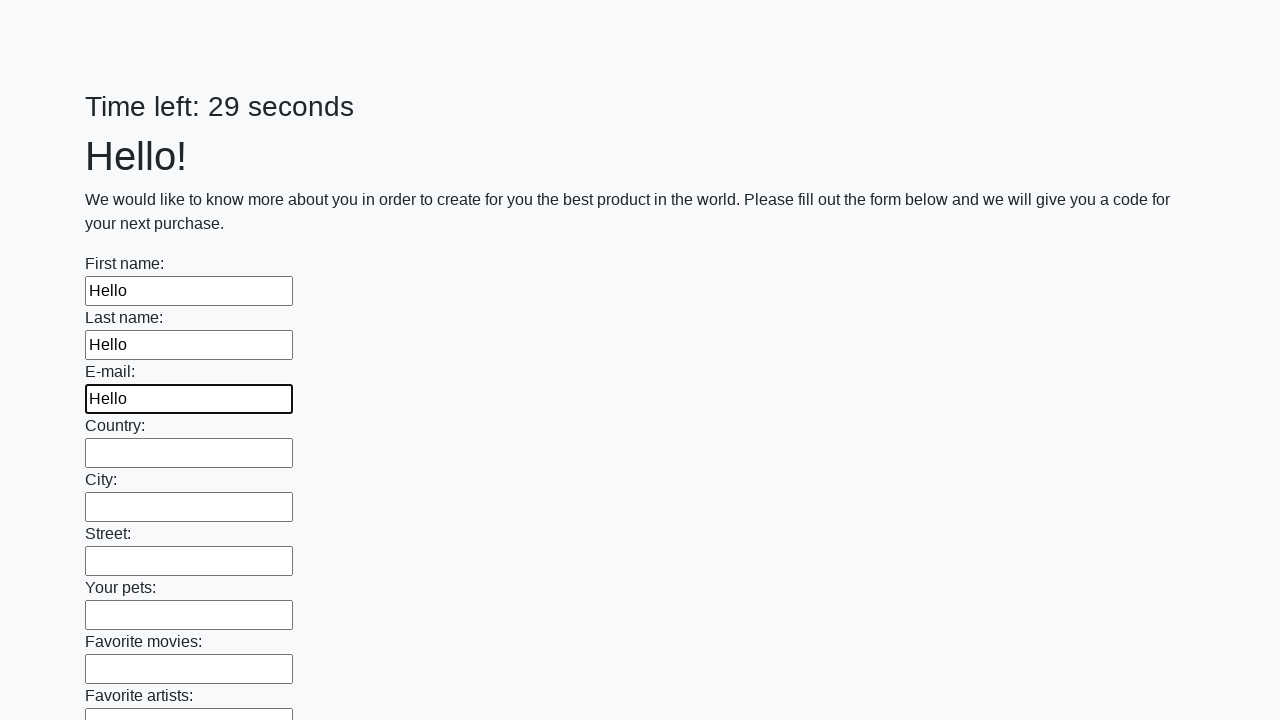

Filled an input field with 'Hello' on input >> nth=3
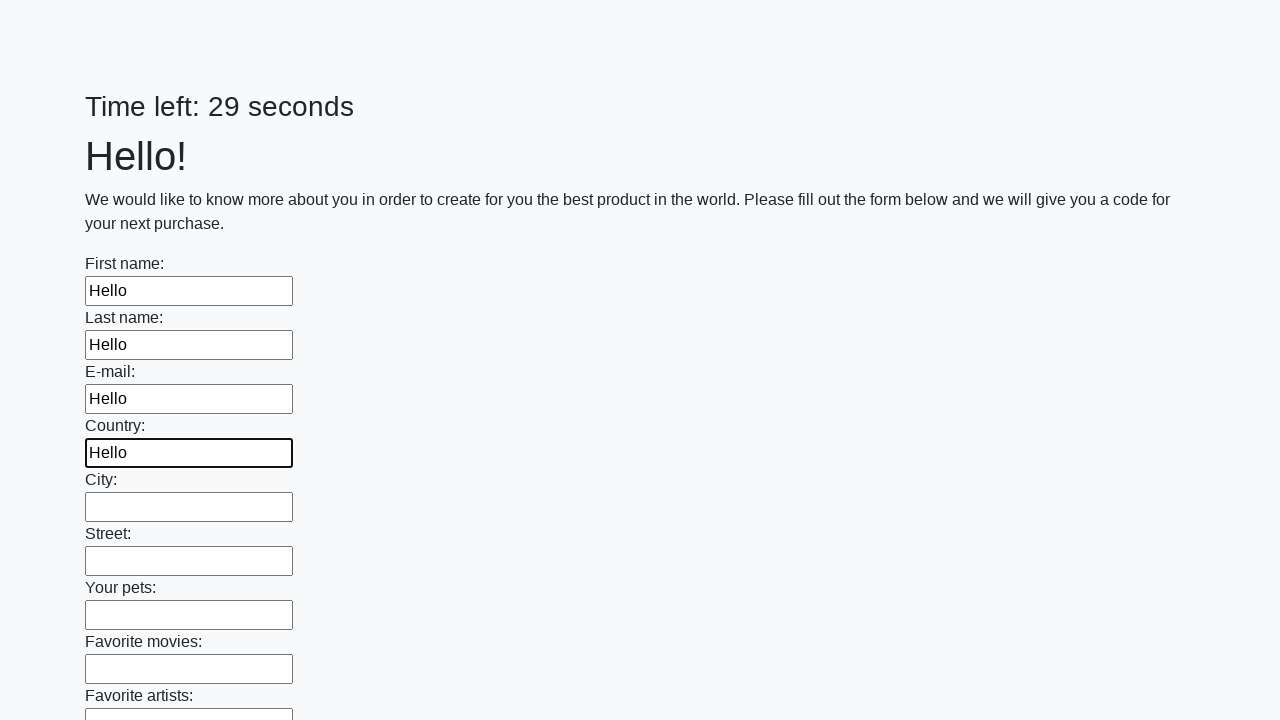

Filled an input field with 'Hello' on input >> nth=4
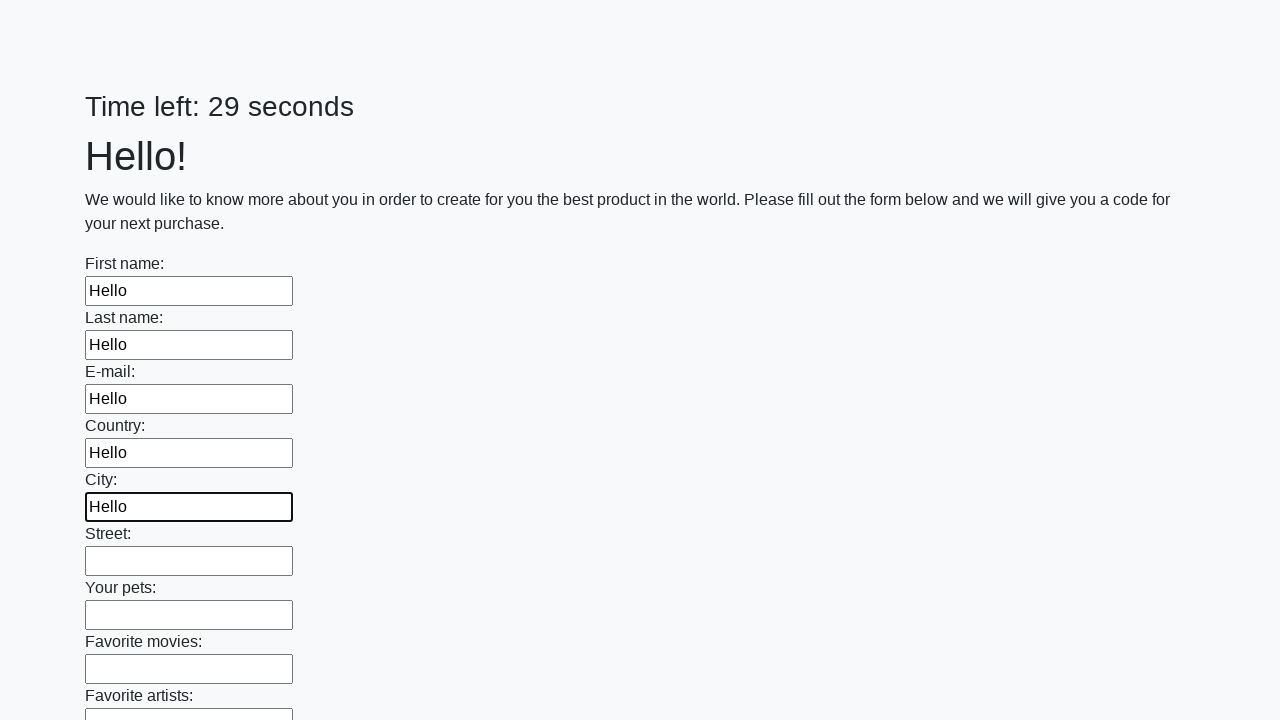

Filled an input field with 'Hello' on input >> nth=5
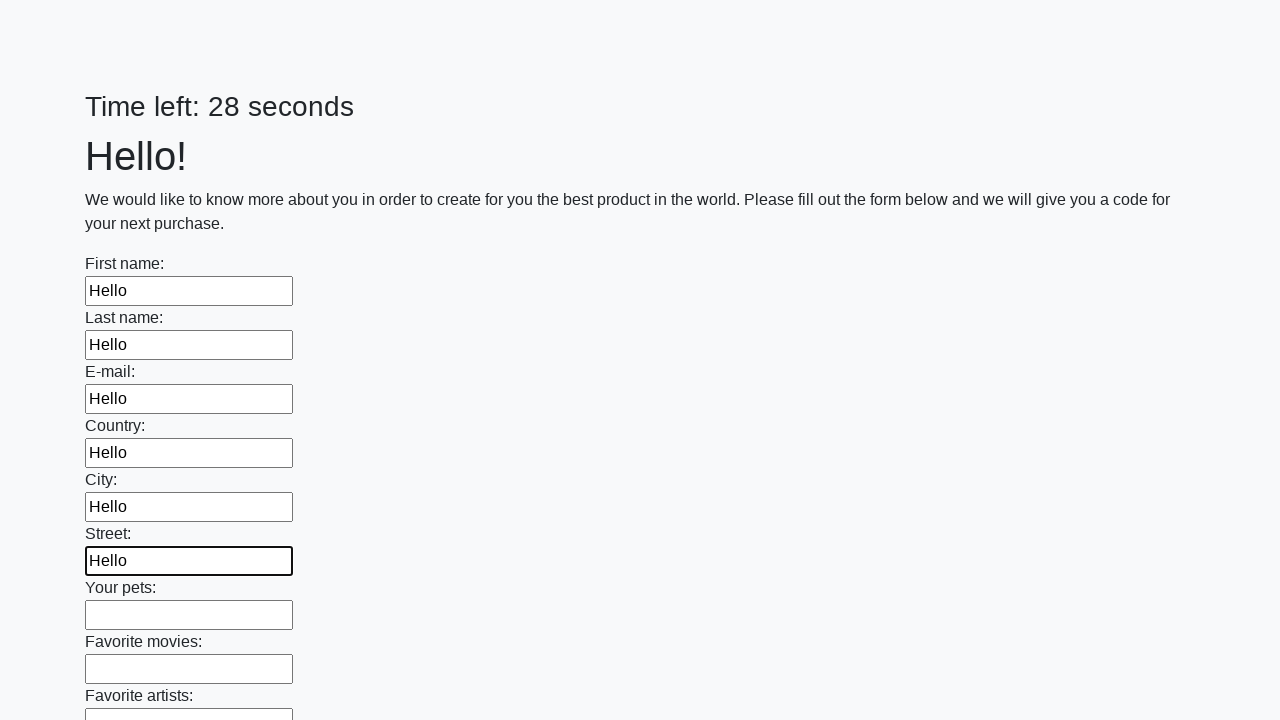

Filled an input field with 'Hello' on input >> nth=6
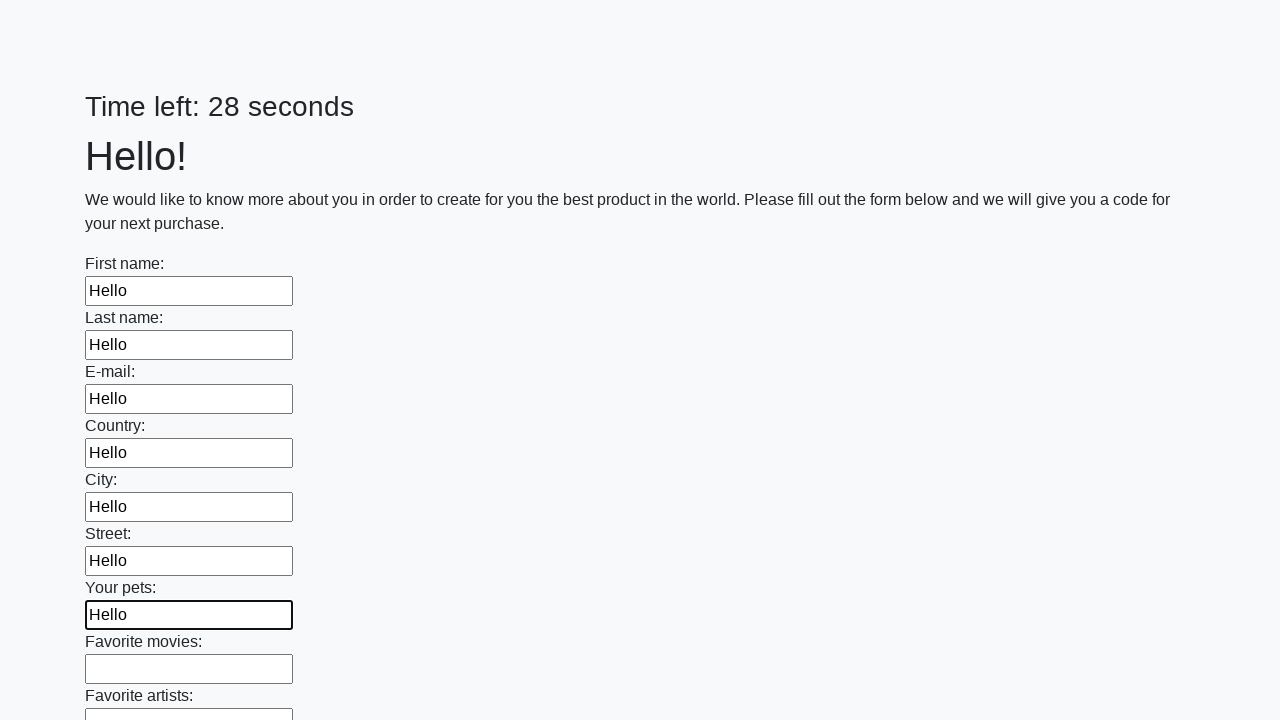

Filled an input field with 'Hello' on input >> nth=7
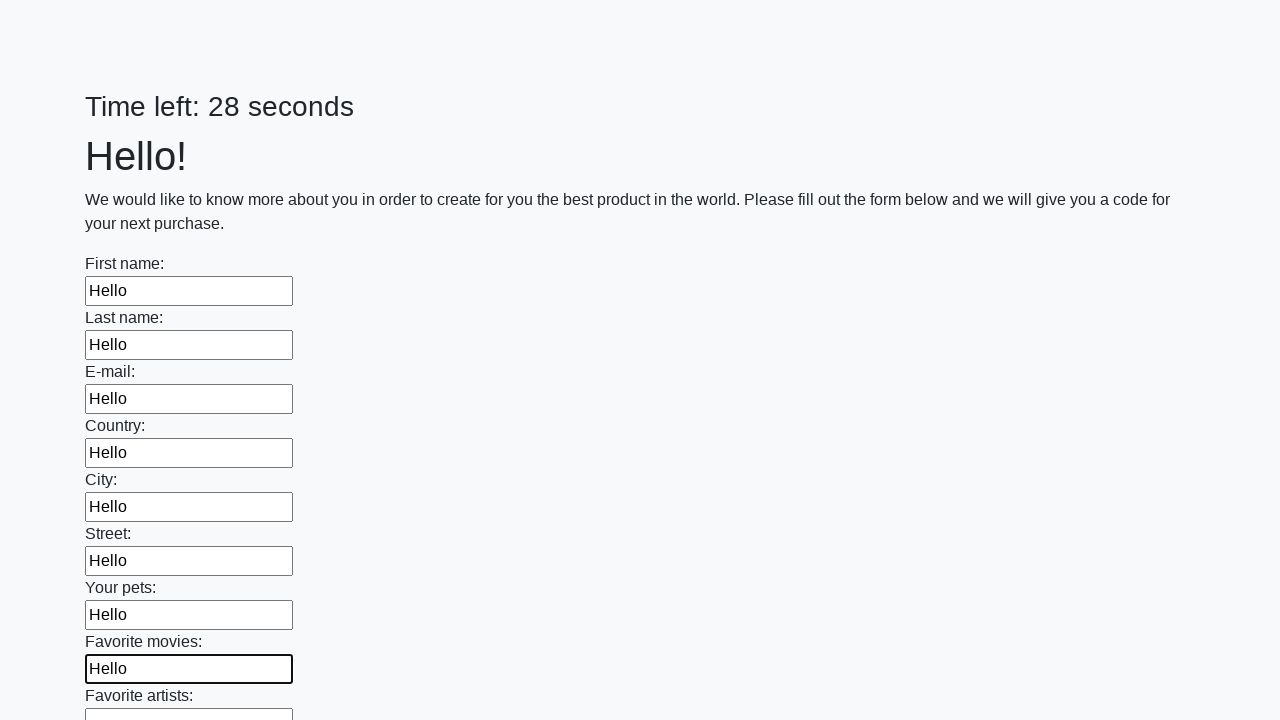

Filled an input field with 'Hello' on input >> nth=8
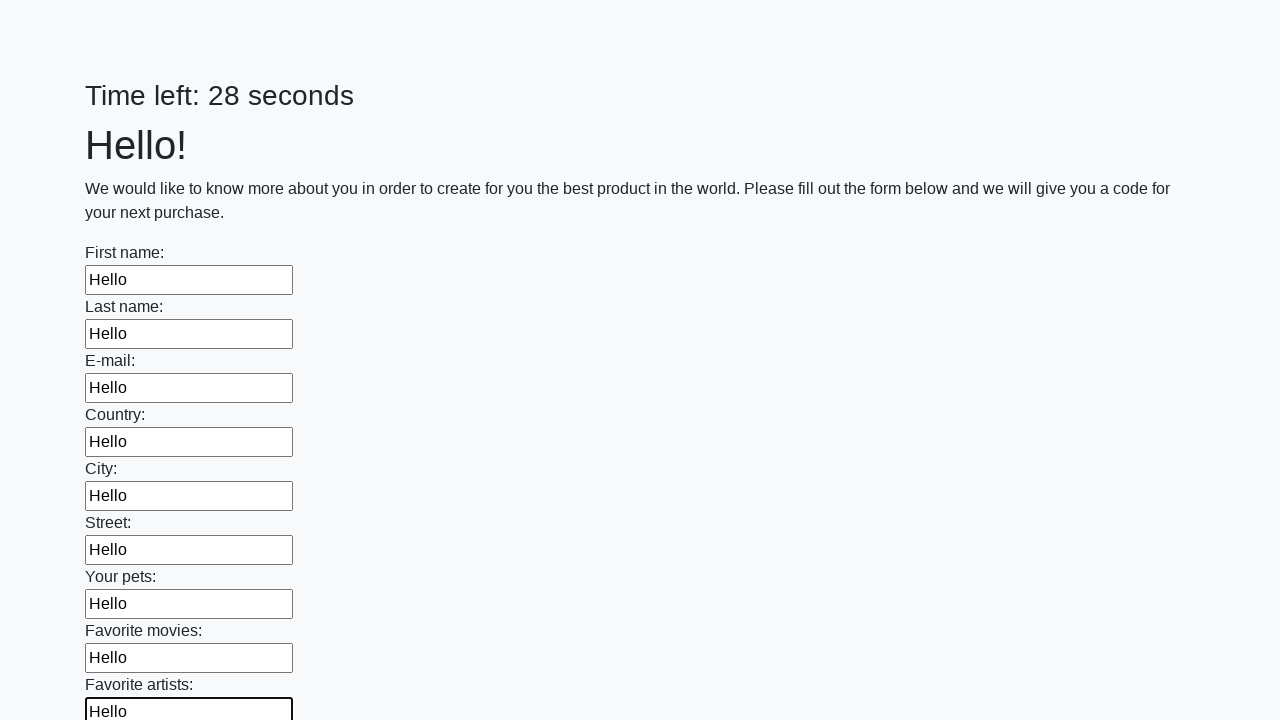

Filled an input field with 'Hello' on input >> nth=9
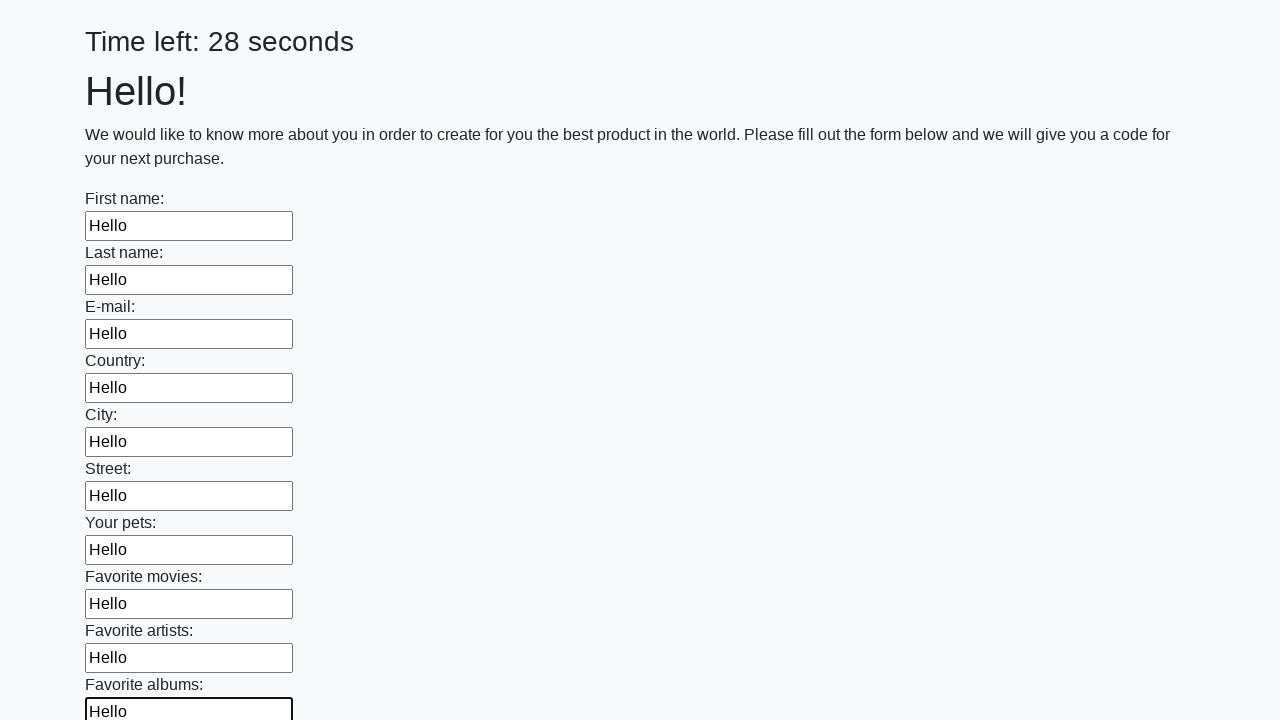

Filled an input field with 'Hello' on input >> nth=10
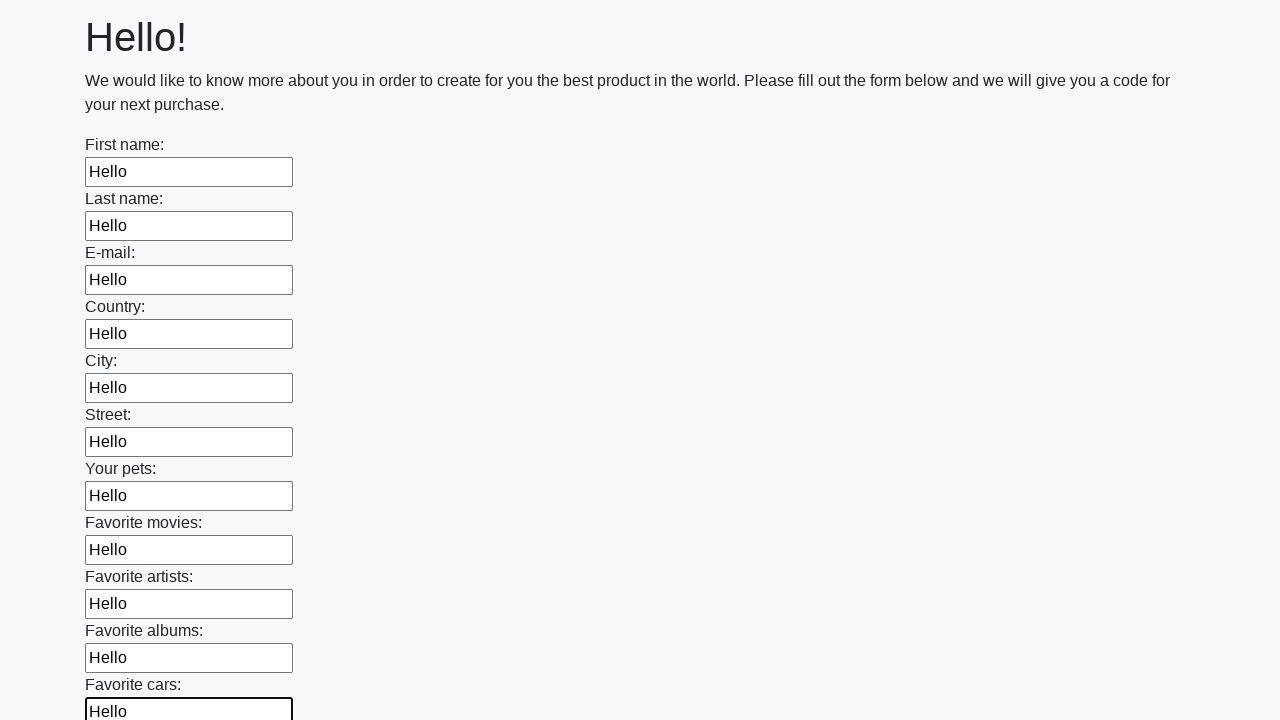

Filled an input field with 'Hello' on input >> nth=11
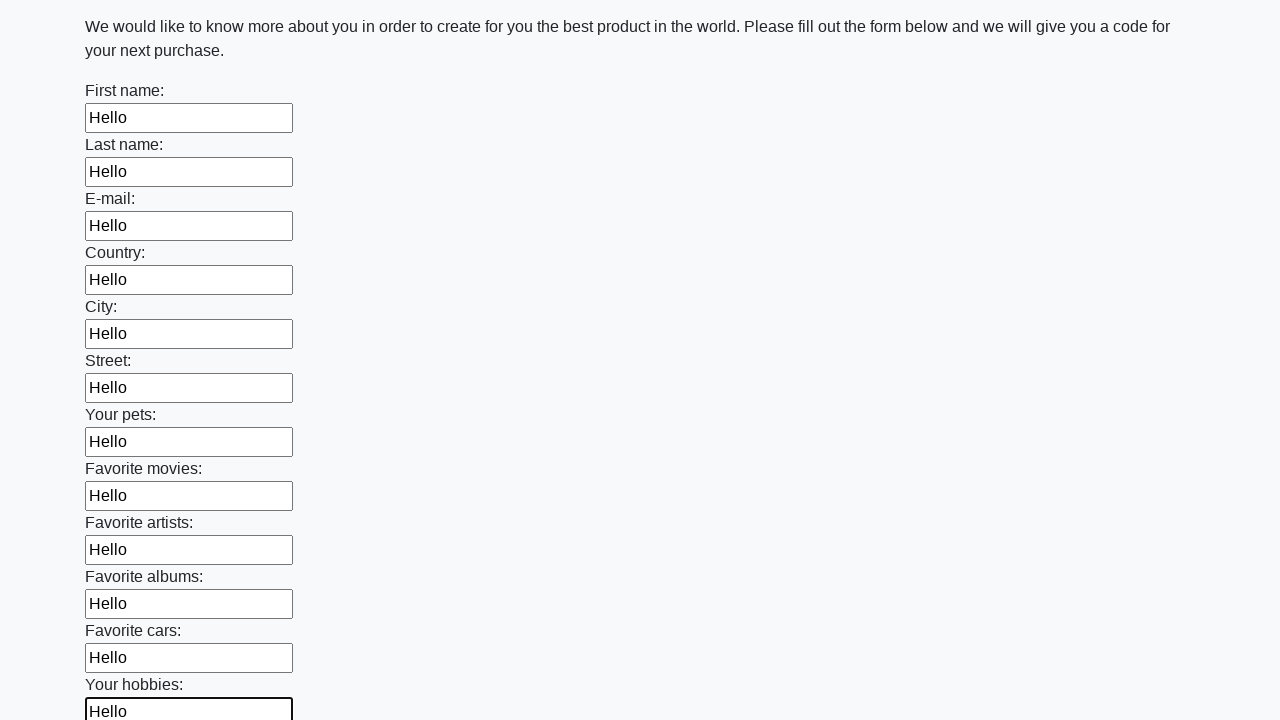

Filled an input field with 'Hello' on input >> nth=12
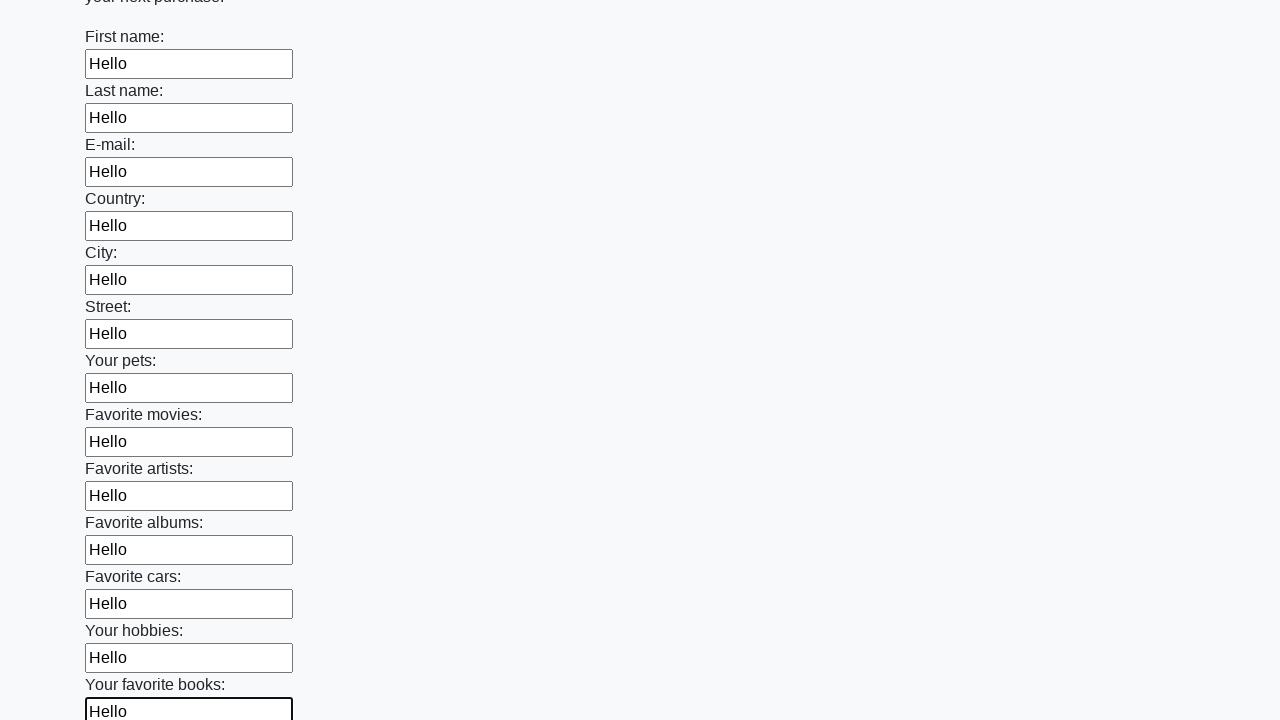

Filled an input field with 'Hello' on input >> nth=13
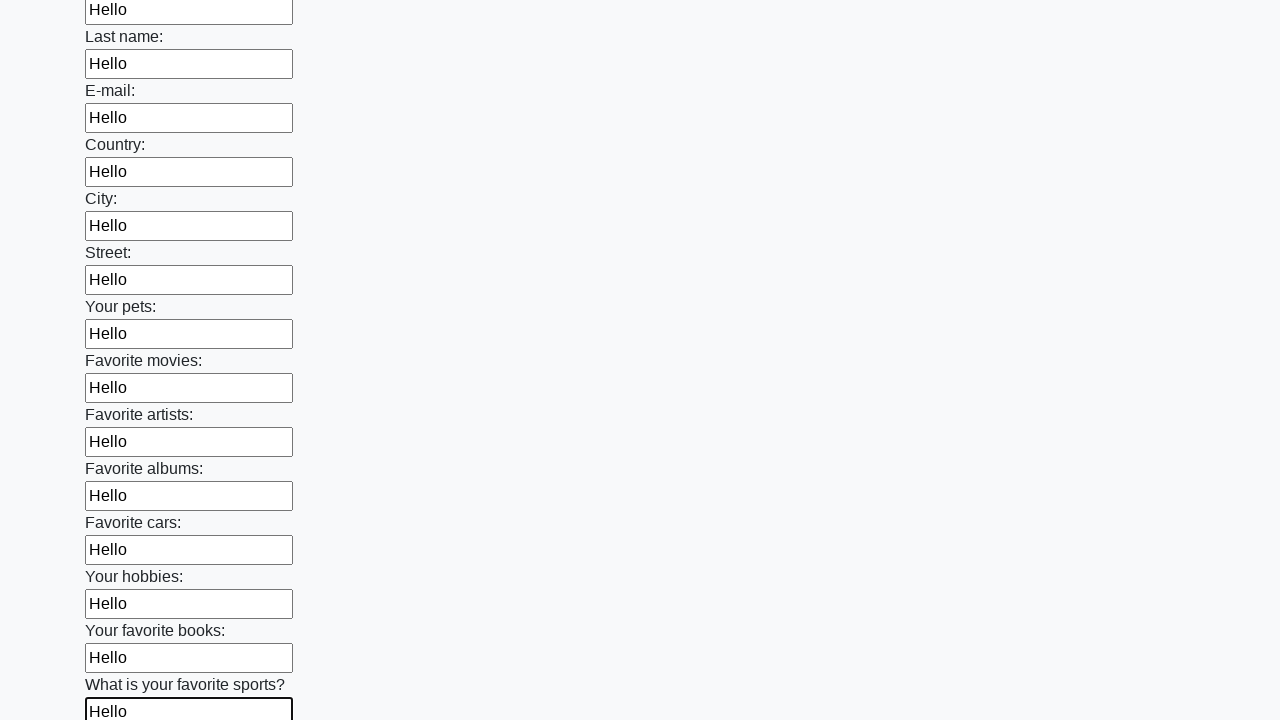

Filled an input field with 'Hello' on input >> nth=14
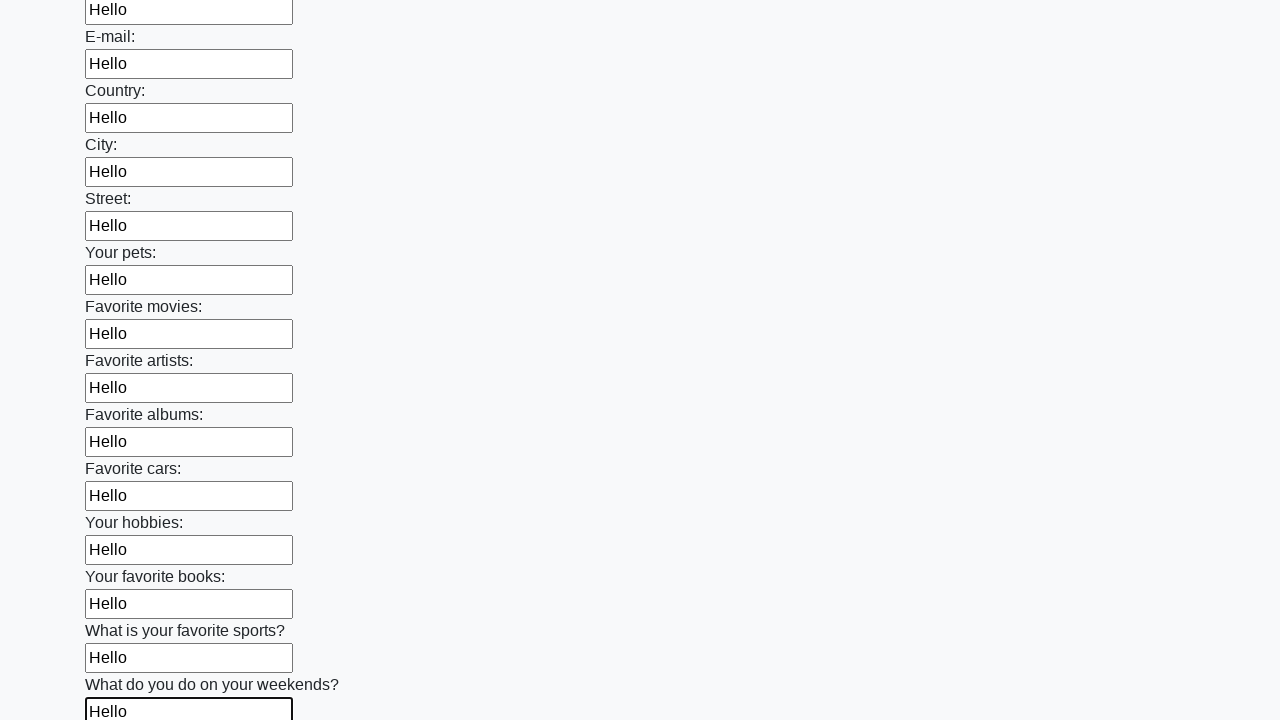

Filled an input field with 'Hello' on input >> nth=15
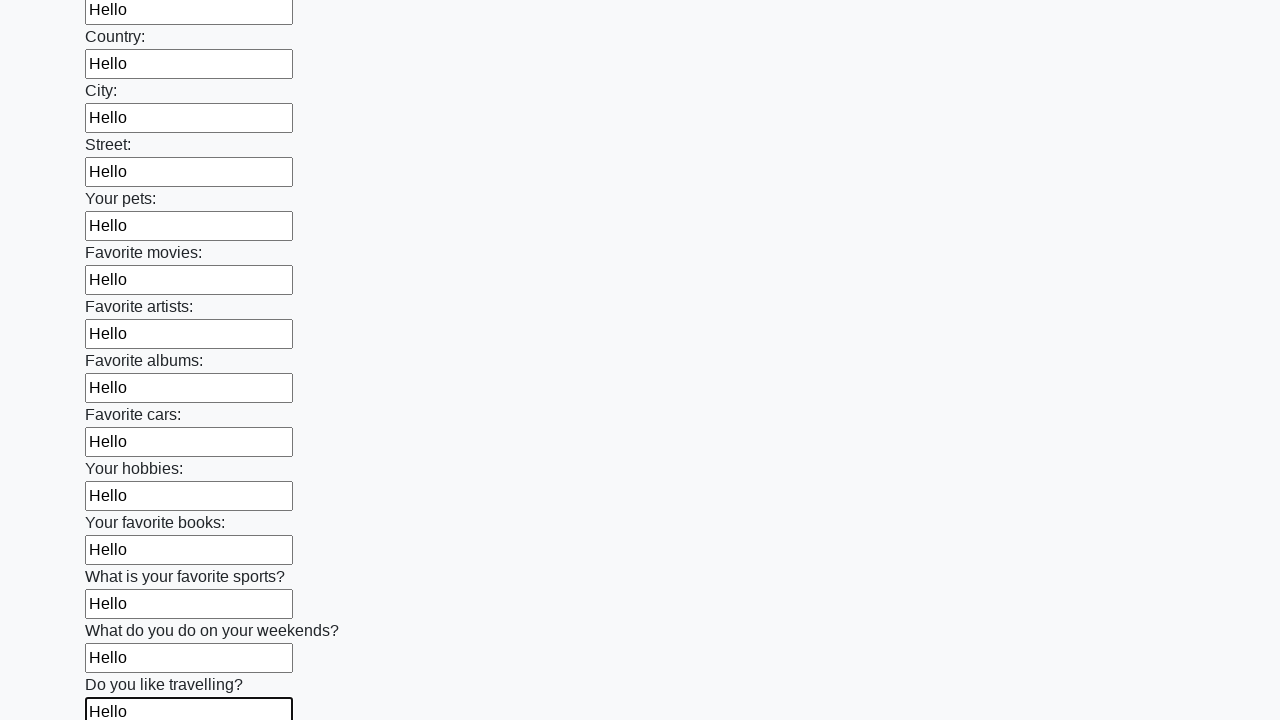

Filled an input field with 'Hello' on input >> nth=16
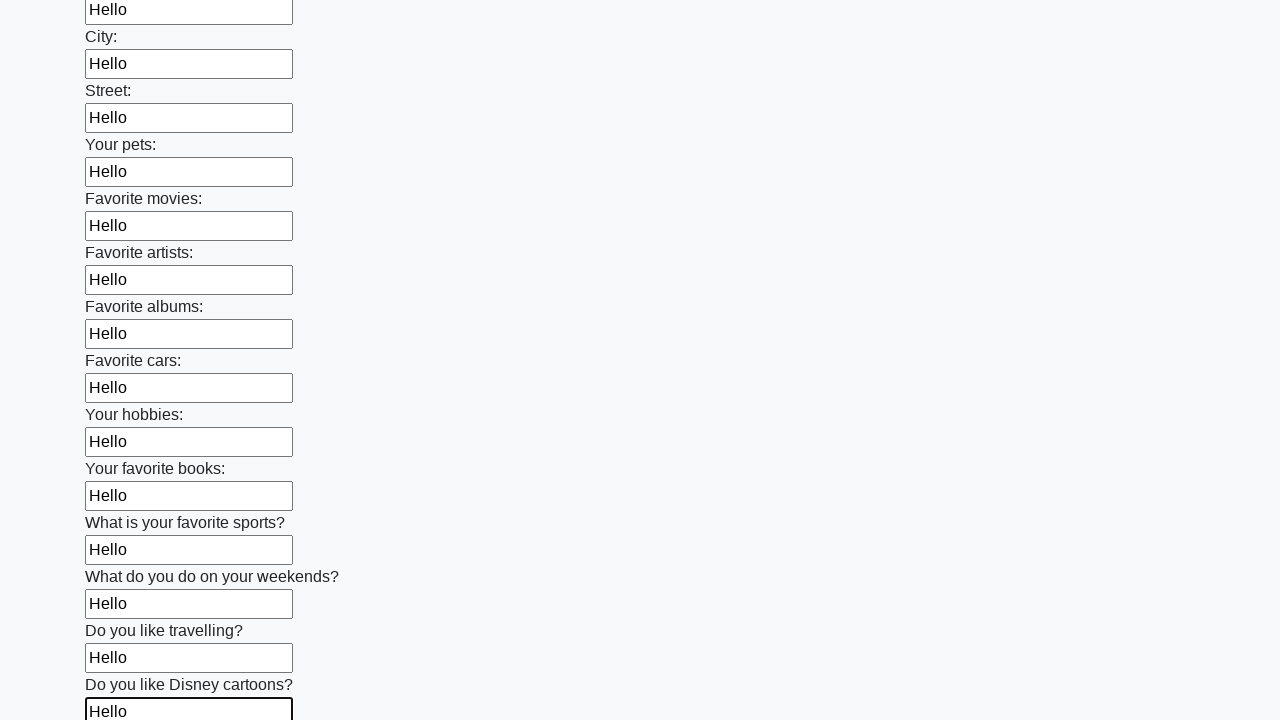

Filled an input field with 'Hello' on input >> nth=17
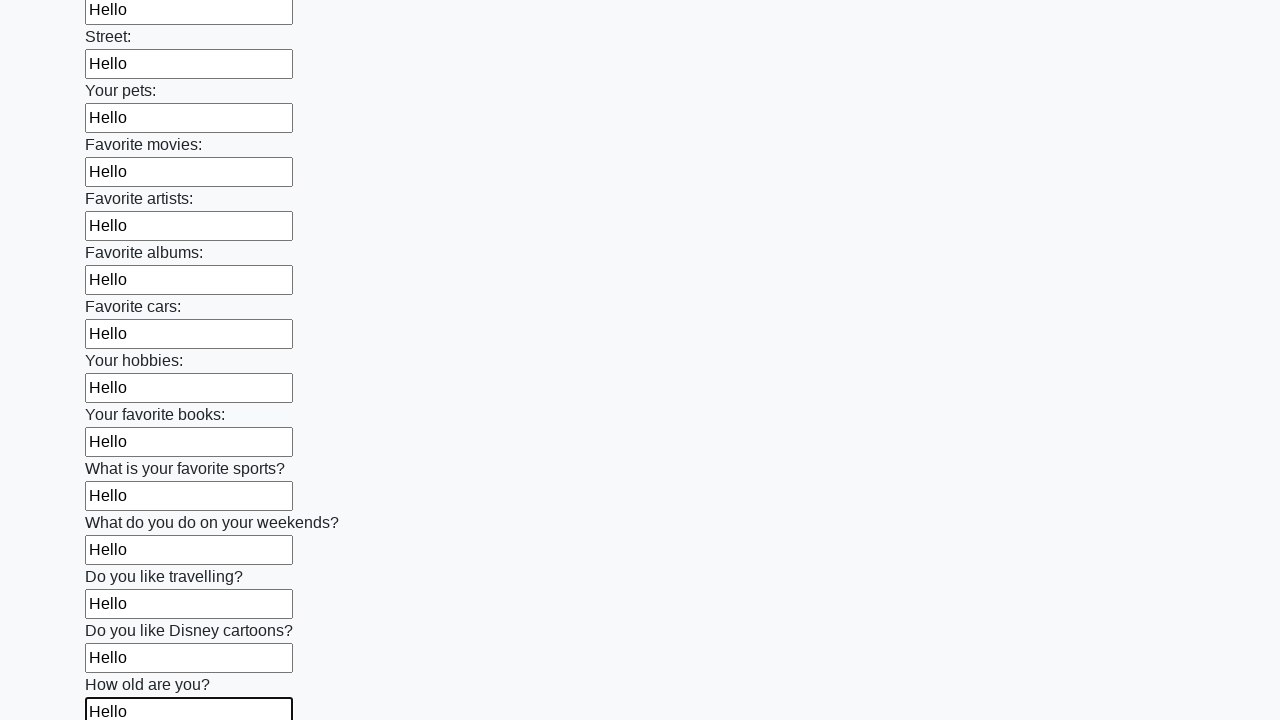

Filled an input field with 'Hello' on input >> nth=18
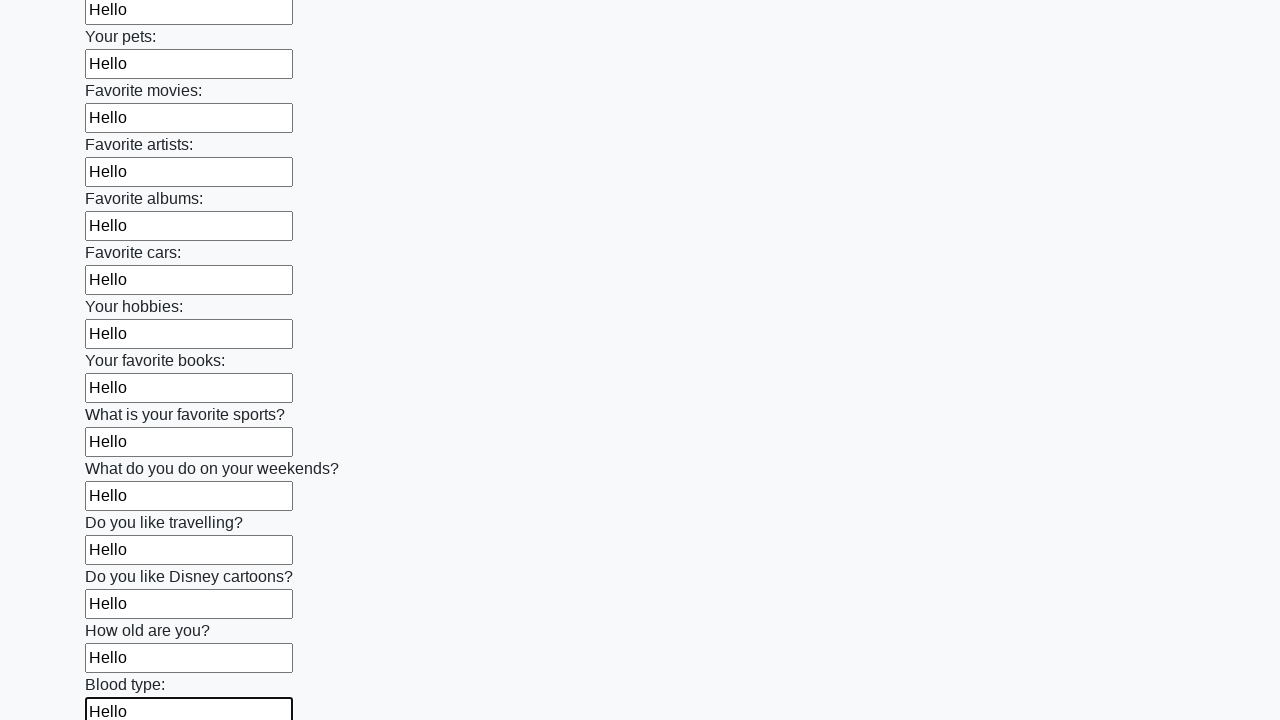

Filled an input field with 'Hello' on input >> nth=19
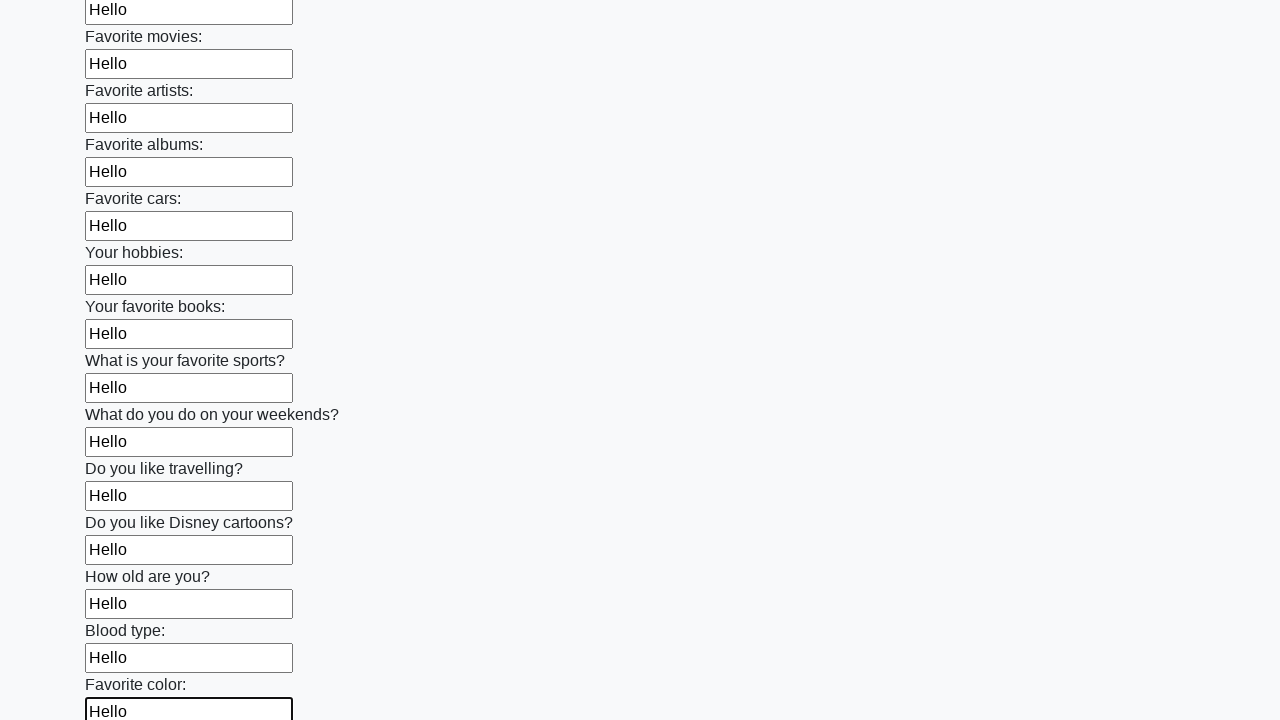

Filled an input field with 'Hello' on input >> nth=20
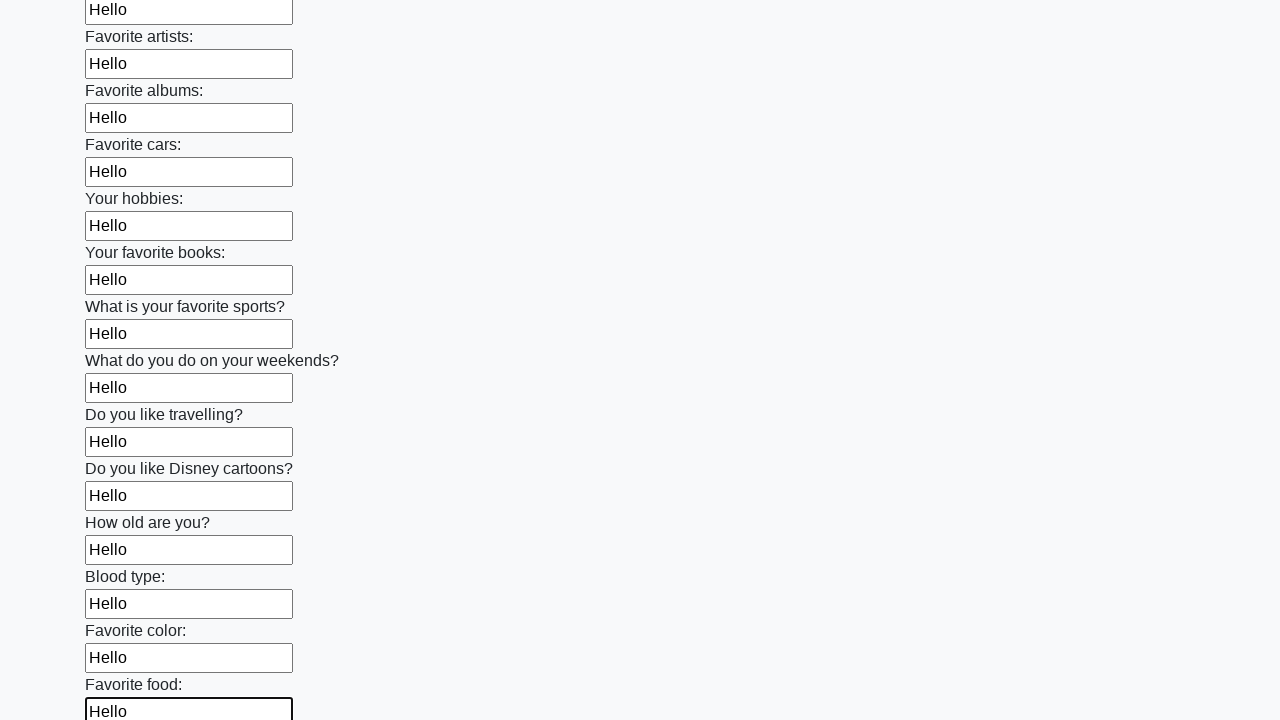

Filled an input field with 'Hello' on input >> nth=21
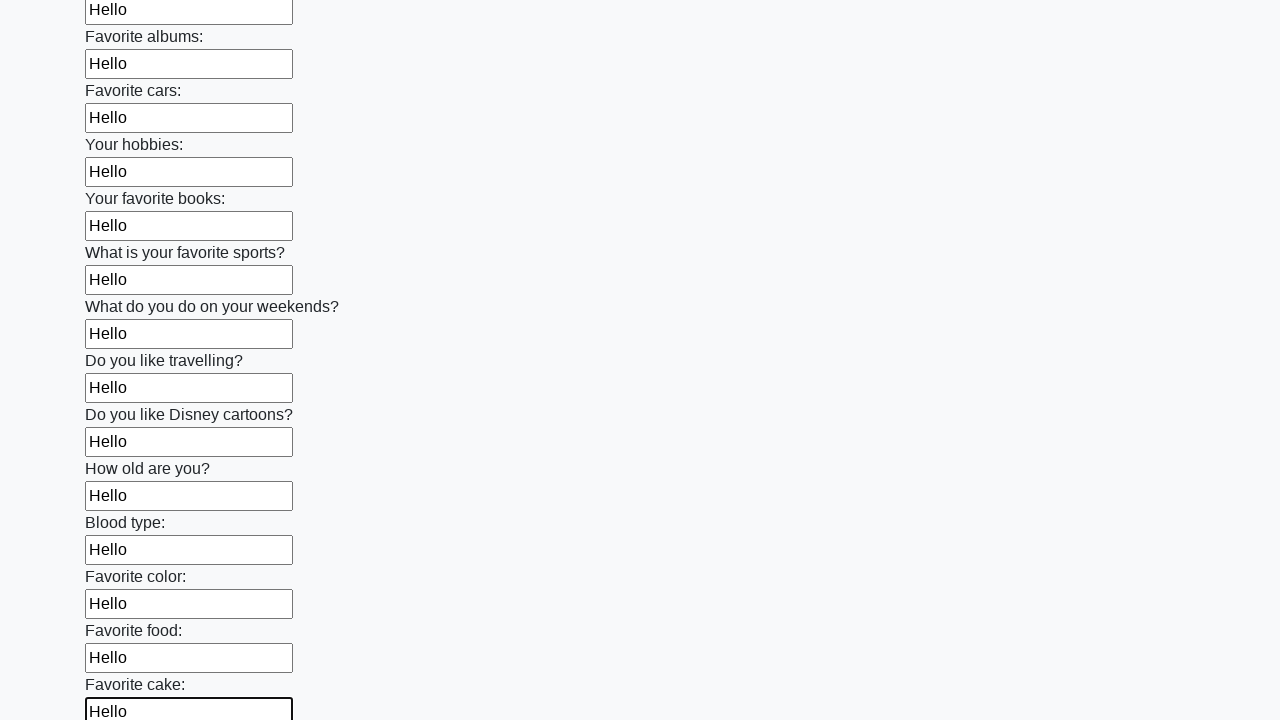

Filled an input field with 'Hello' on input >> nth=22
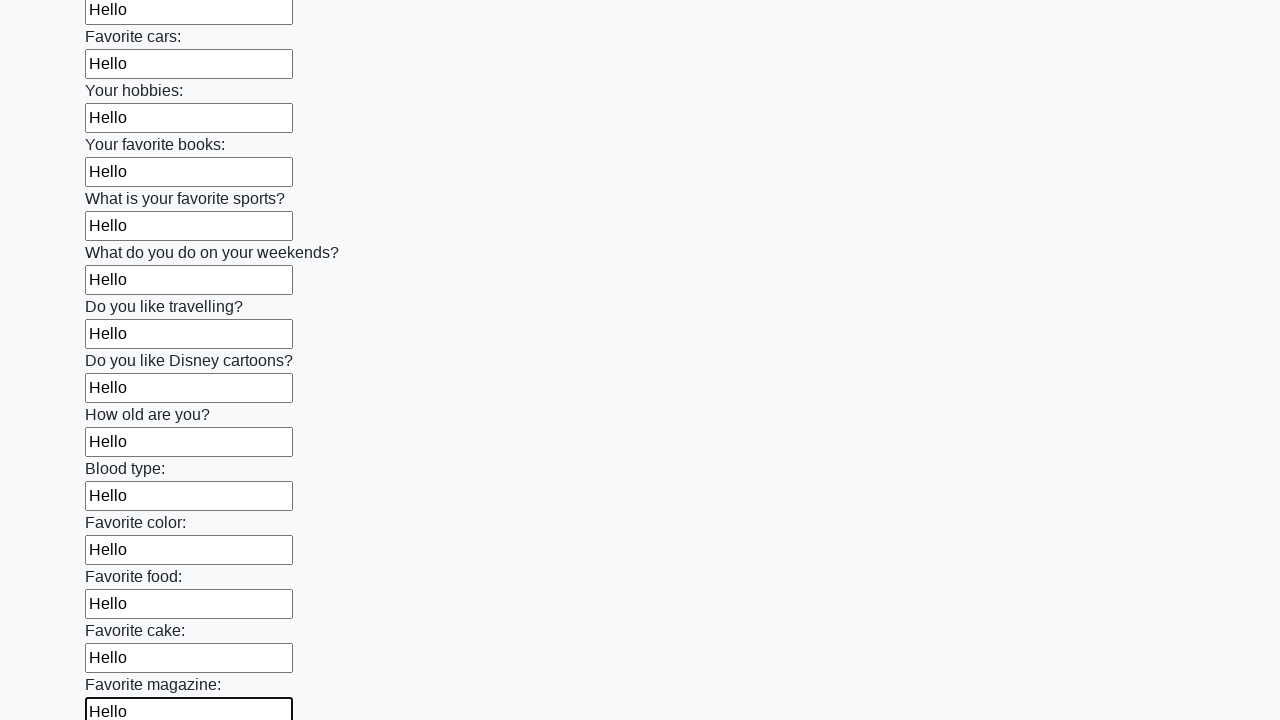

Filled an input field with 'Hello' on input >> nth=23
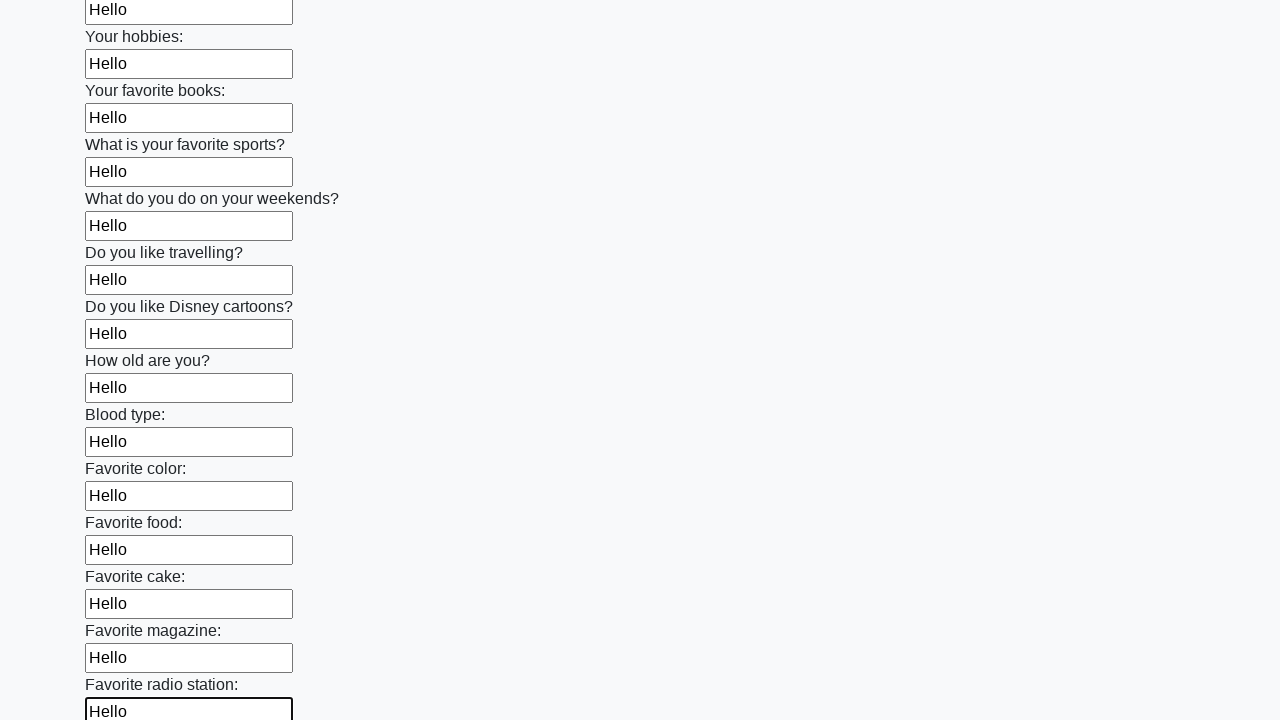

Filled an input field with 'Hello' on input >> nth=24
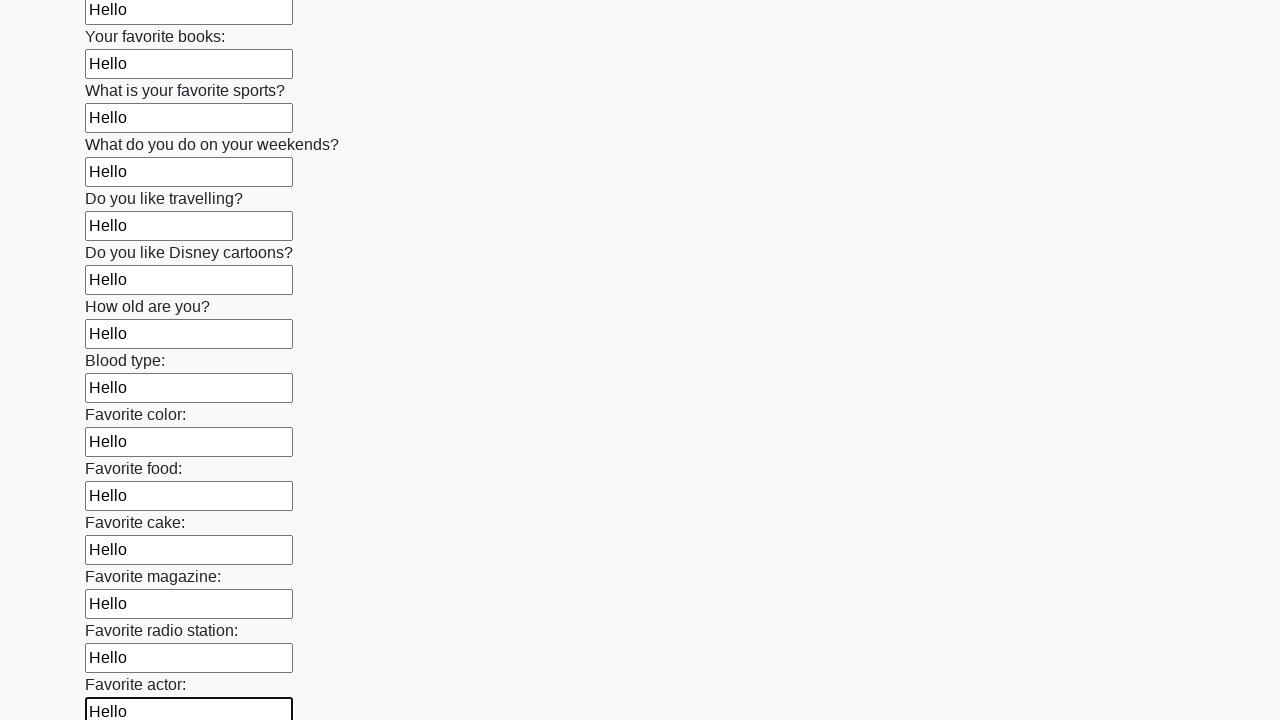

Filled an input field with 'Hello' on input >> nth=25
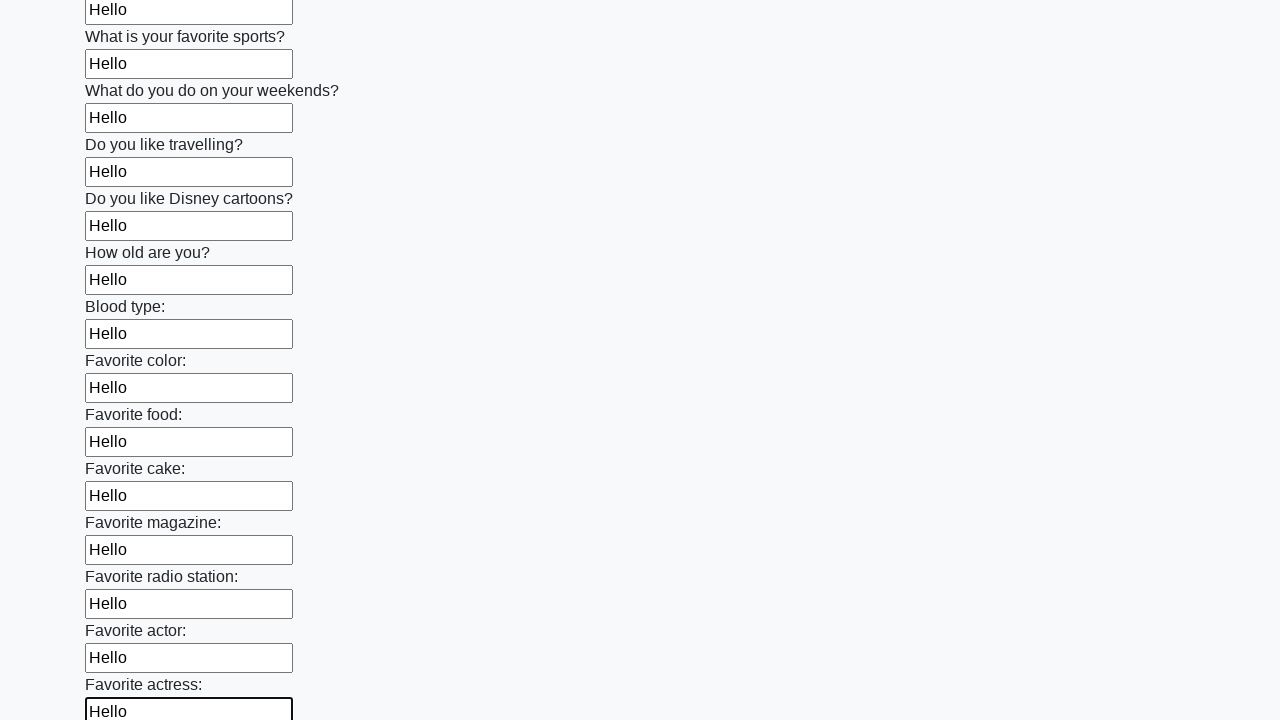

Filled an input field with 'Hello' on input >> nth=26
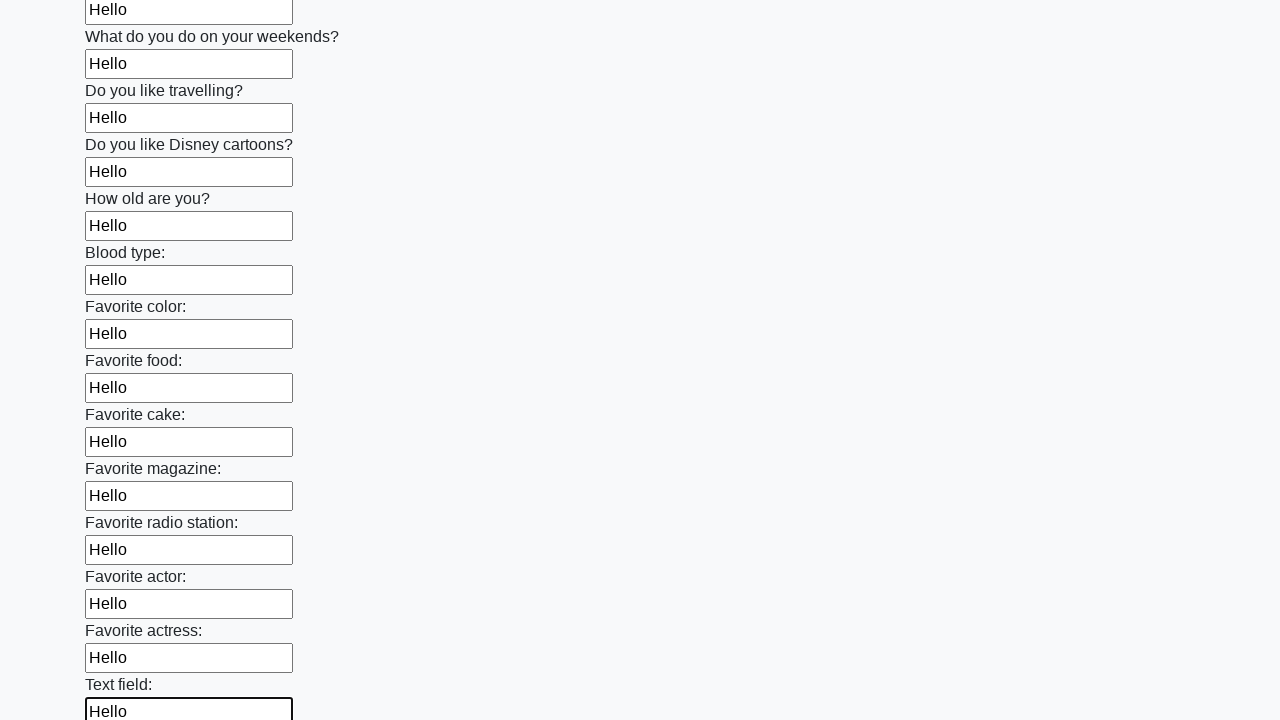

Filled an input field with 'Hello' on input >> nth=27
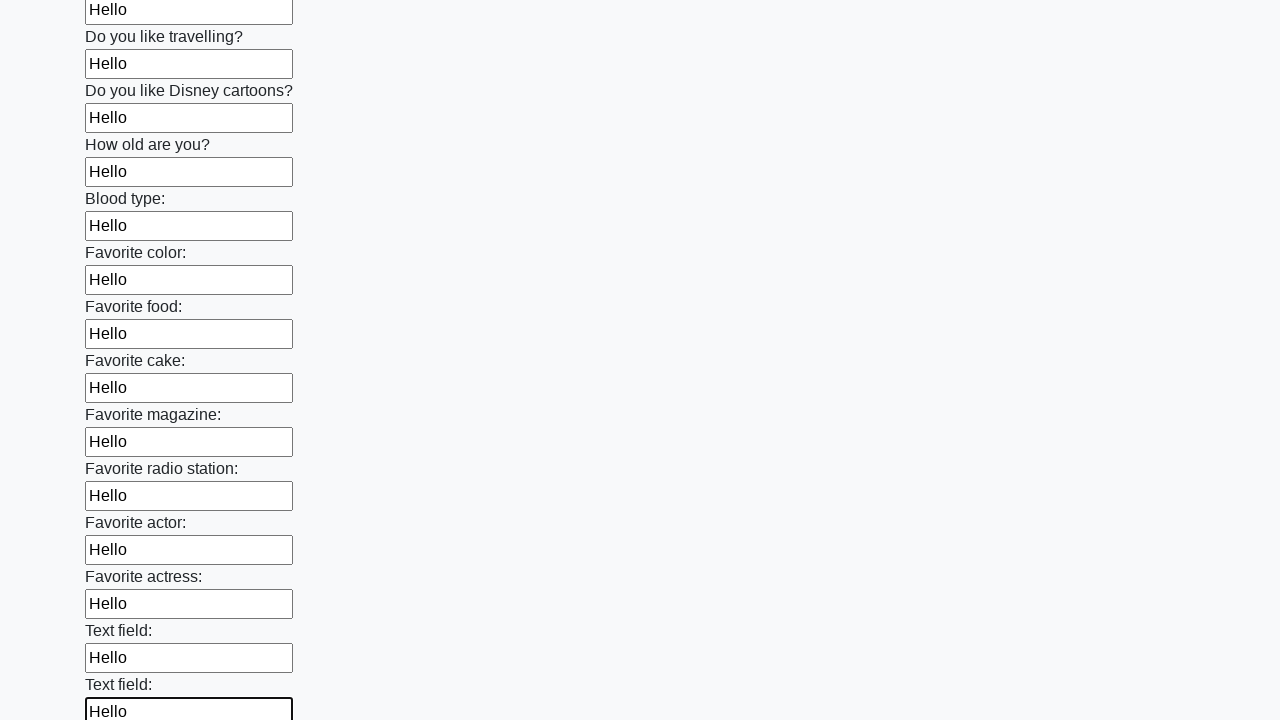

Filled an input field with 'Hello' on input >> nth=28
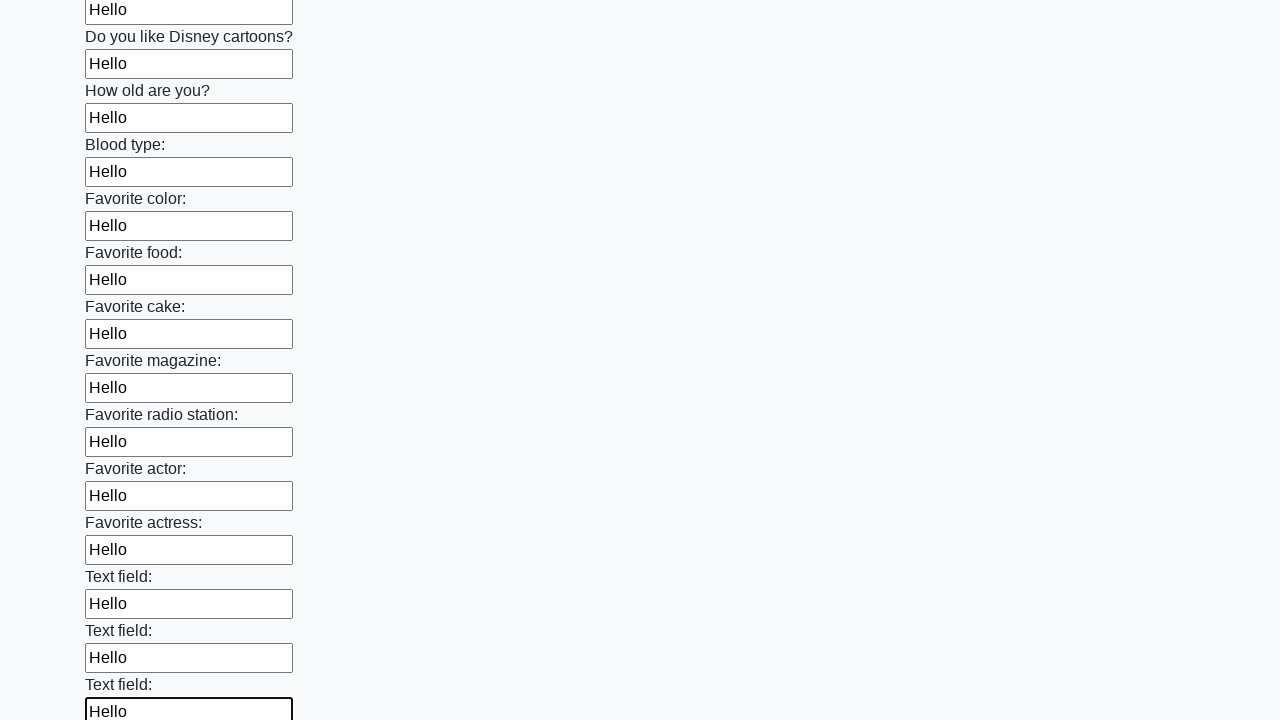

Filled an input field with 'Hello' on input >> nth=29
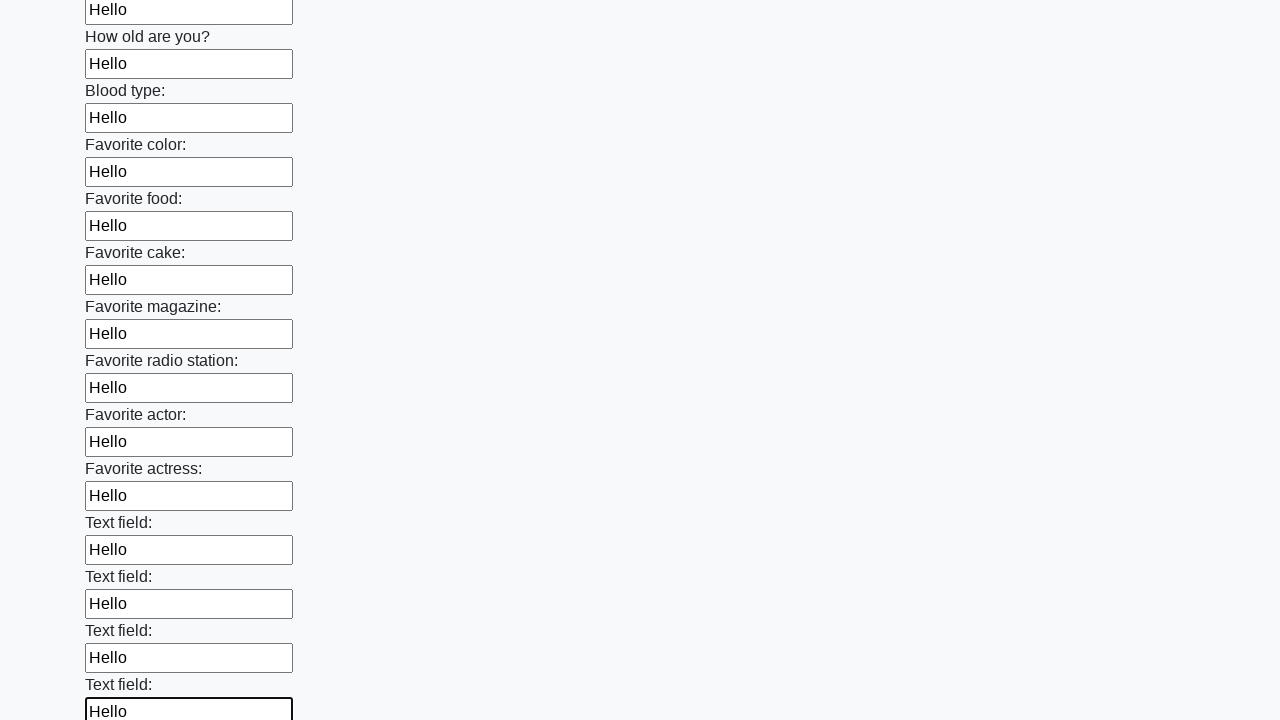

Filled an input field with 'Hello' on input >> nth=30
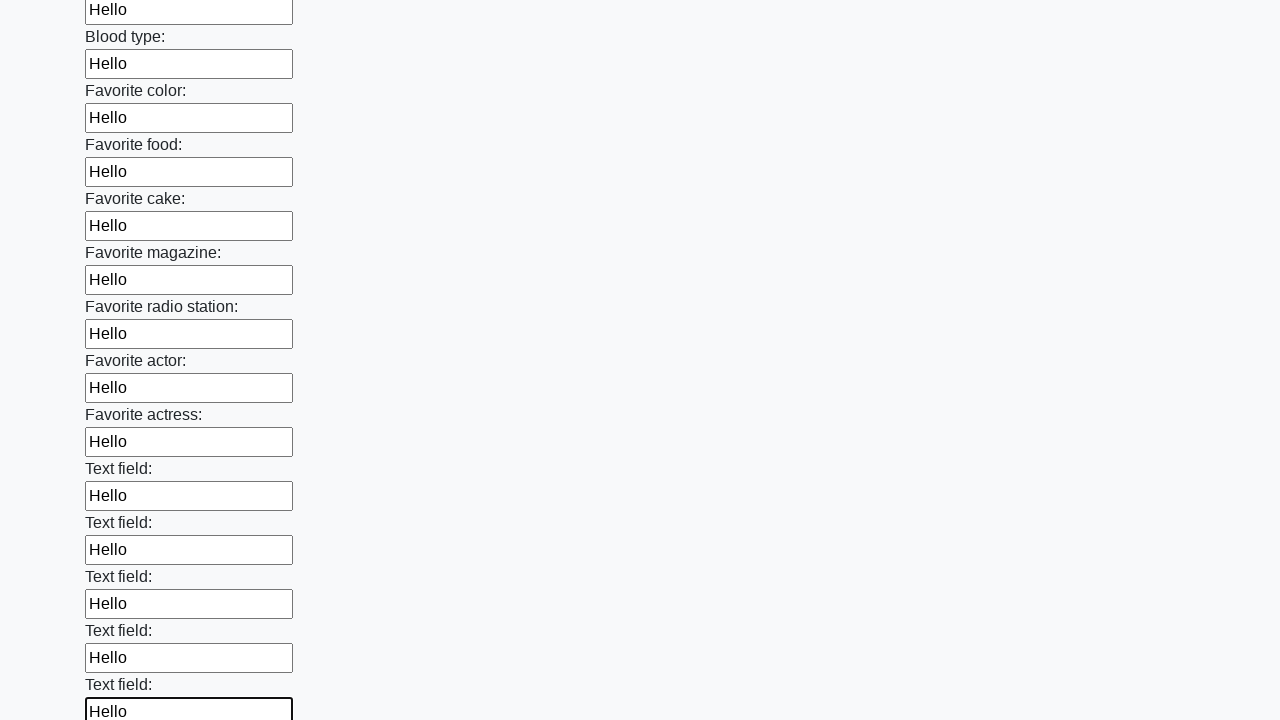

Filled an input field with 'Hello' on input >> nth=31
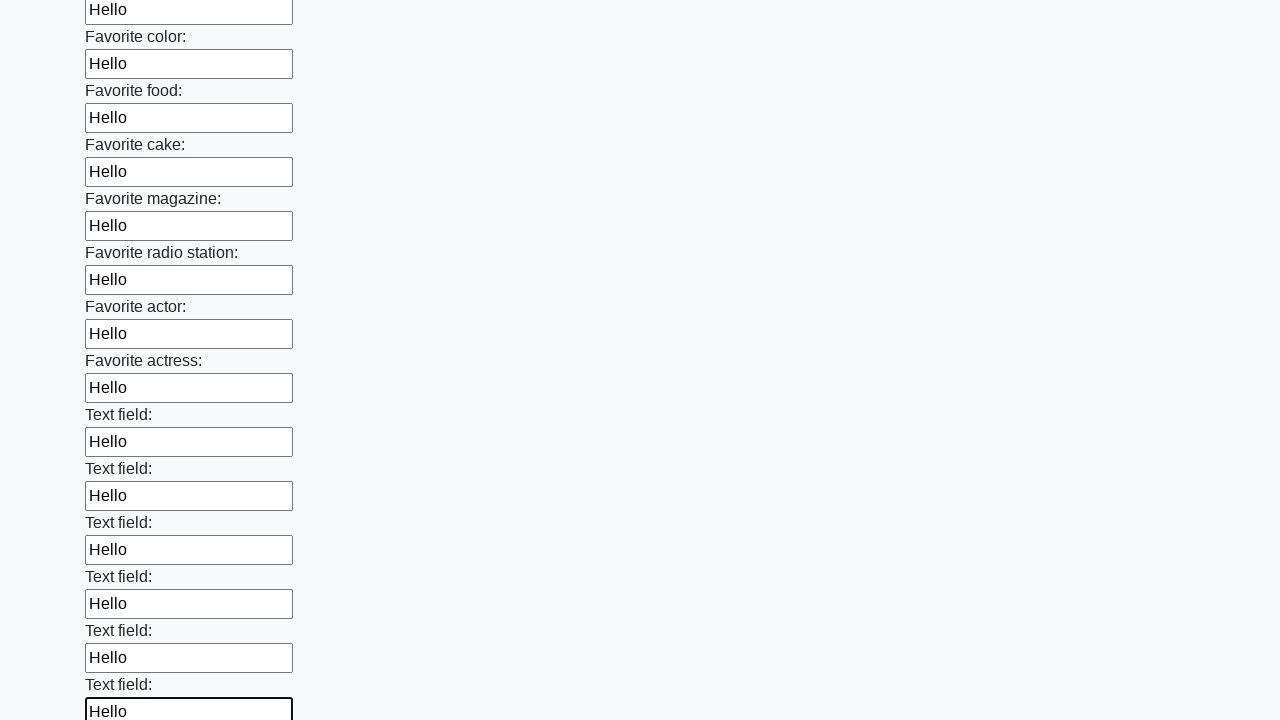

Filled an input field with 'Hello' on input >> nth=32
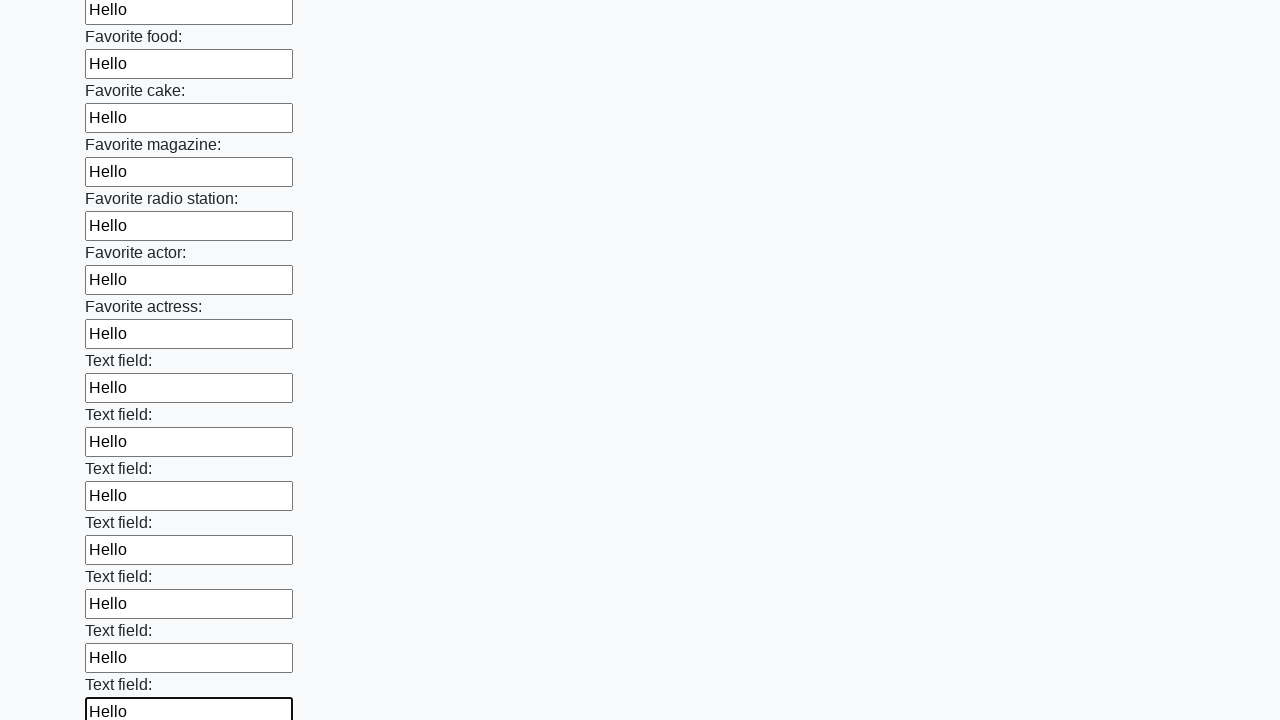

Filled an input field with 'Hello' on input >> nth=33
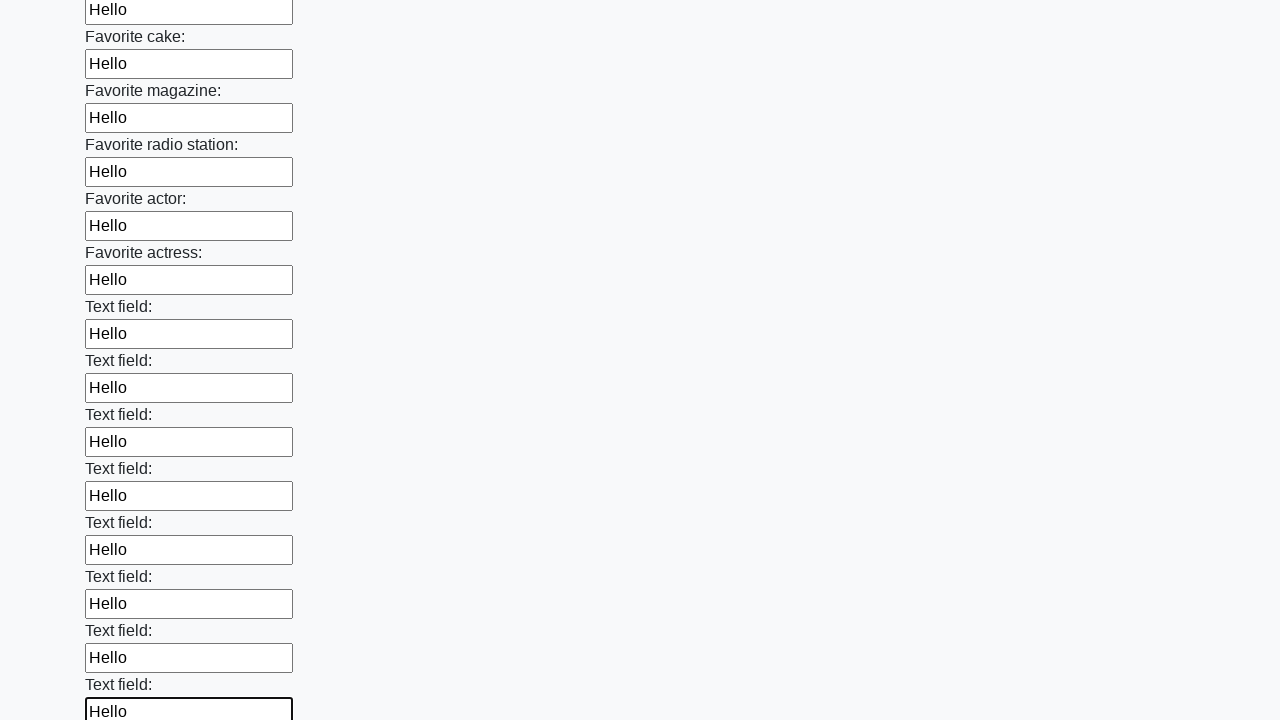

Filled an input field with 'Hello' on input >> nth=34
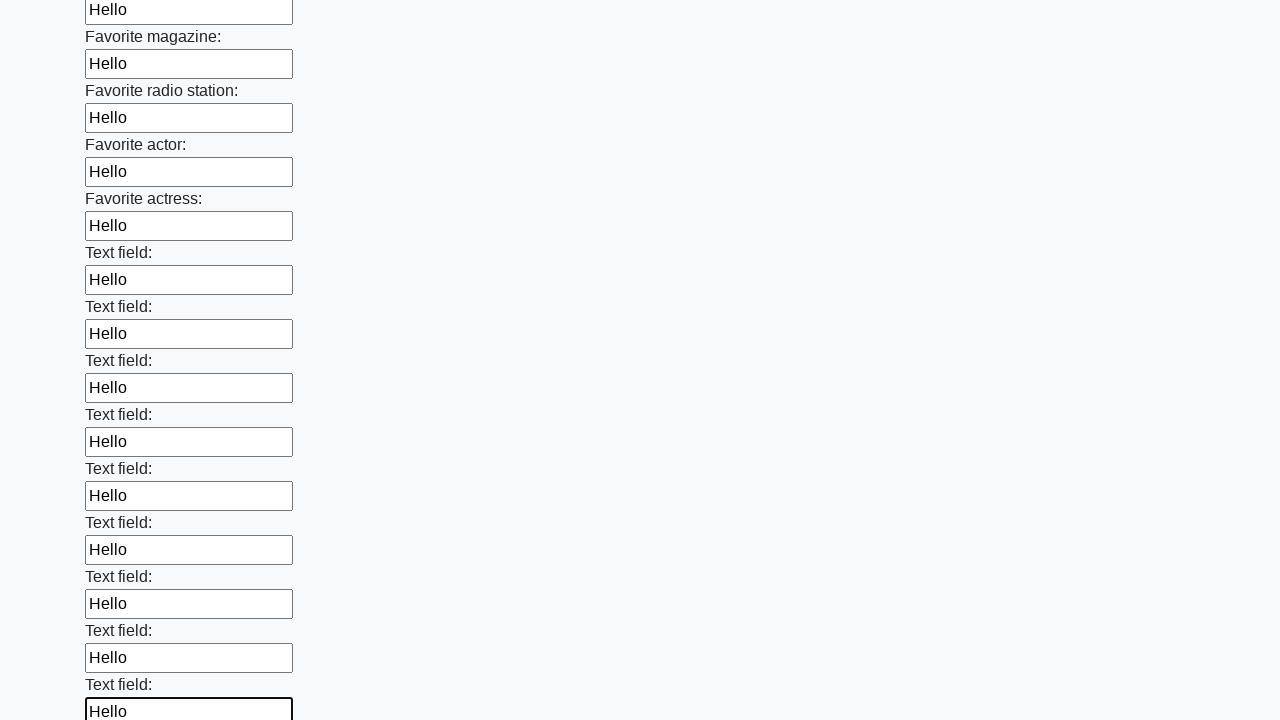

Filled an input field with 'Hello' on input >> nth=35
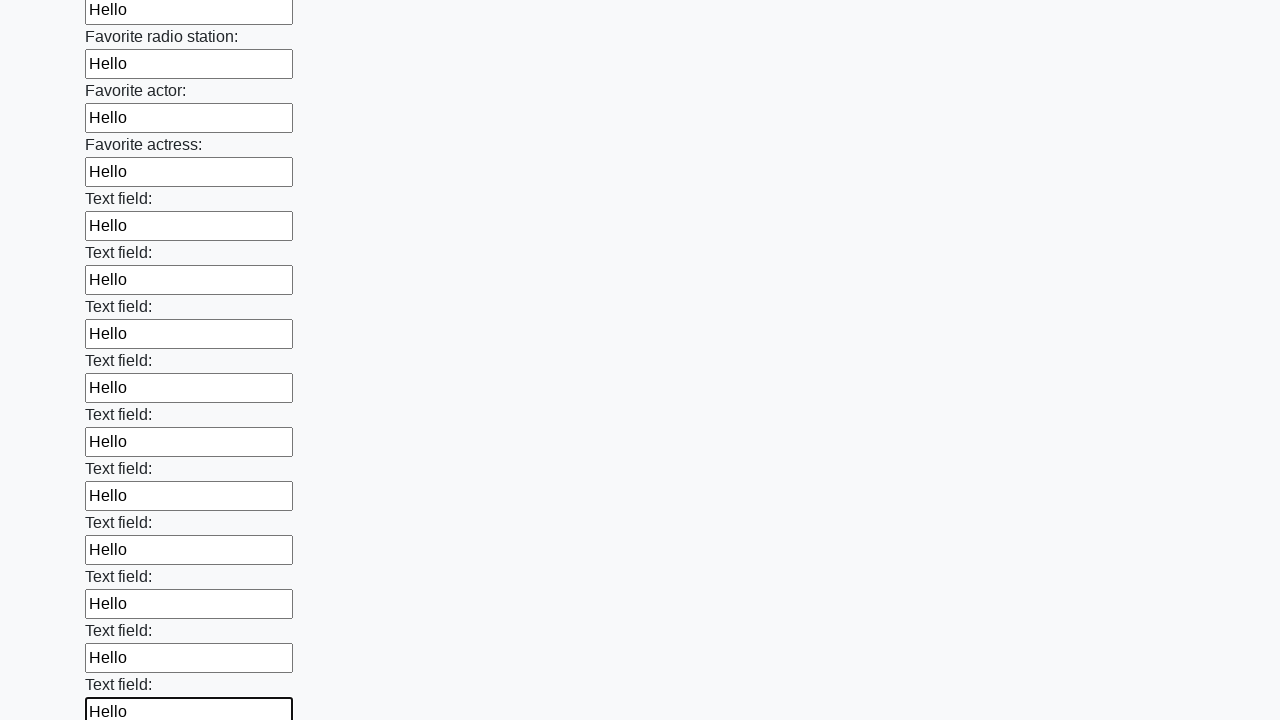

Filled an input field with 'Hello' on input >> nth=36
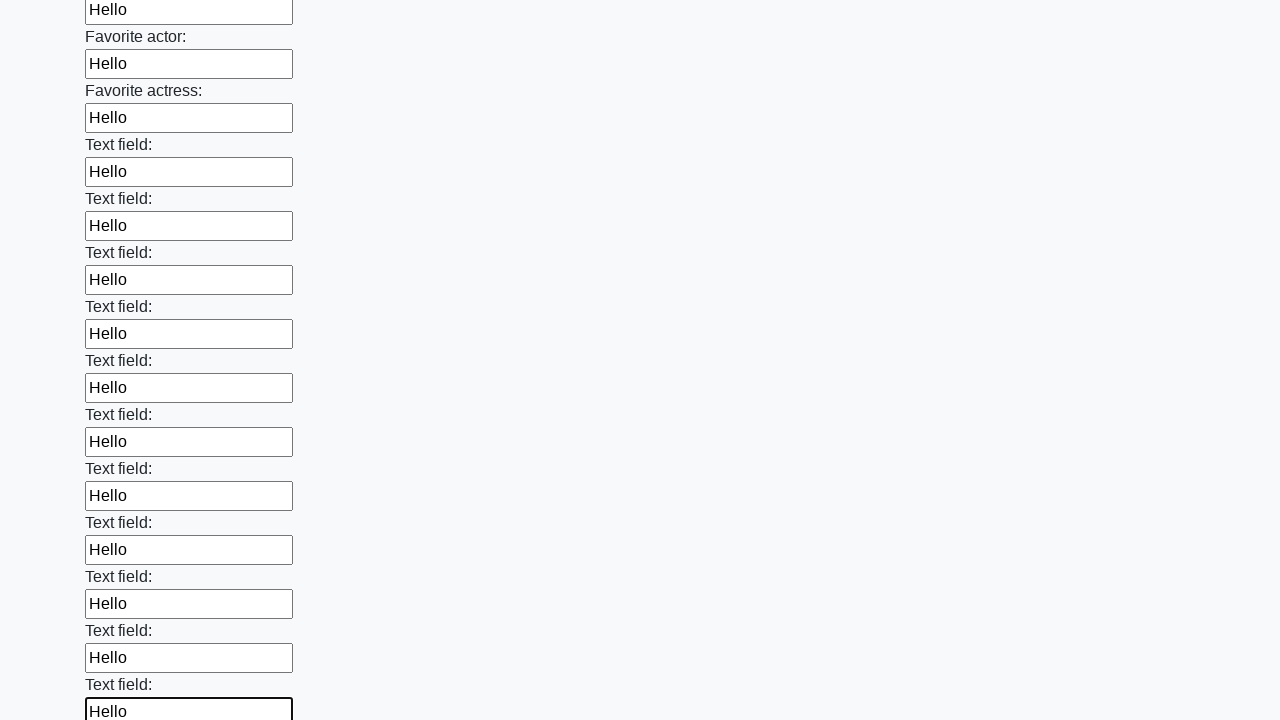

Filled an input field with 'Hello' on input >> nth=37
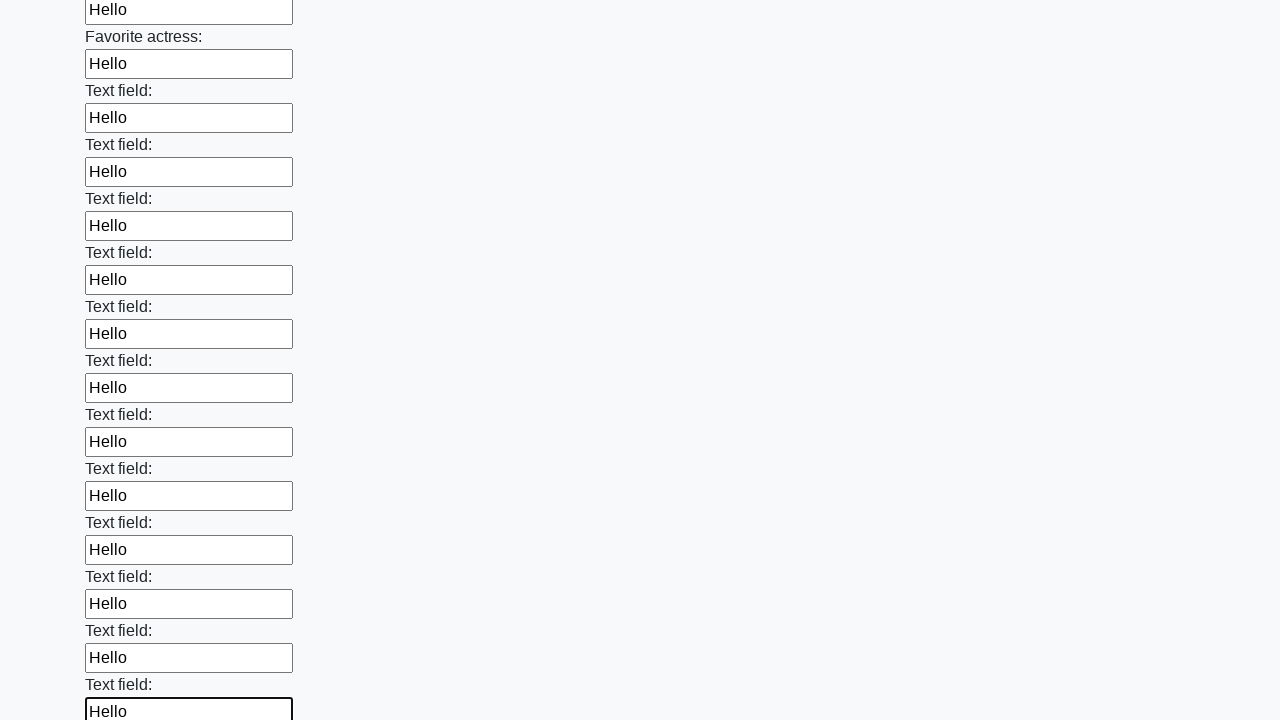

Filled an input field with 'Hello' on input >> nth=38
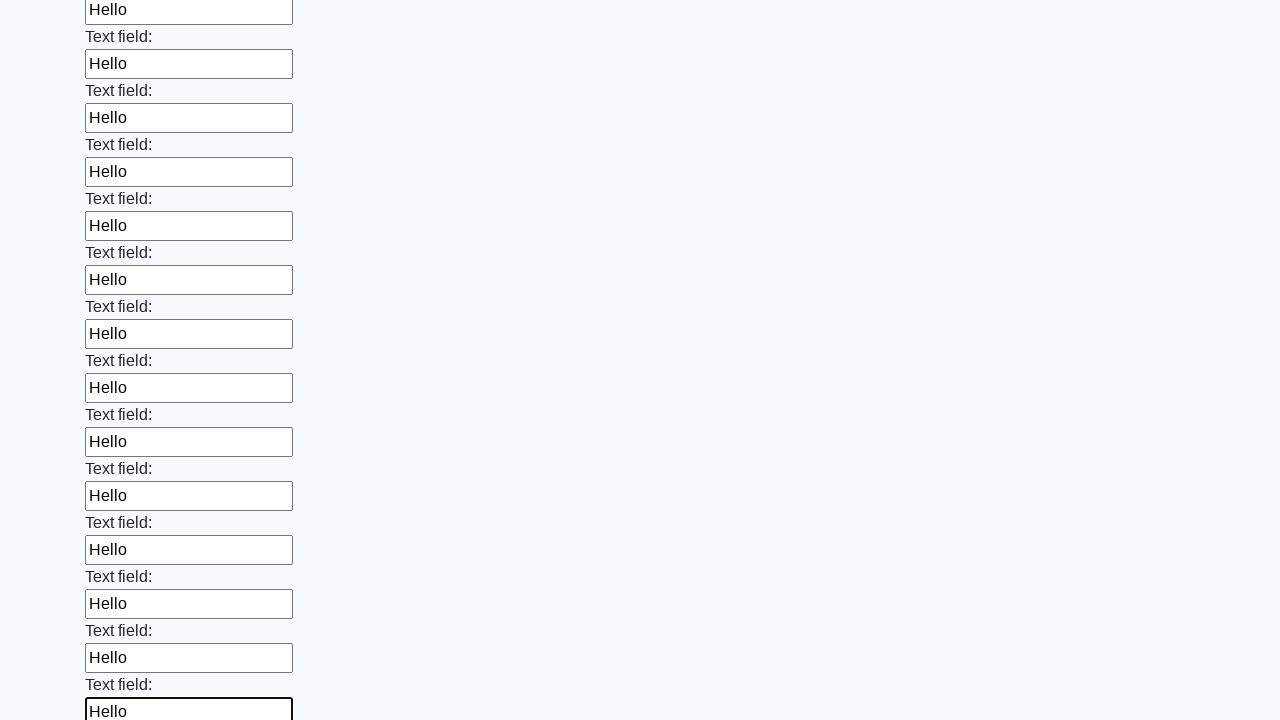

Filled an input field with 'Hello' on input >> nth=39
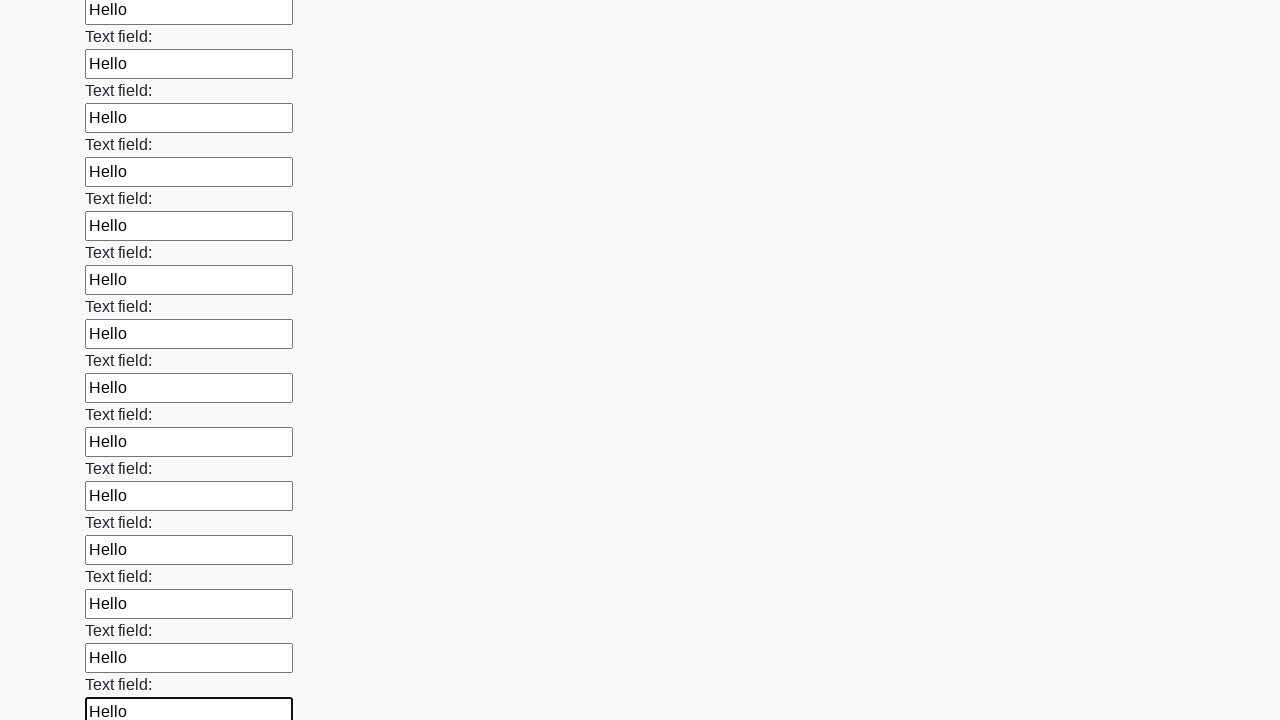

Filled an input field with 'Hello' on input >> nth=40
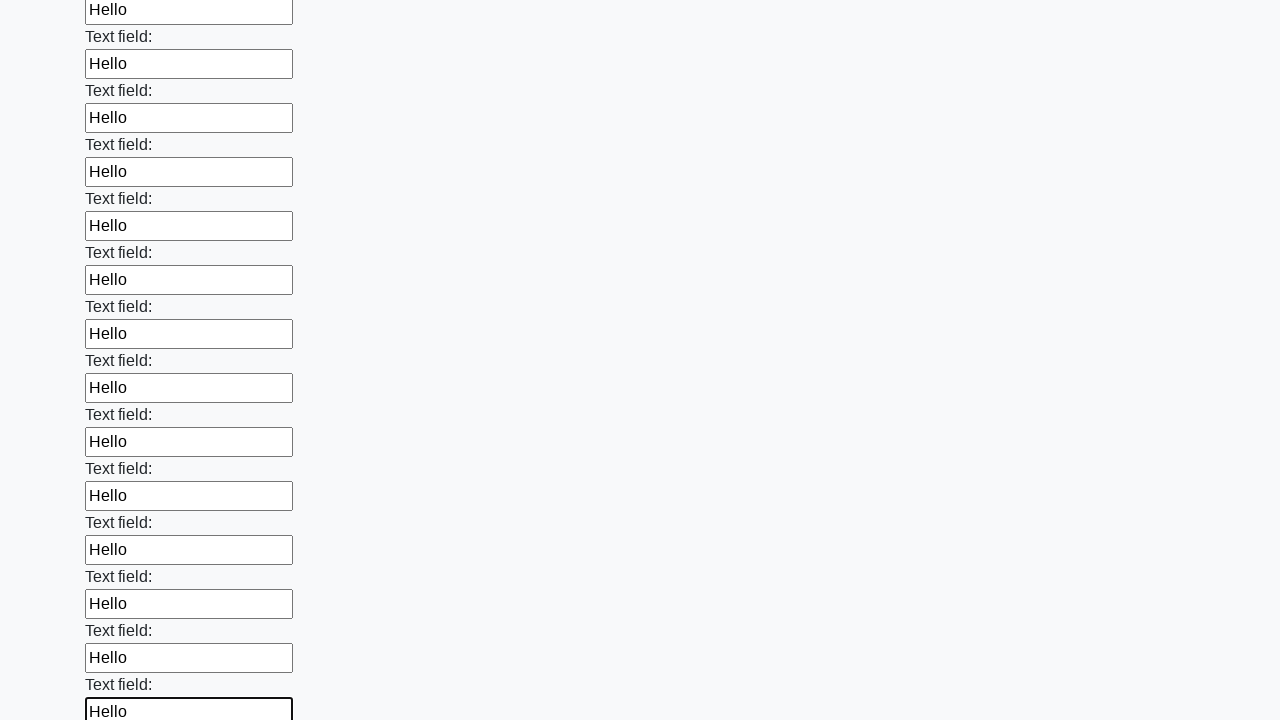

Filled an input field with 'Hello' on input >> nth=41
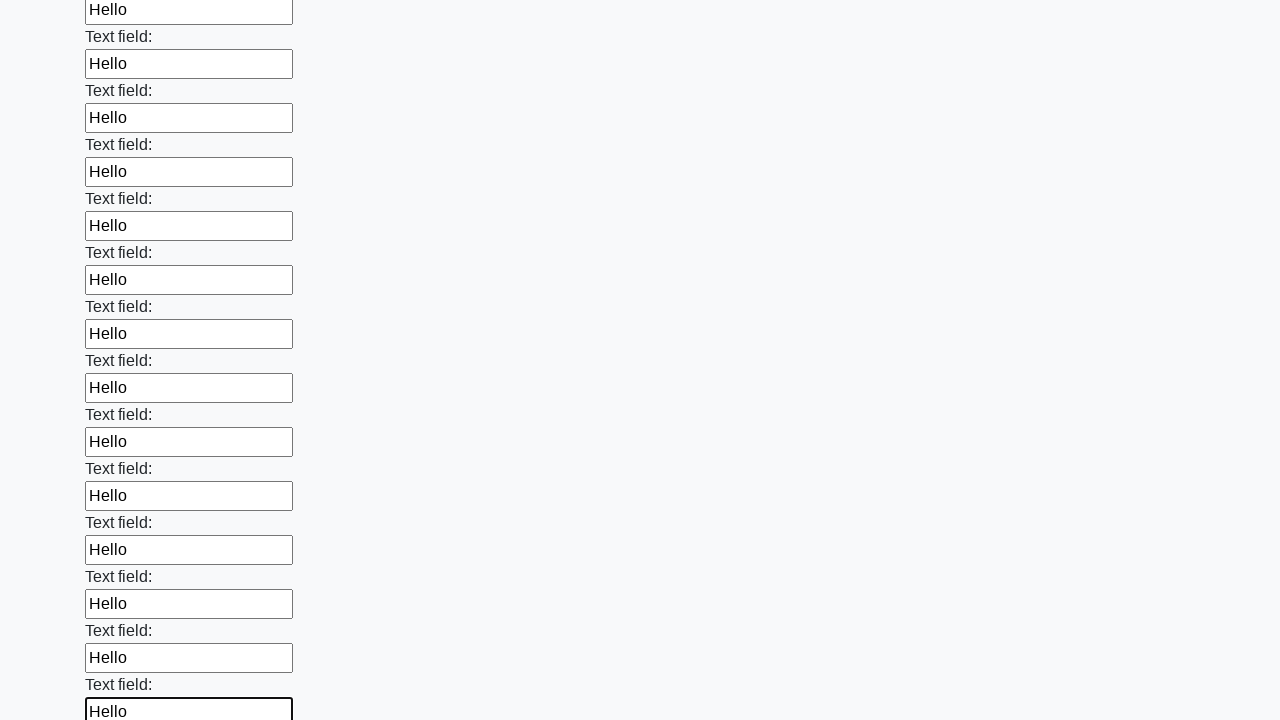

Filled an input field with 'Hello' on input >> nth=42
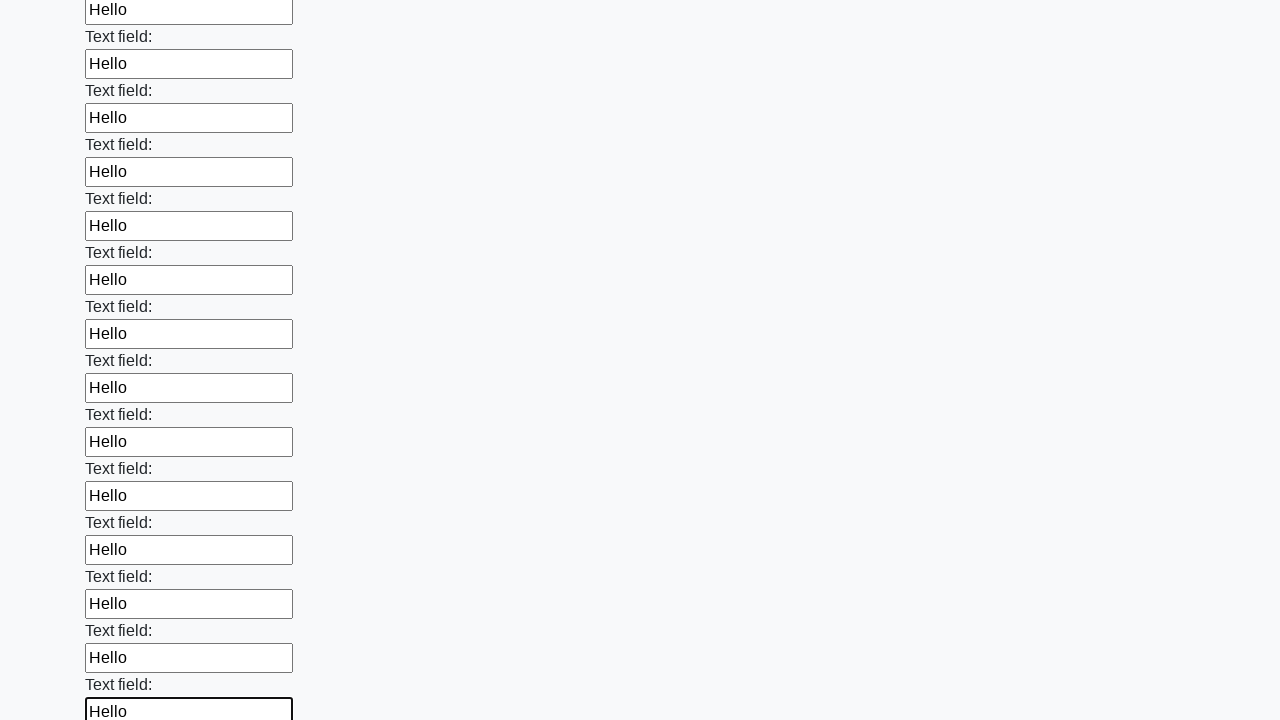

Filled an input field with 'Hello' on input >> nth=43
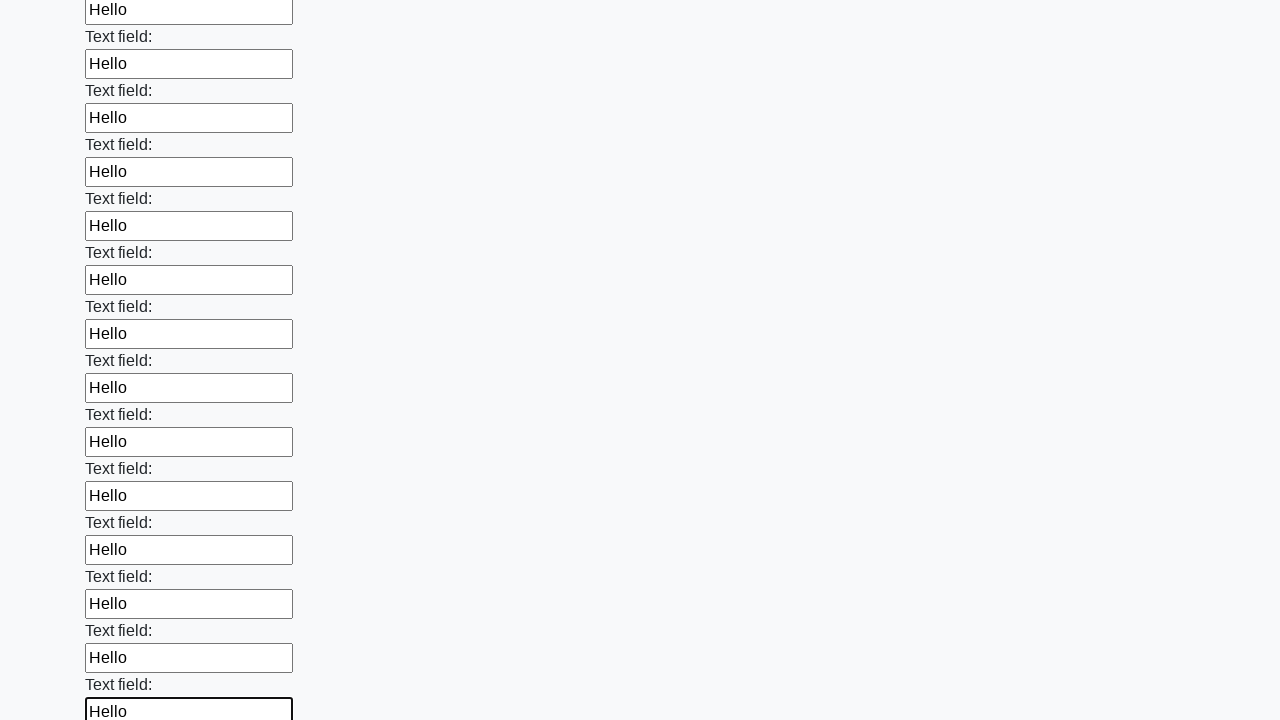

Filled an input field with 'Hello' on input >> nth=44
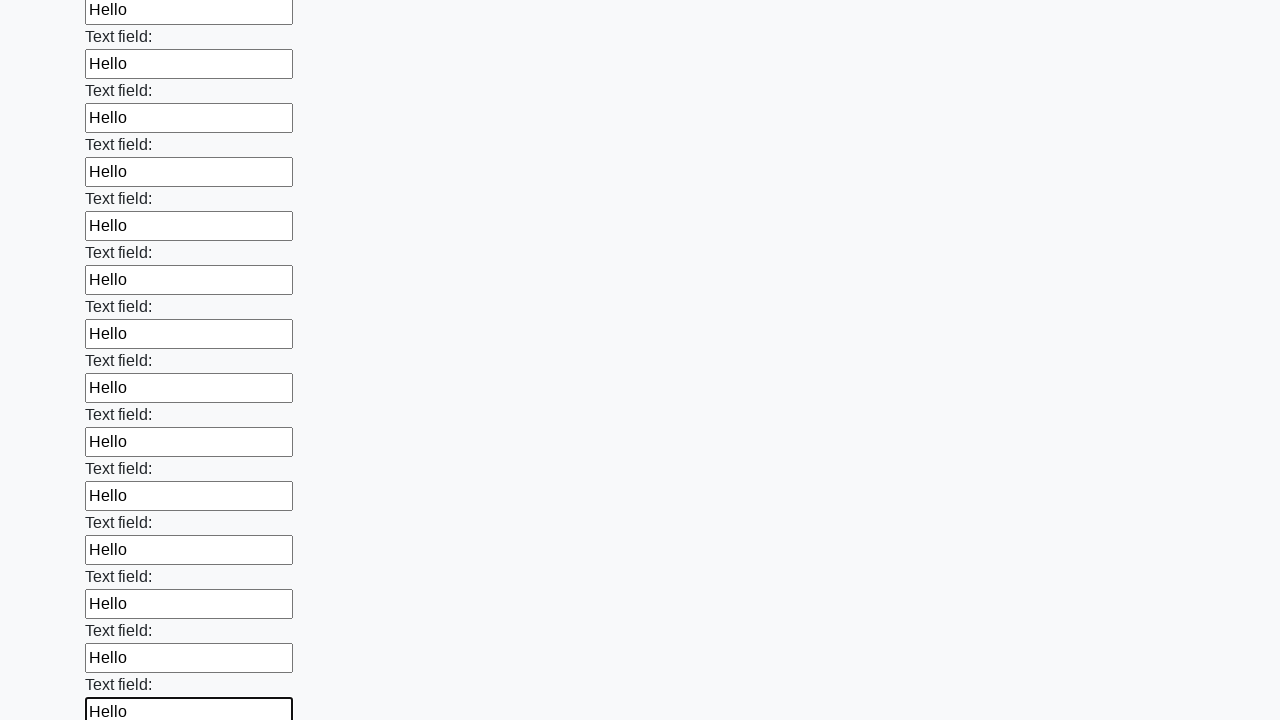

Filled an input field with 'Hello' on input >> nth=45
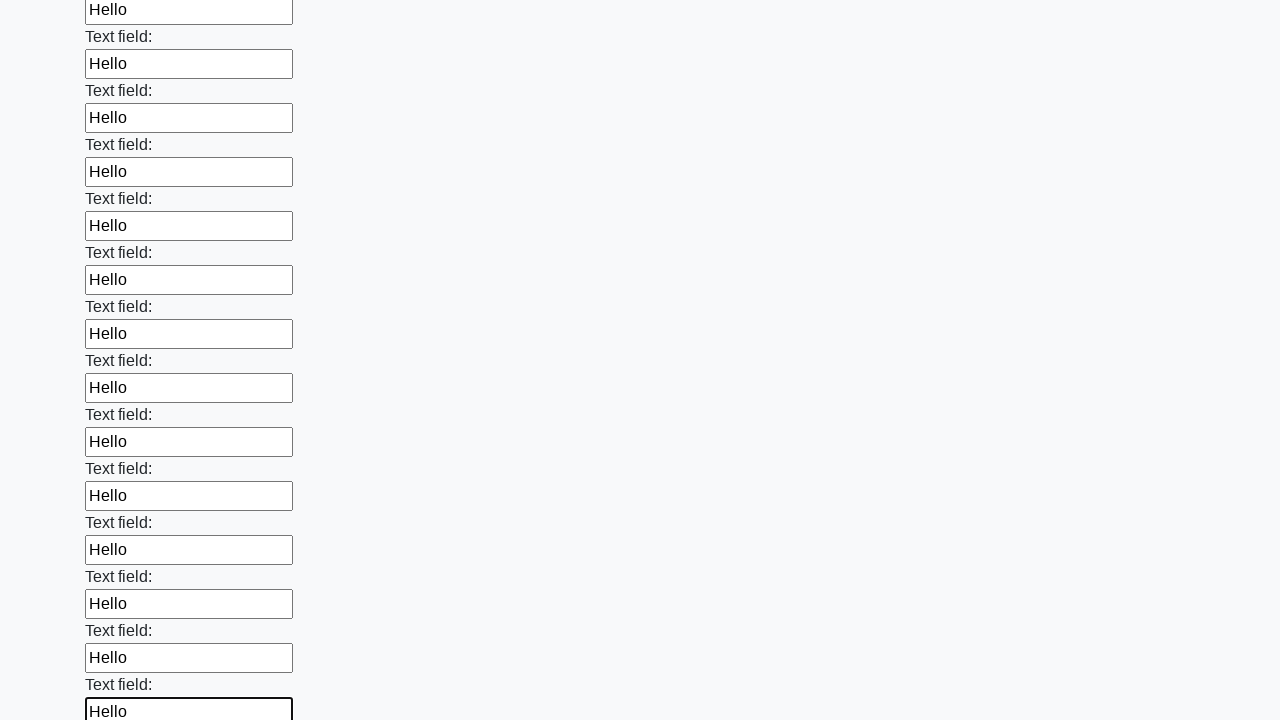

Filled an input field with 'Hello' on input >> nth=46
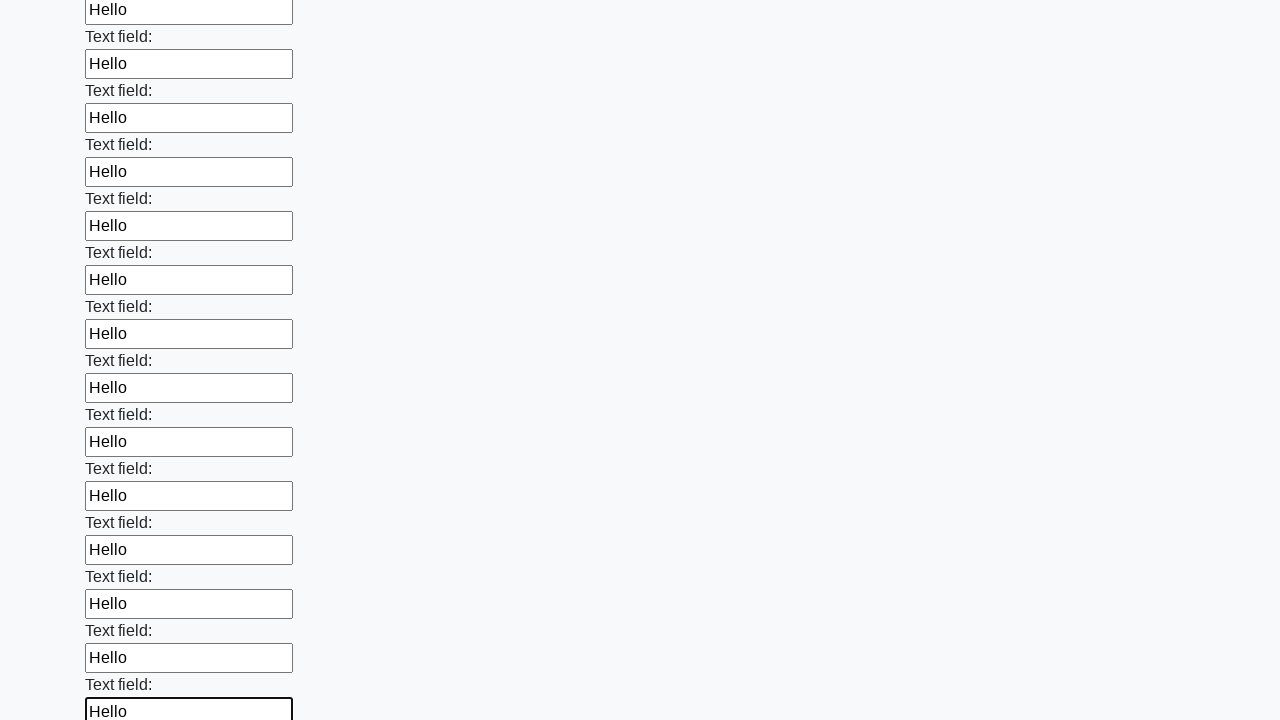

Filled an input field with 'Hello' on input >> nth=47
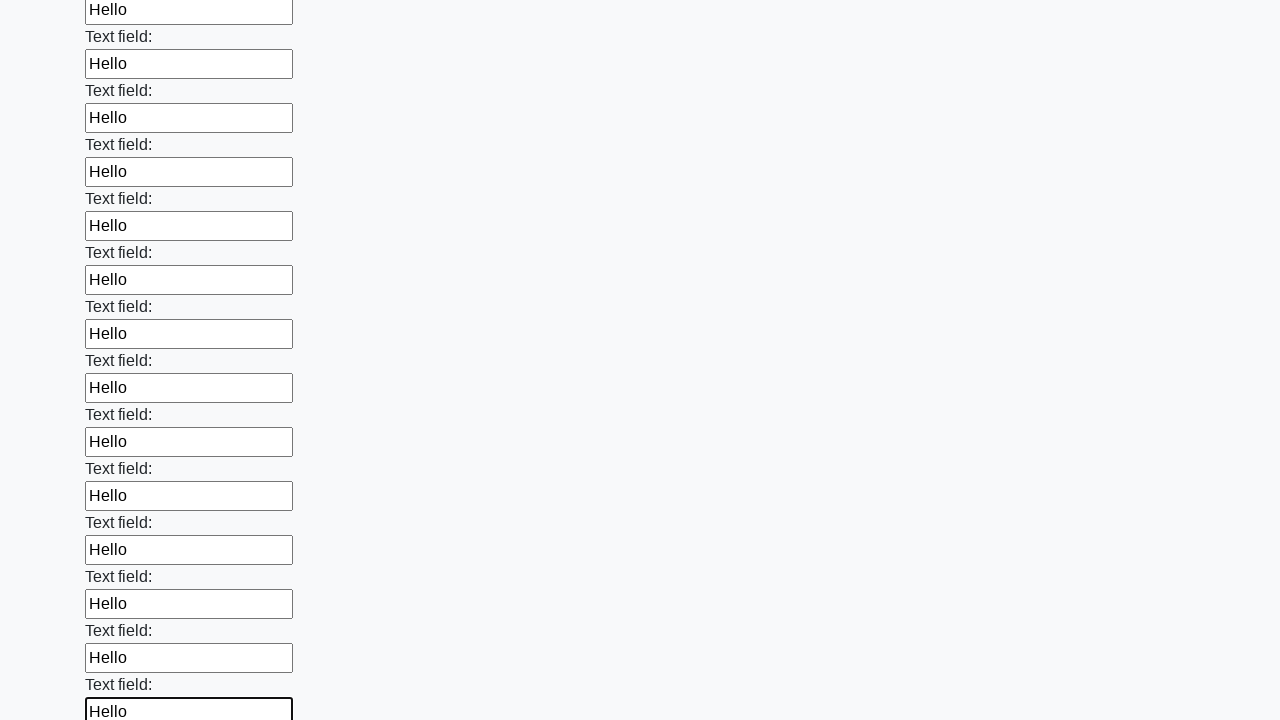

Filled an input field with 'Hello' on input >> nth=48
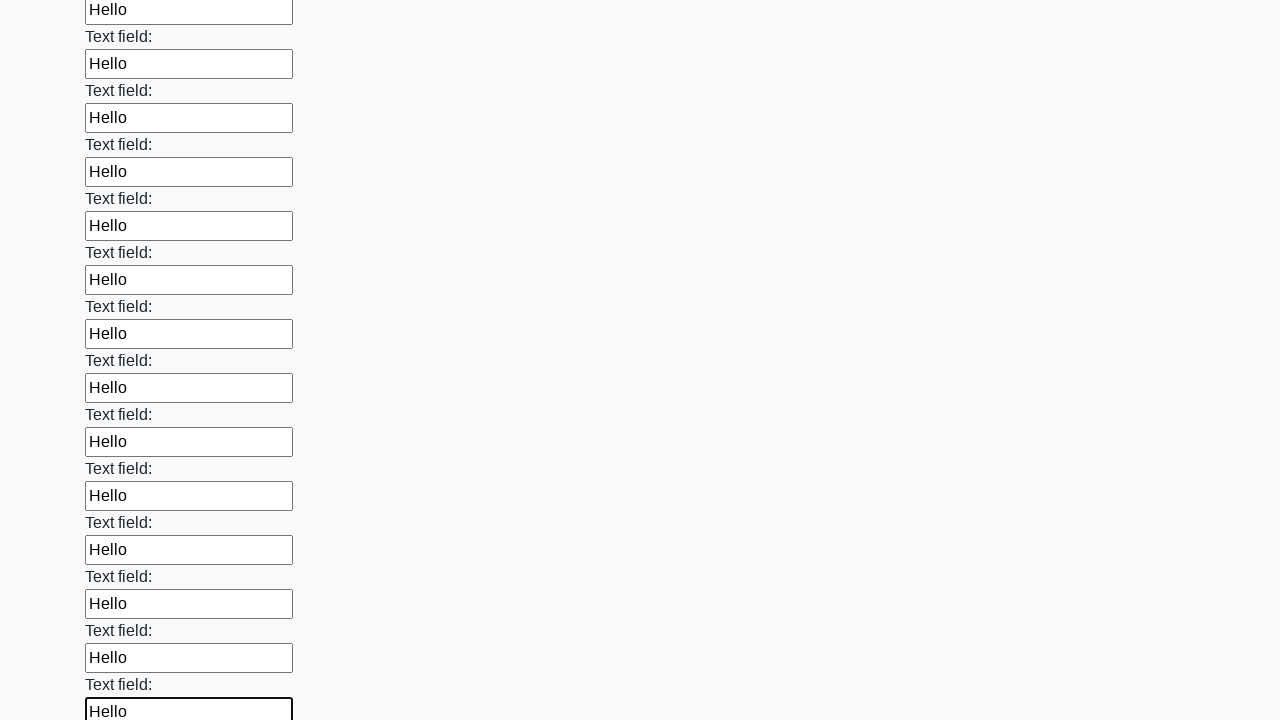

Filled an input field with 'Hello' on input >> nth=49
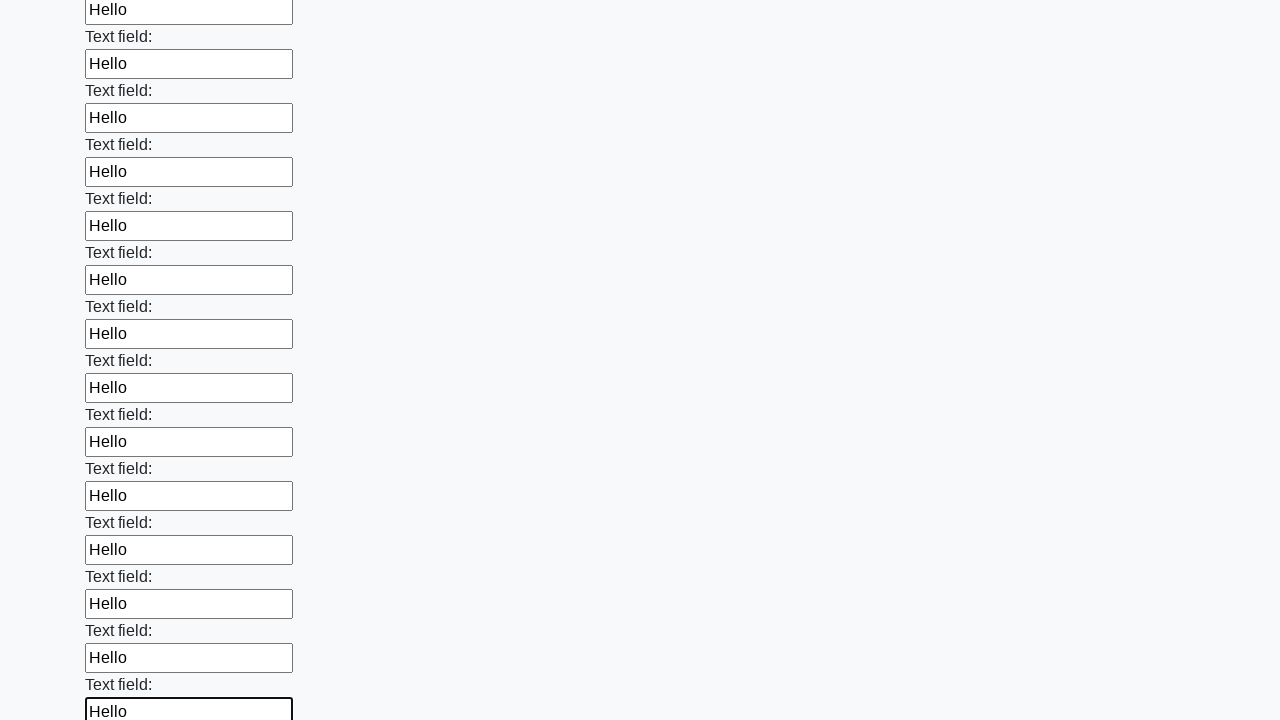

Filled an input field with 'Hello' on input >> nth=50
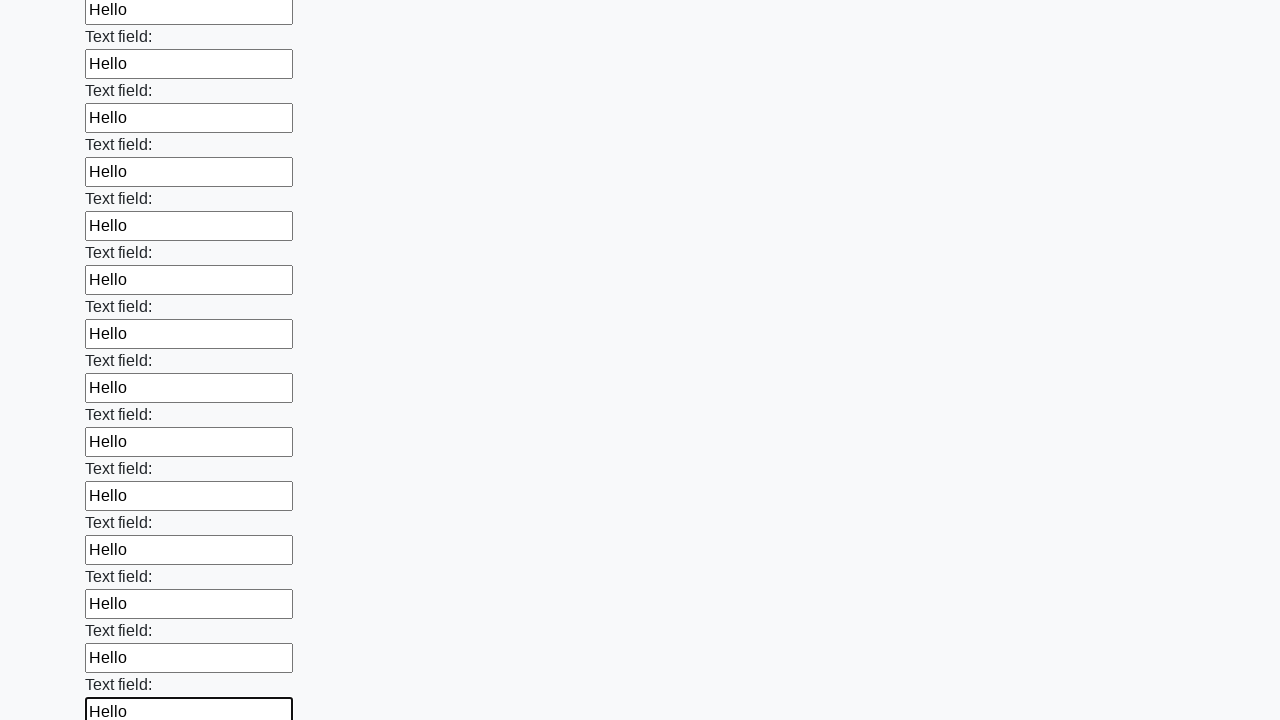

Filled an input field with 'Hello' on input >> nth=51
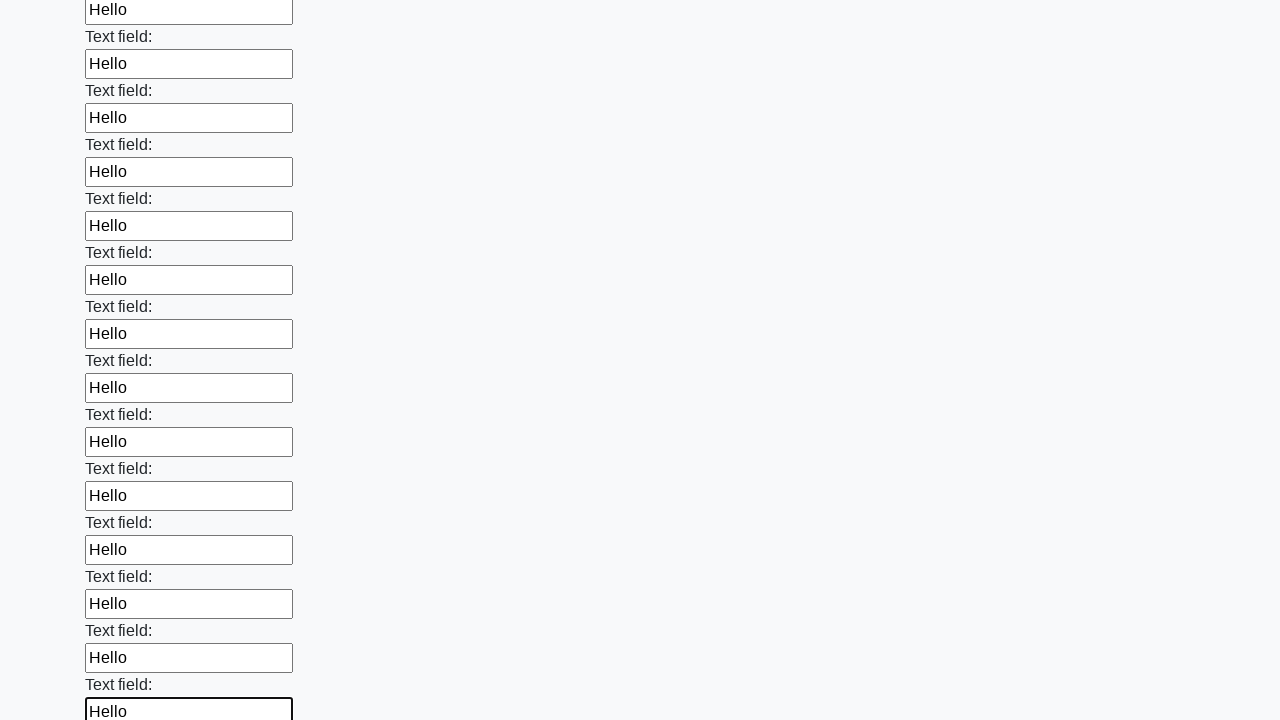

Filled an input field with 'Hello' on input >> nth=52
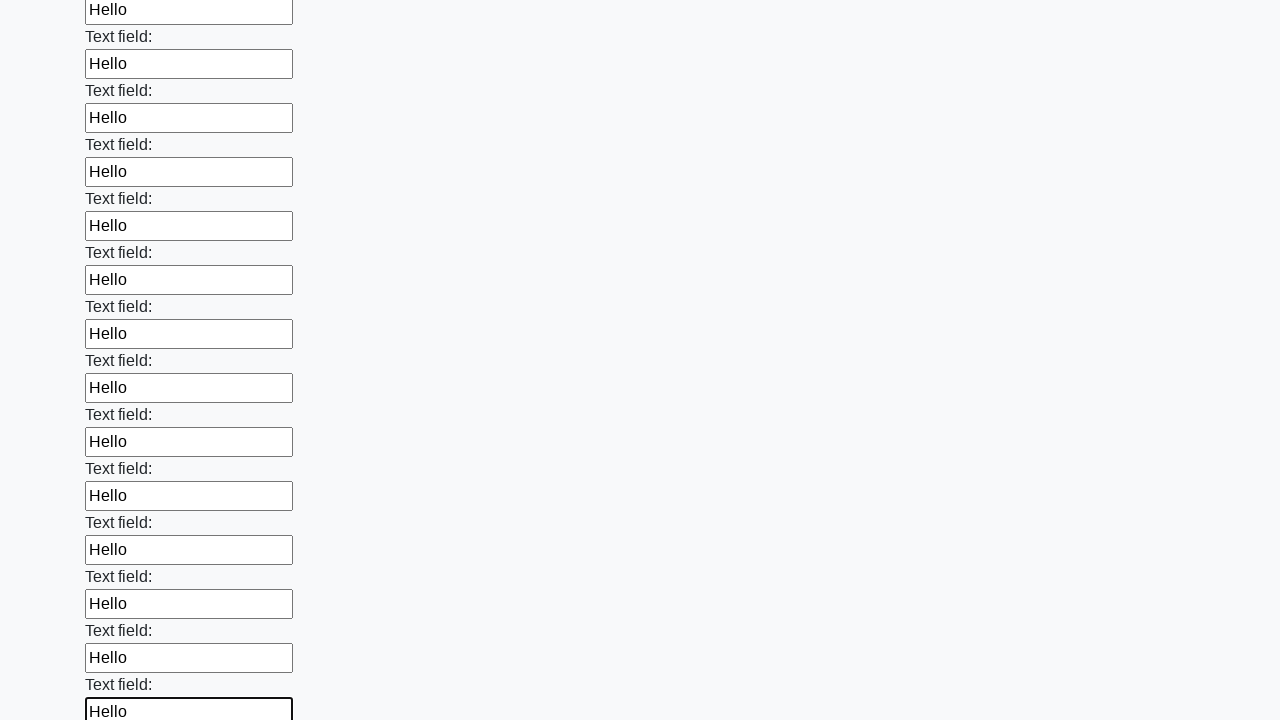

Filled an input field with 'Hello' on input >> nth=53
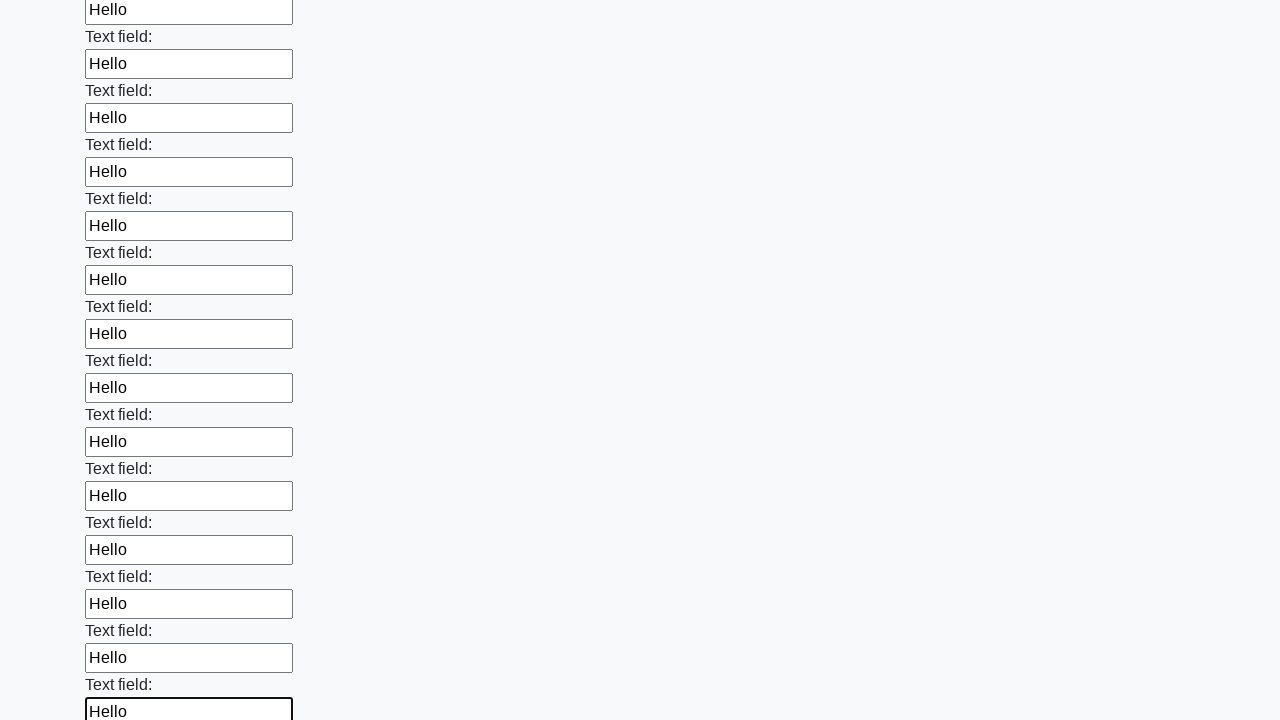

Filled an input field with 'Hello' on input >> nth=54
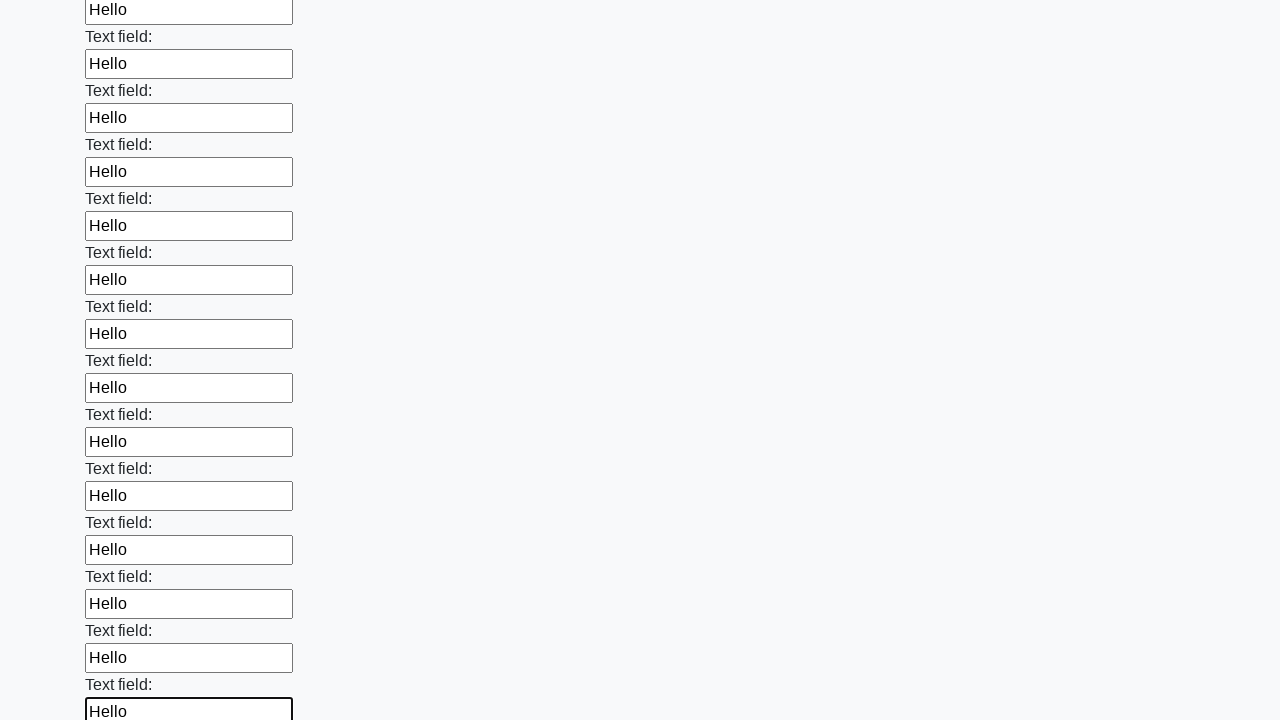

Filled an input field with 'Hello' on input >> nth=55
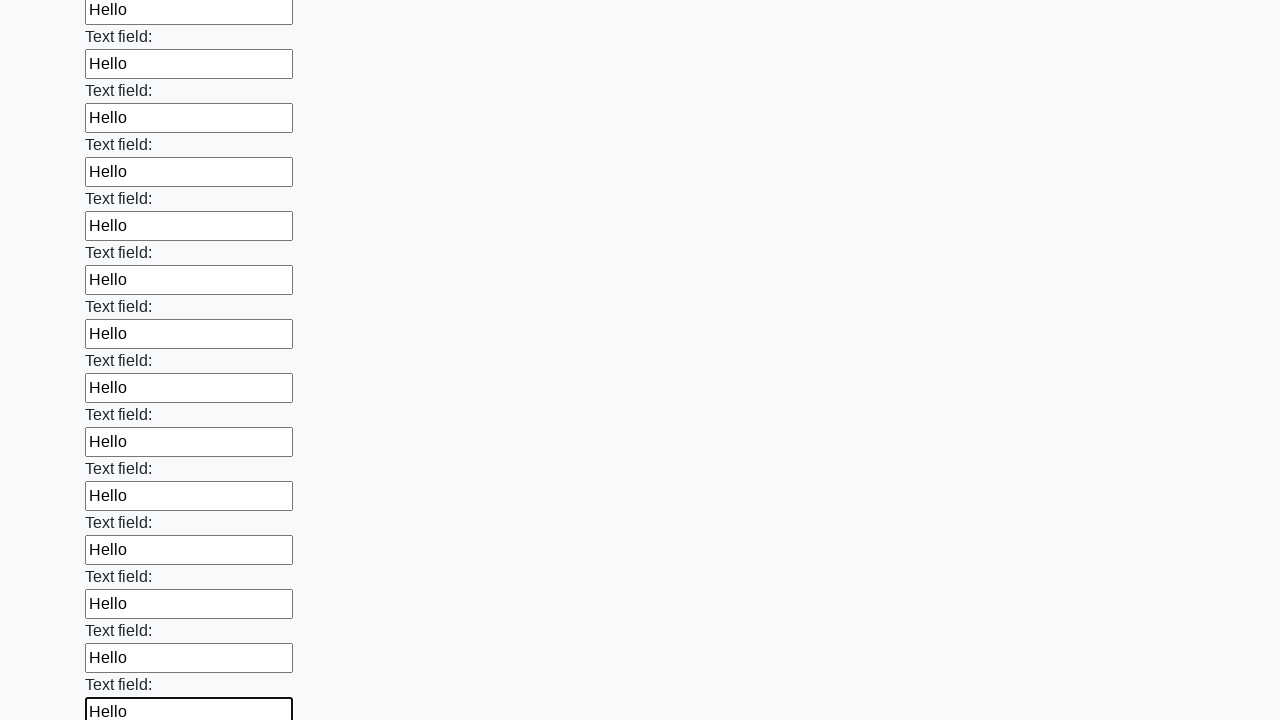

Filled an input field with 'Hello' on input >> nth=56
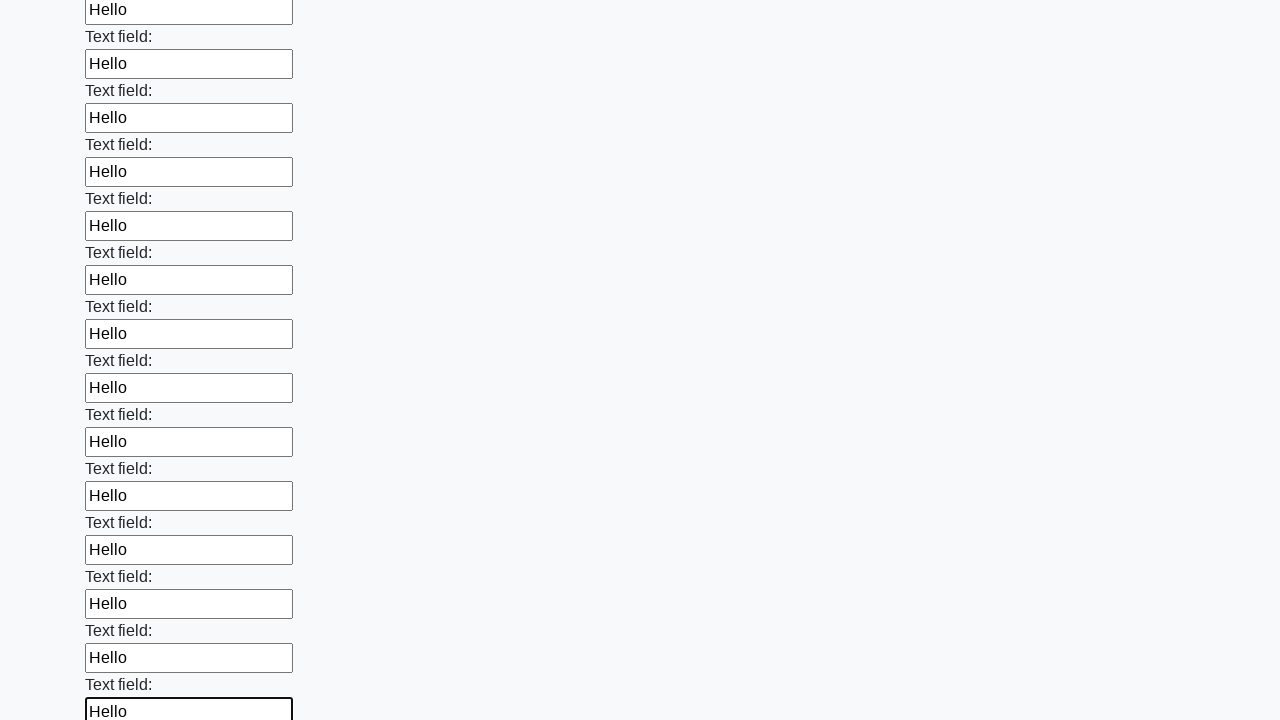

Filled an input field with 'Hello' on input >> nth=57
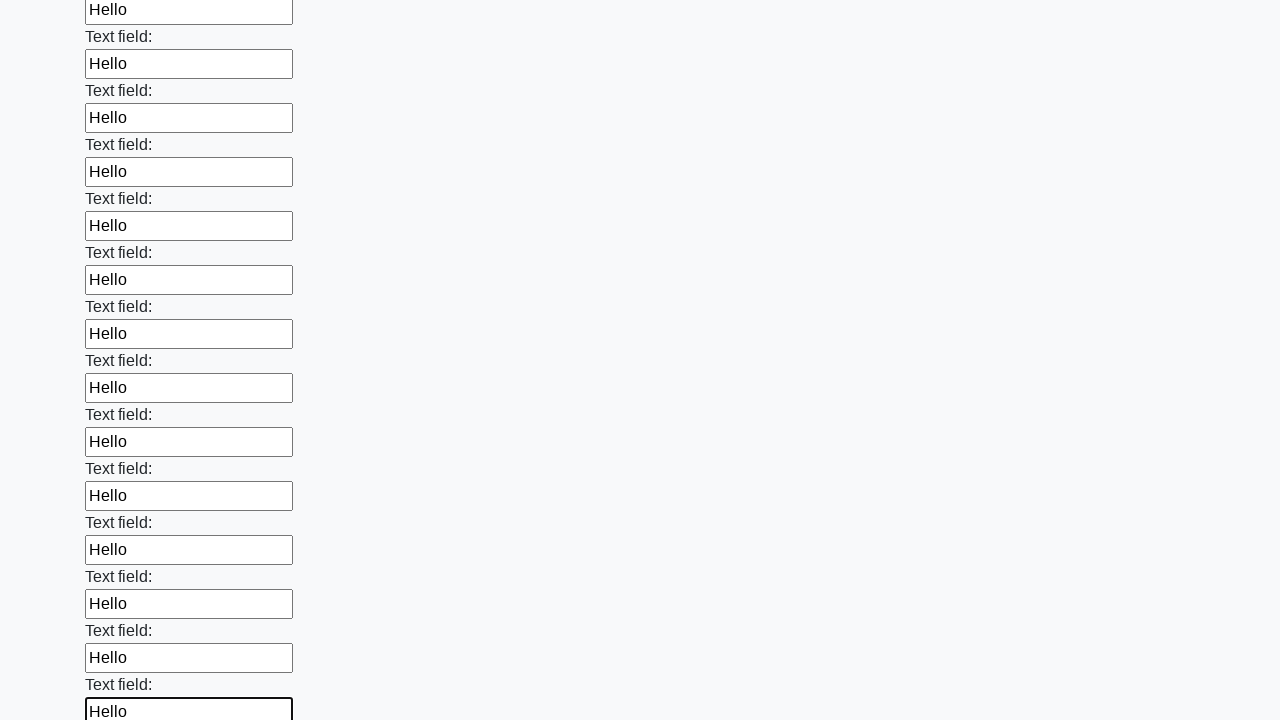

Filled an input field with 'Hello' on input >> nth=58
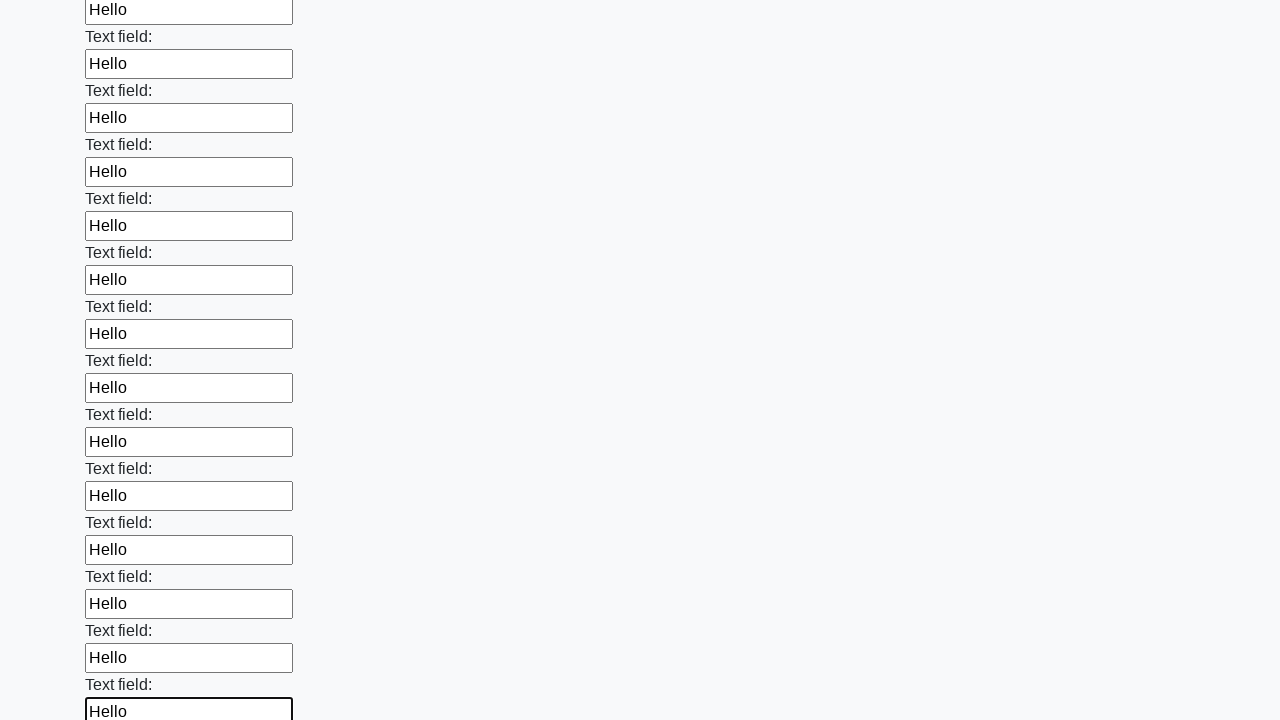

Filled an input field with 'Hello' on input >> nth=59
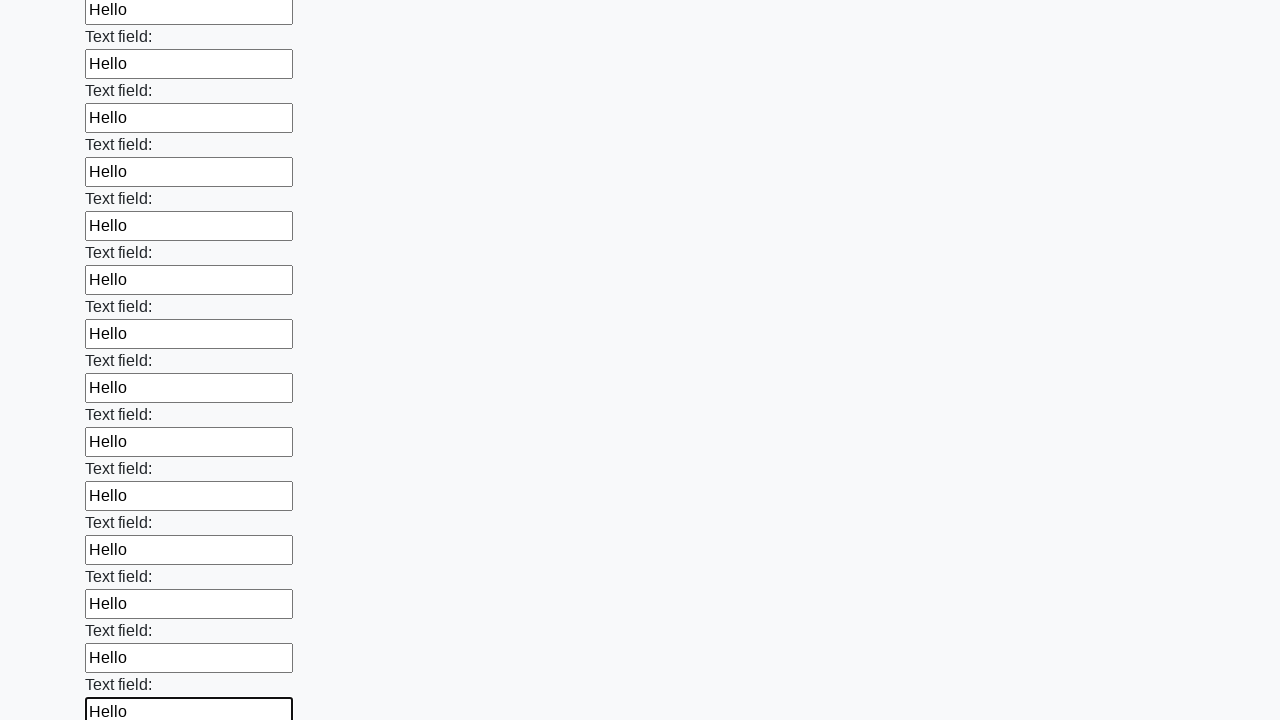

Filled an input field with 'Hello' on input >> nth=60
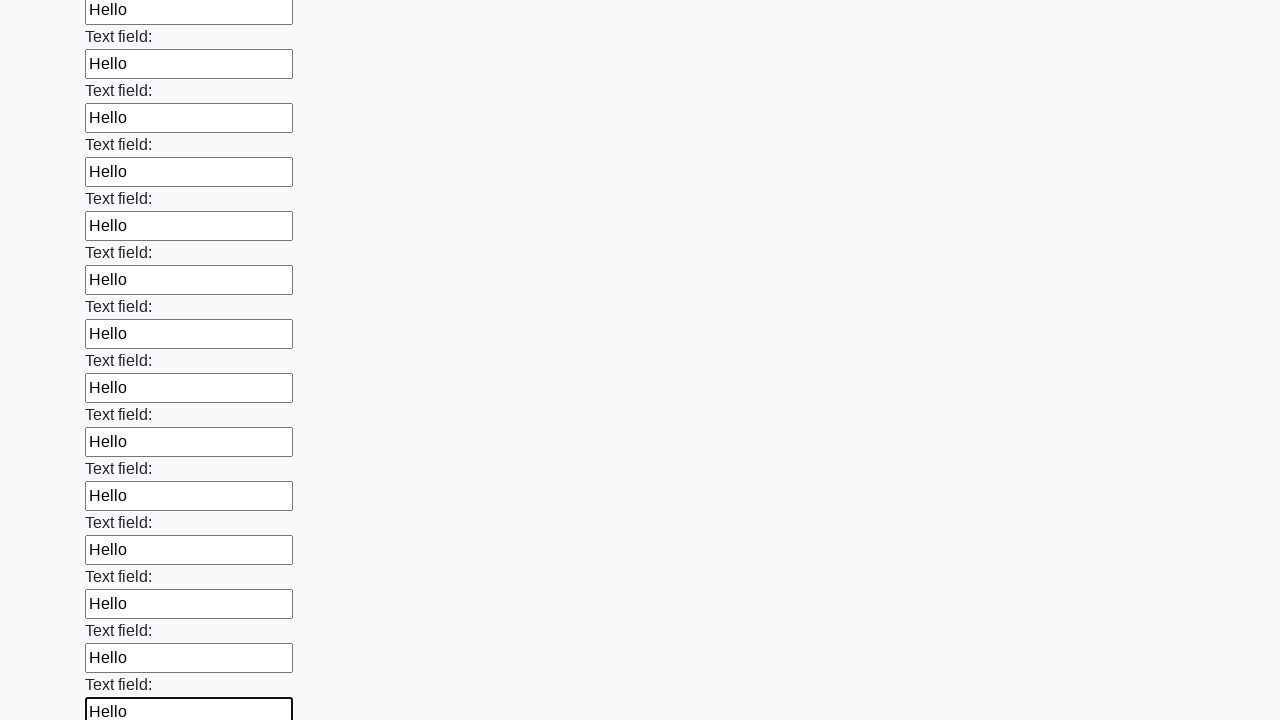

Filled an input field with 'Hello' on input >> nth=61
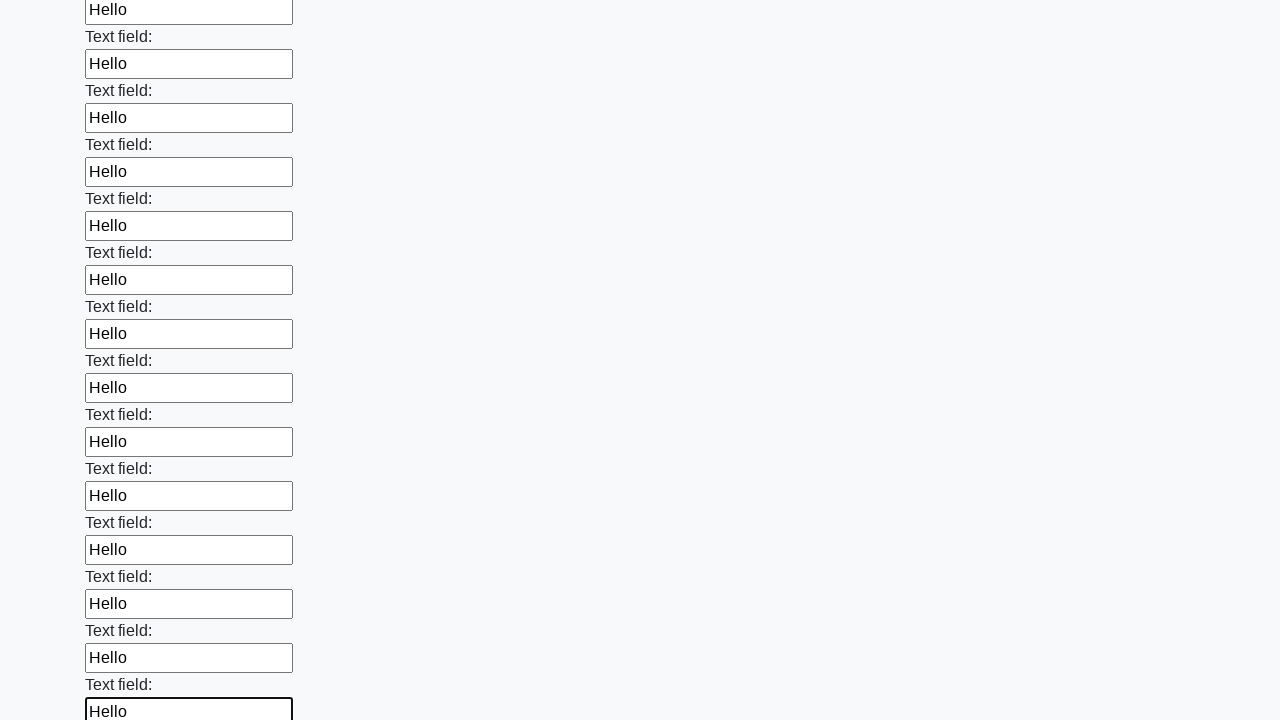

Filled an input field with 'Hello' on input >> nth=62
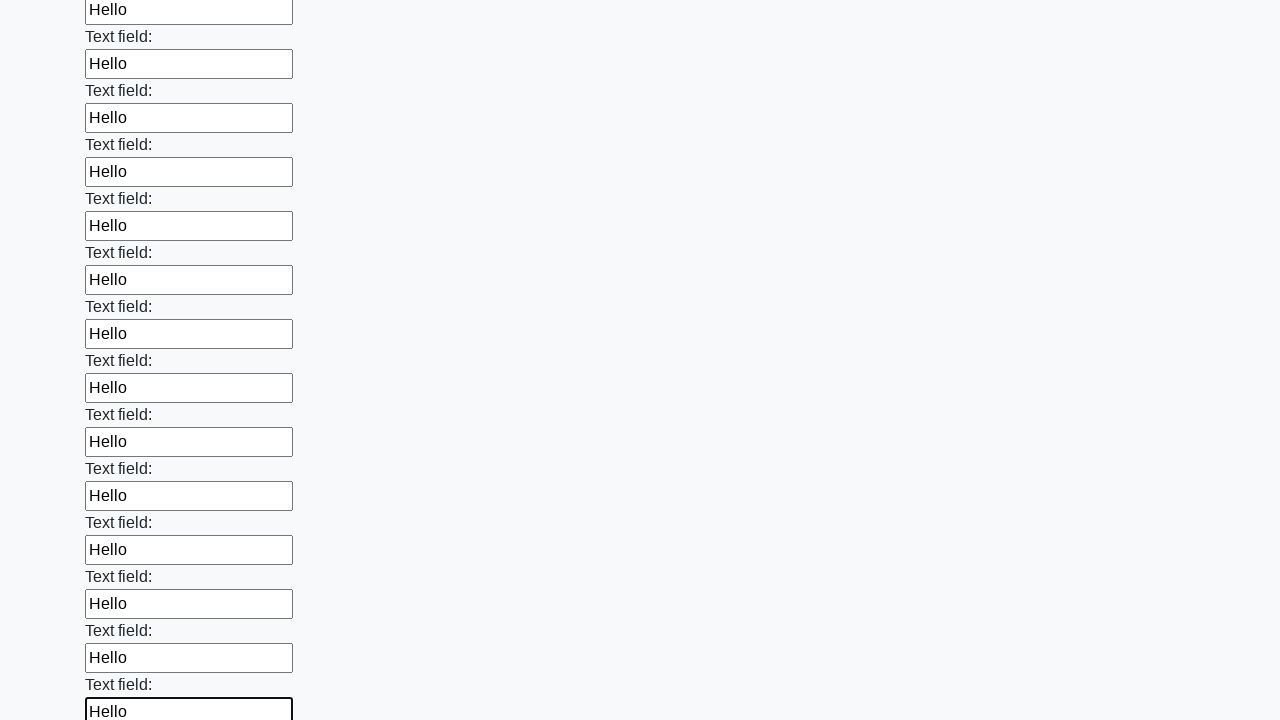

Filled an input field with 'Hello' on input >> nth=63
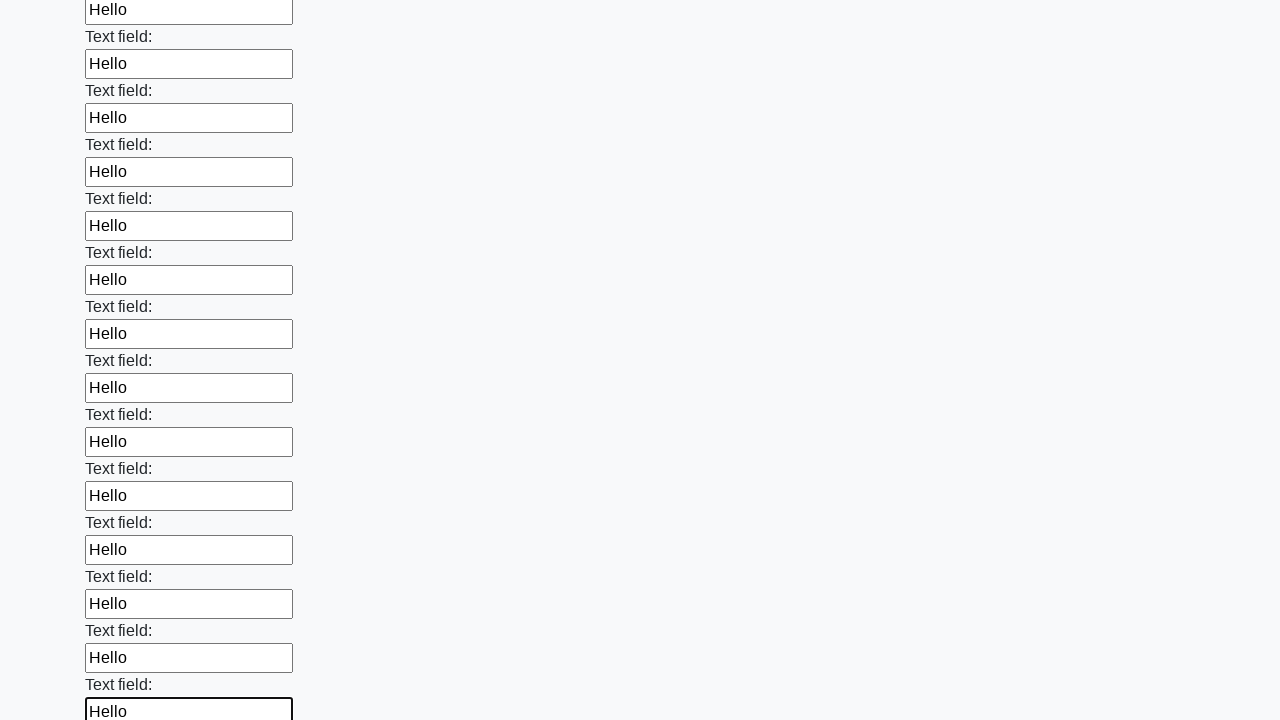

Filled an input field with 'Hello' on input >> nth=64
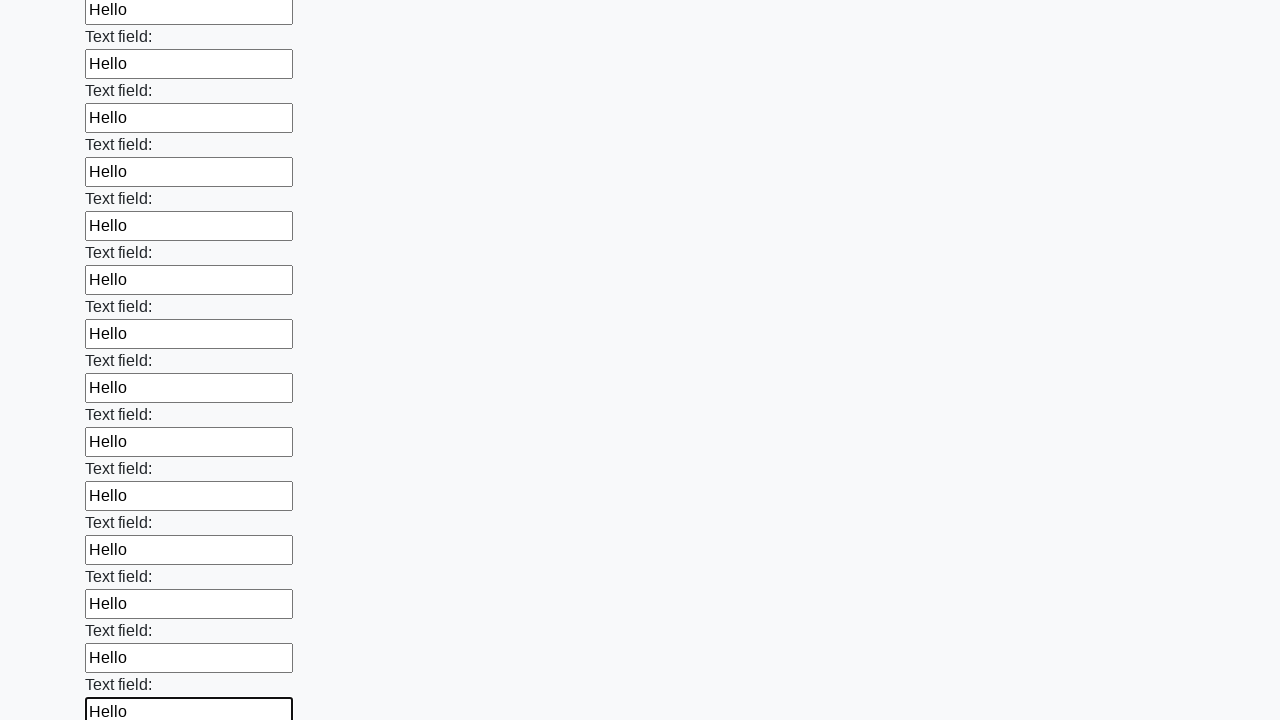

Filled an input field with 'Hello' on input >> nth=65
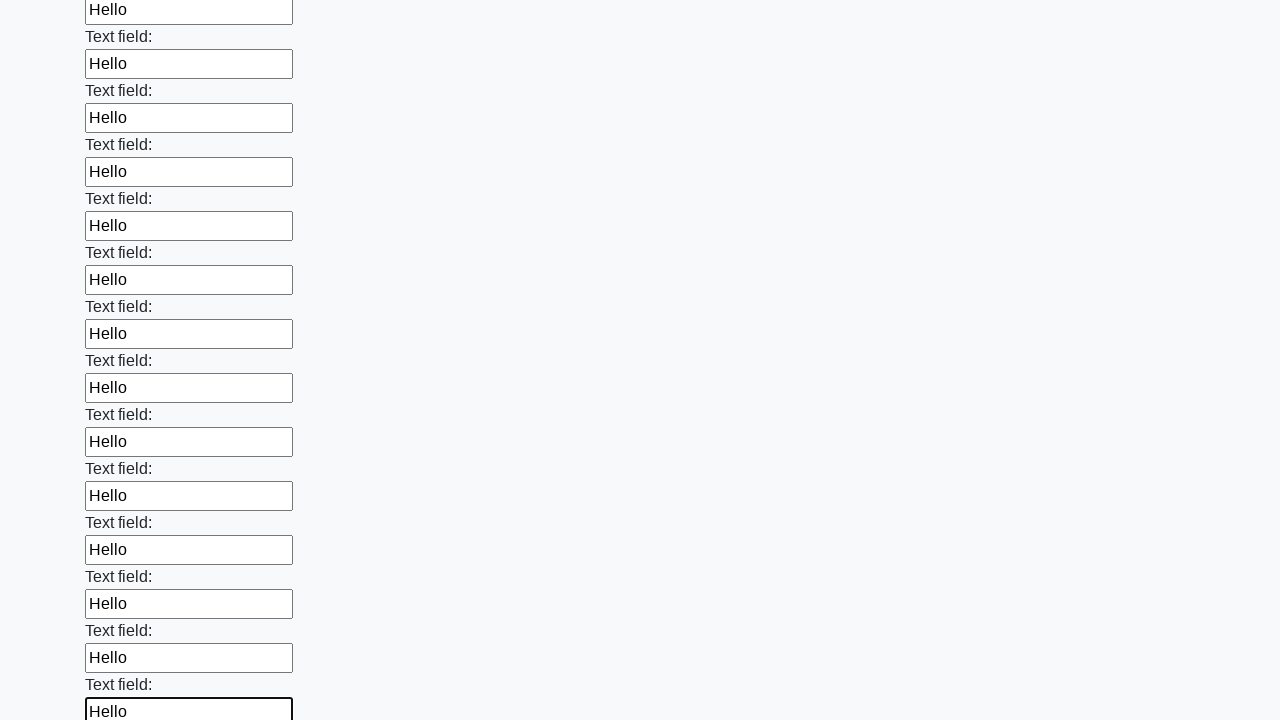

Filled an input field with 'Hello' on input >> nth=66
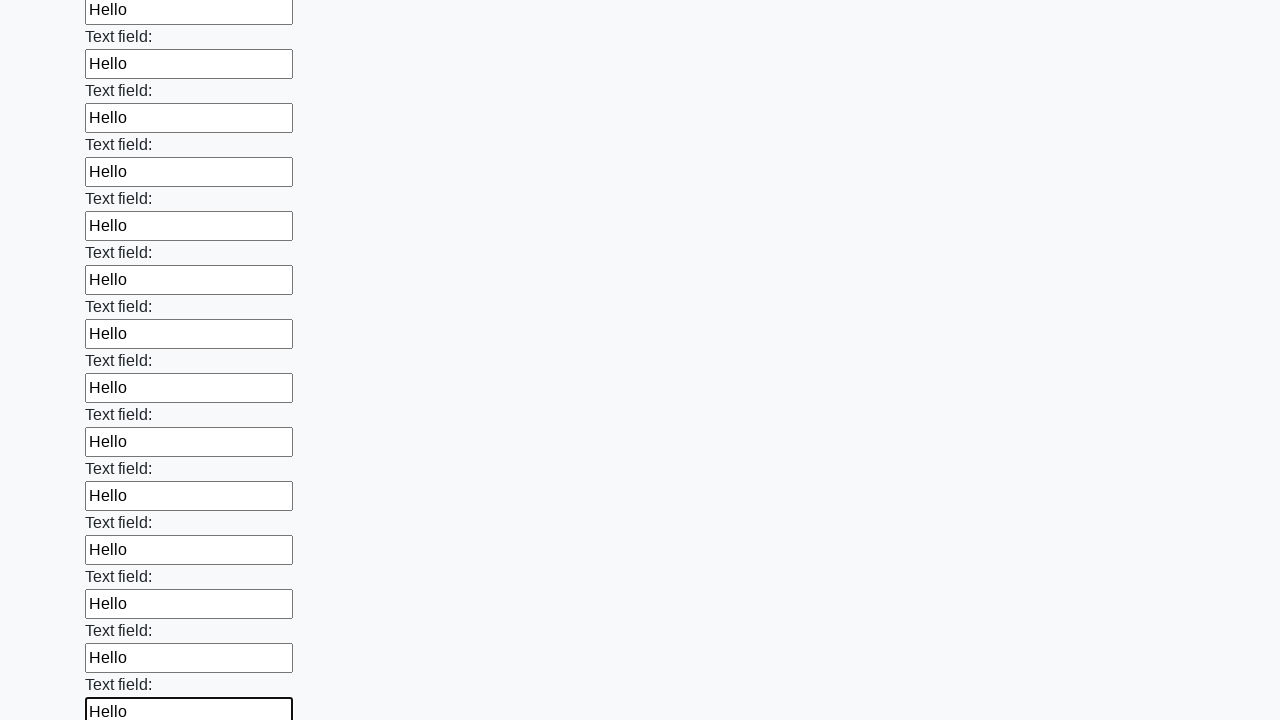

Filled an input field with 'Hello' on input >> nth=67
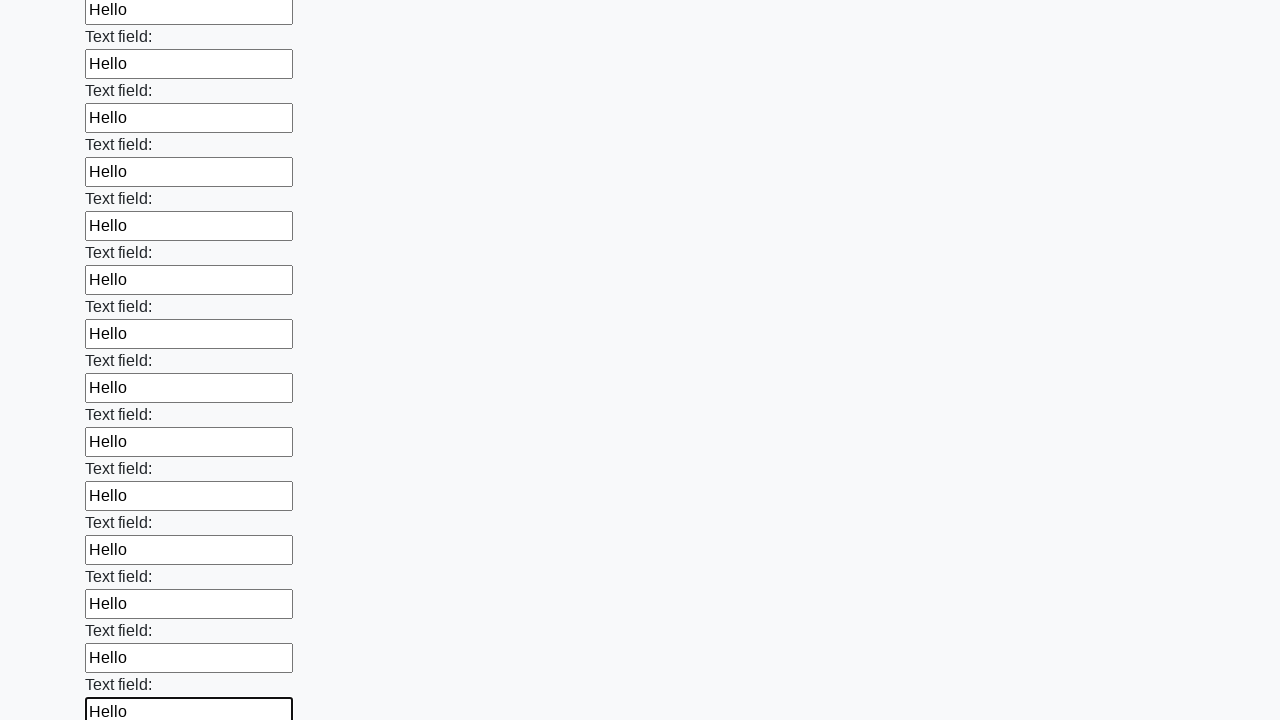

Filled an input field with 'Hello' on input >> nth=68
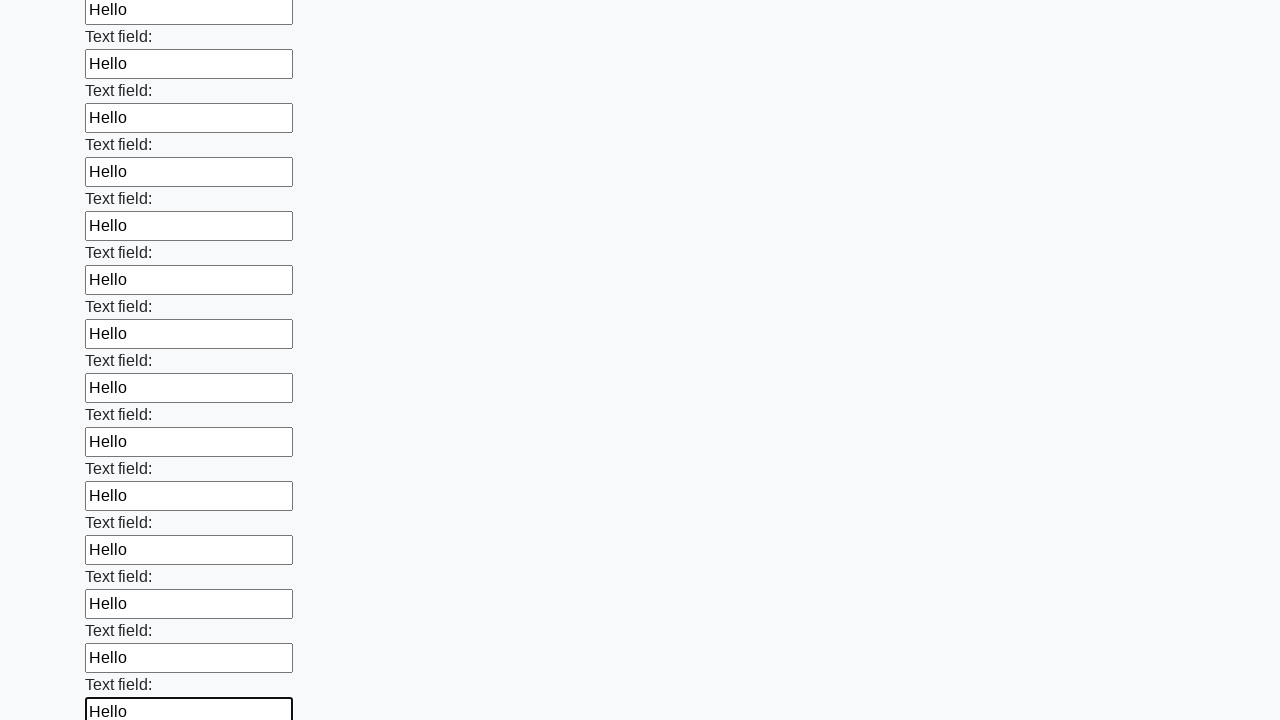

Filled an input field with 'Hello' on input >> nth=69
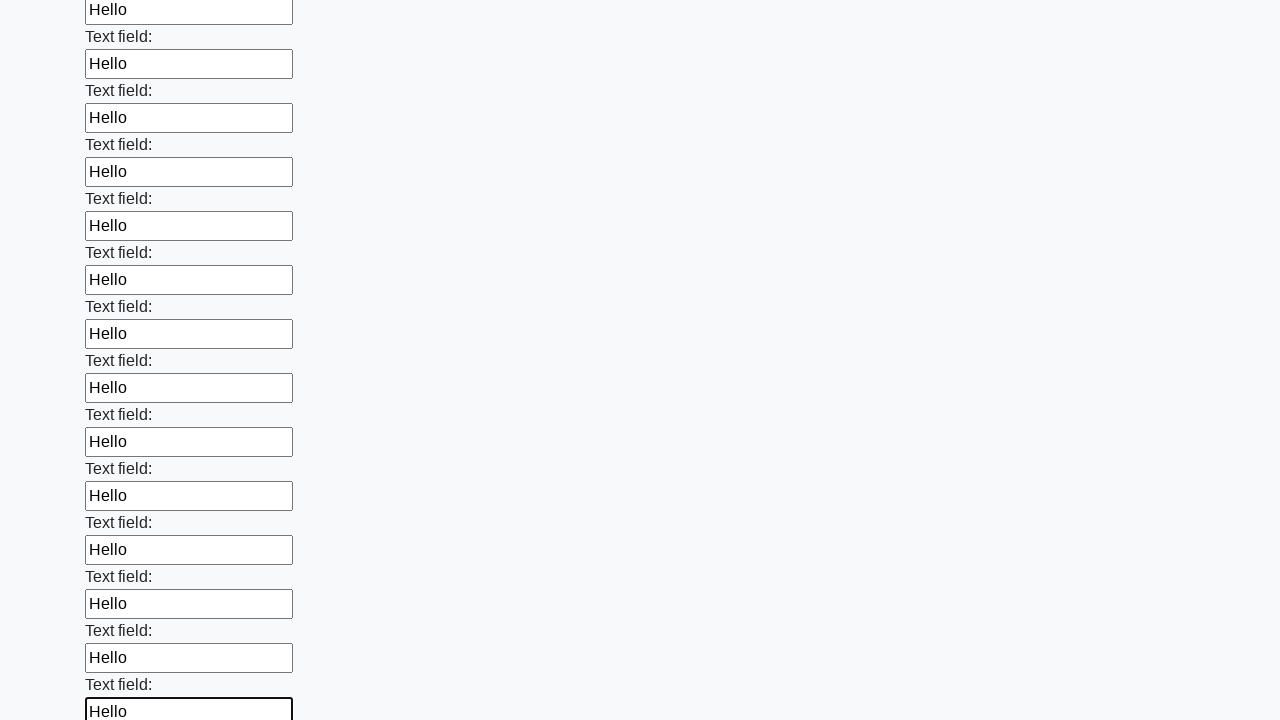

Filled an input field with 'Hello' on input >> nth=70
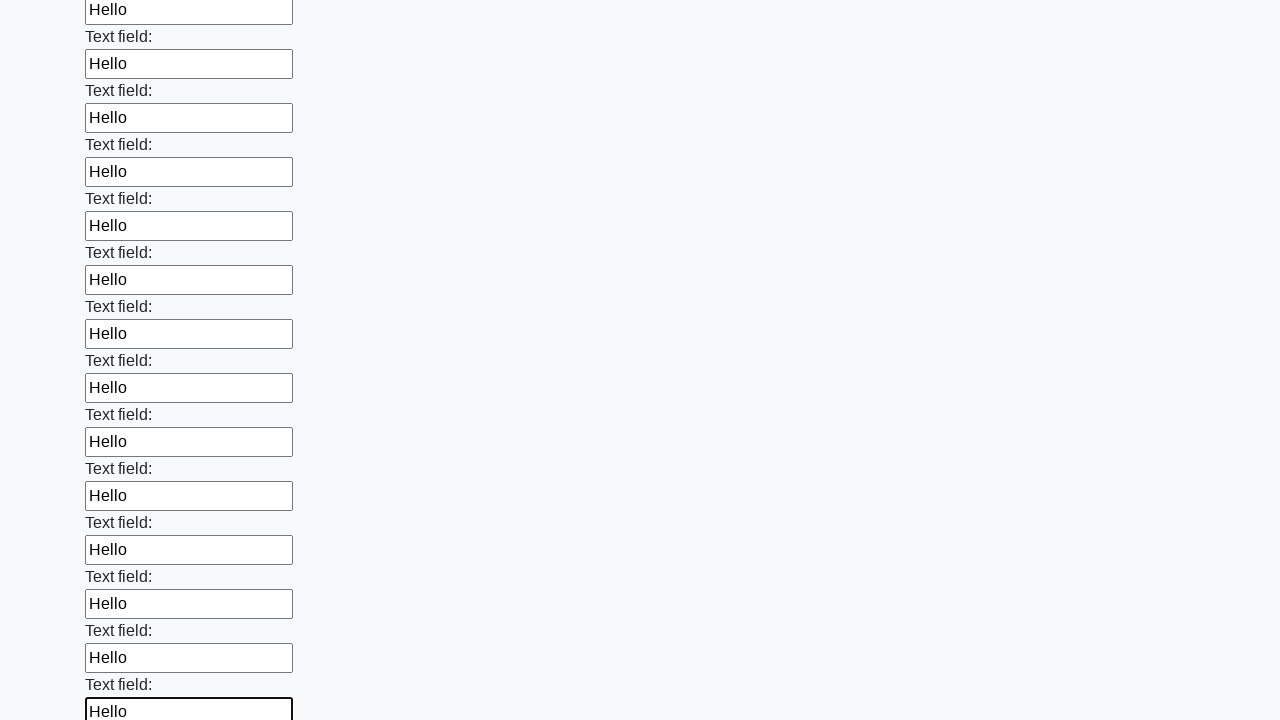

Filled an input field with 'Hello' on input >> nth=71
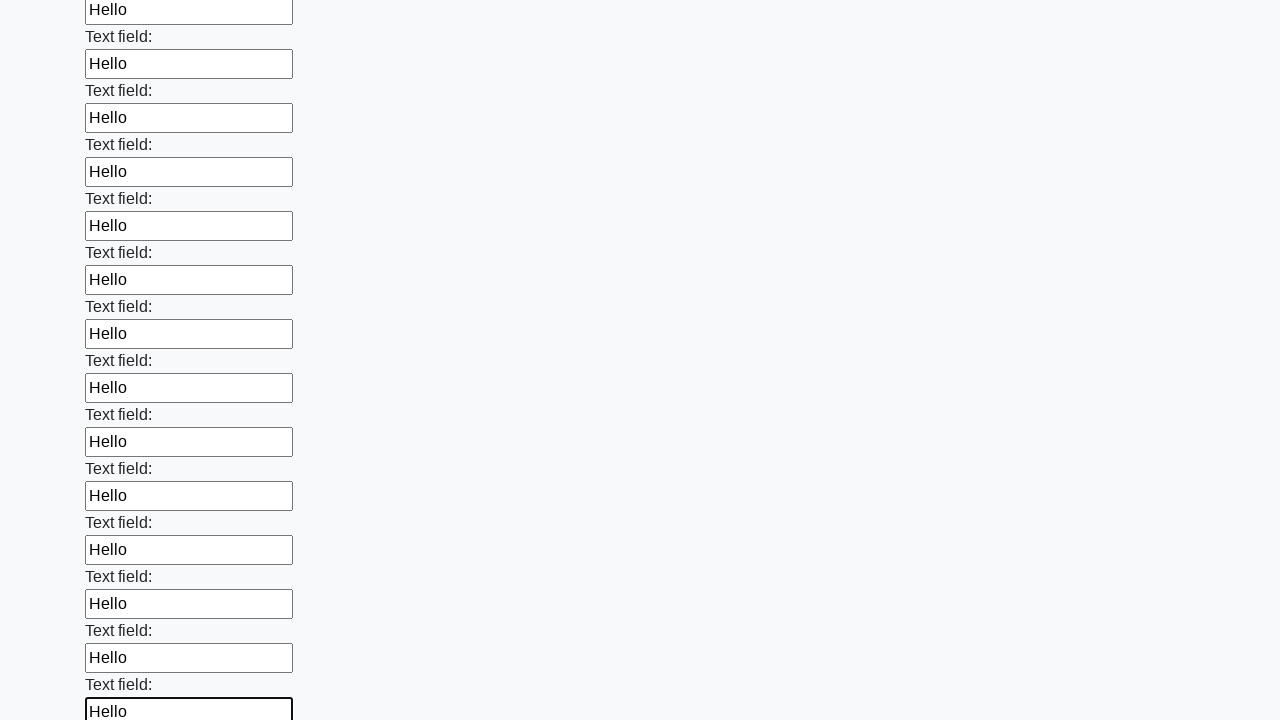

Filled an input field with 'Hello' on input >> nth=72
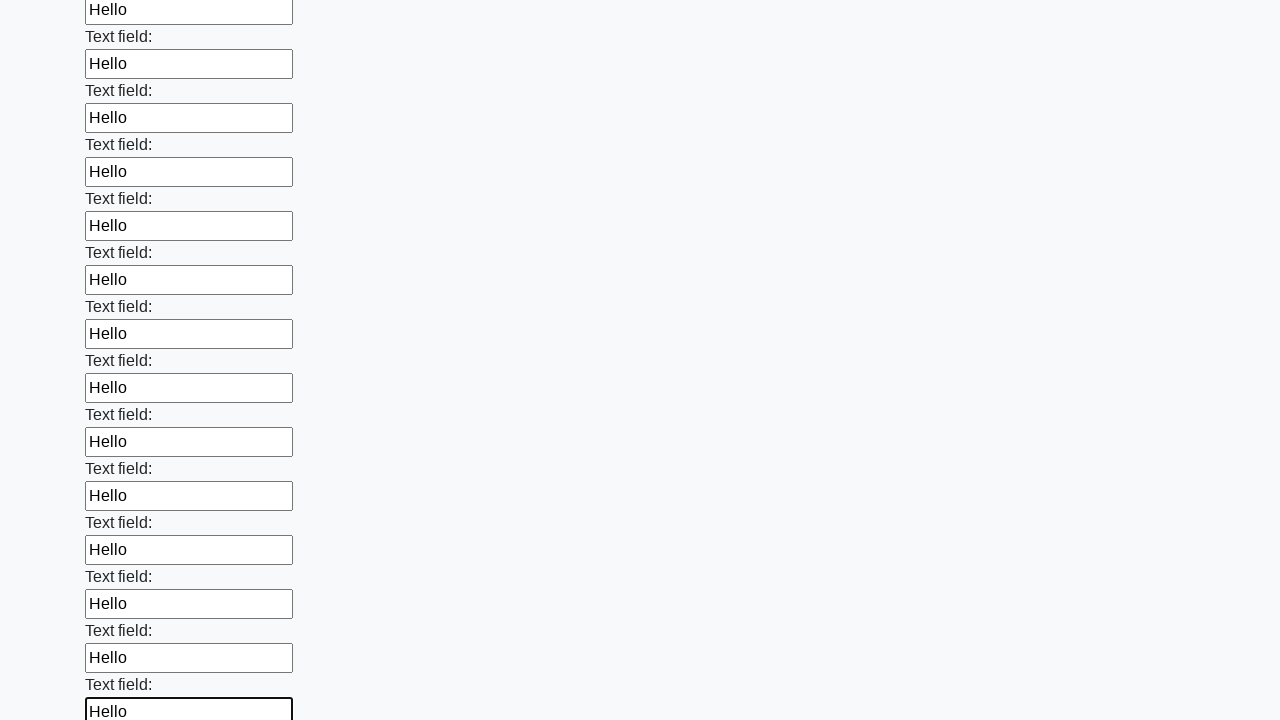

Filled an input field with 'Hello' on input >> nth=73
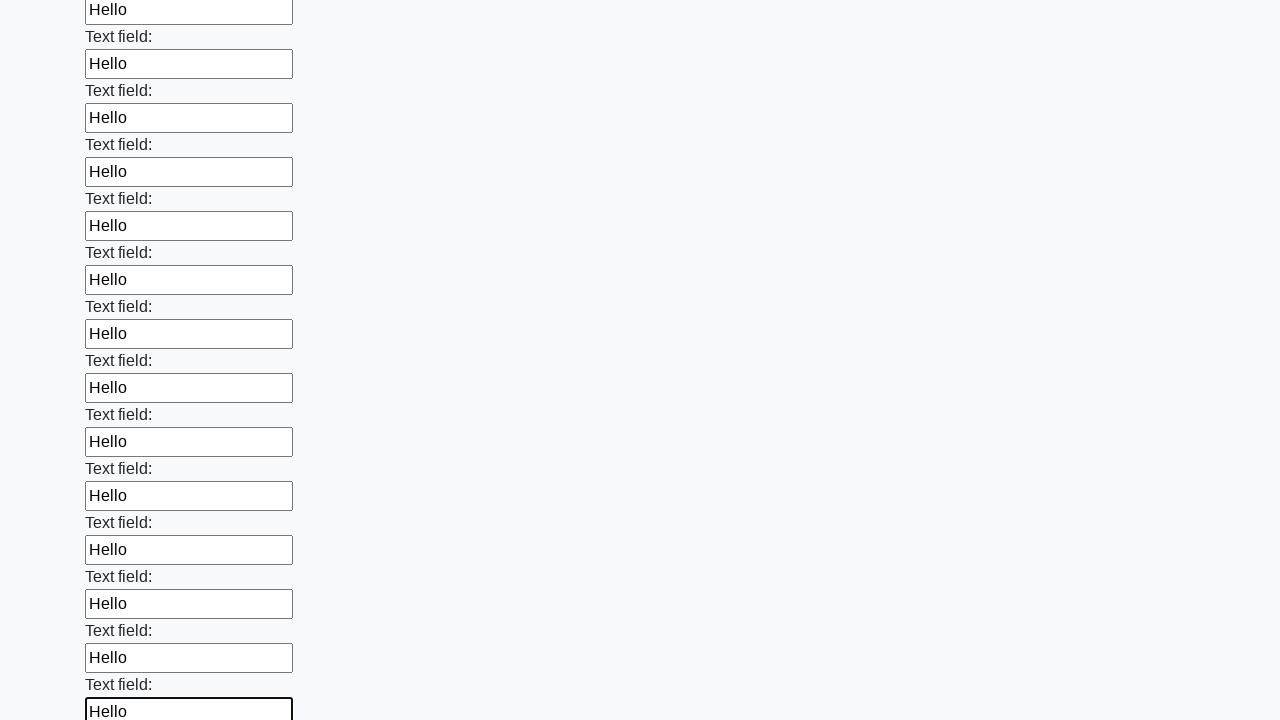

Filled an input field with 'Hello' on input >> nth=74
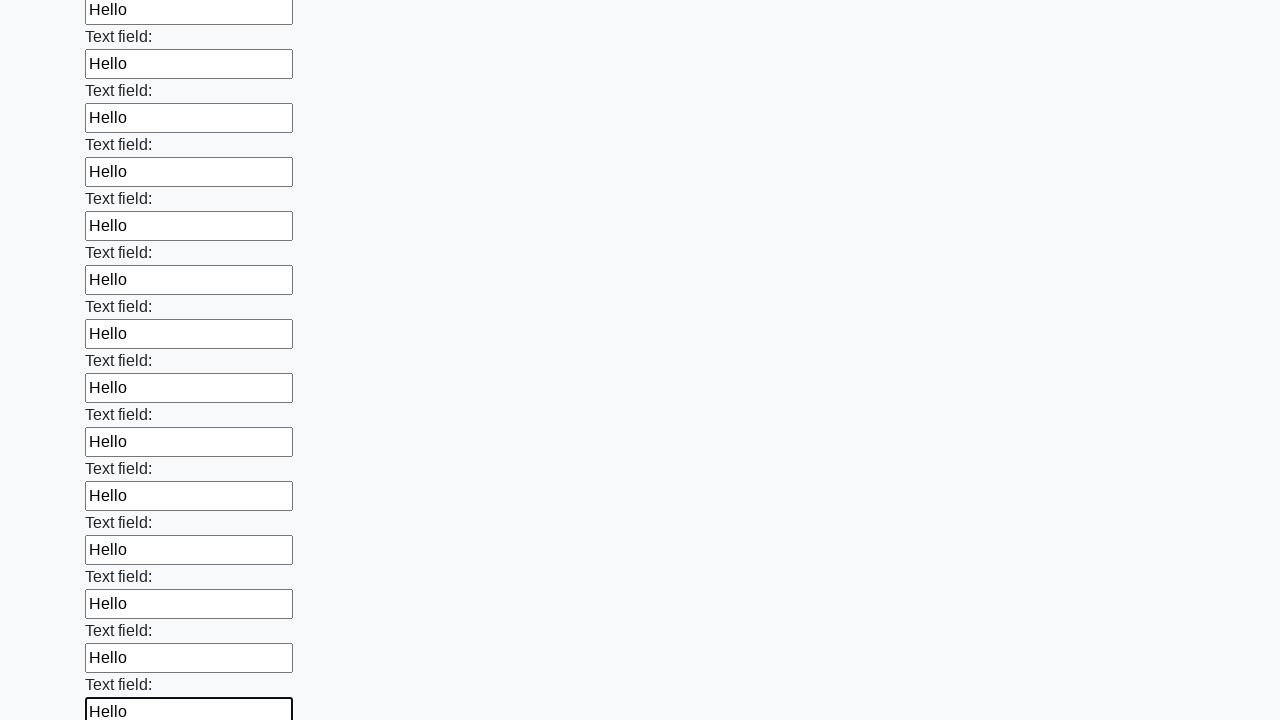

Filled an input field with 'Hello' on input >> nth=75
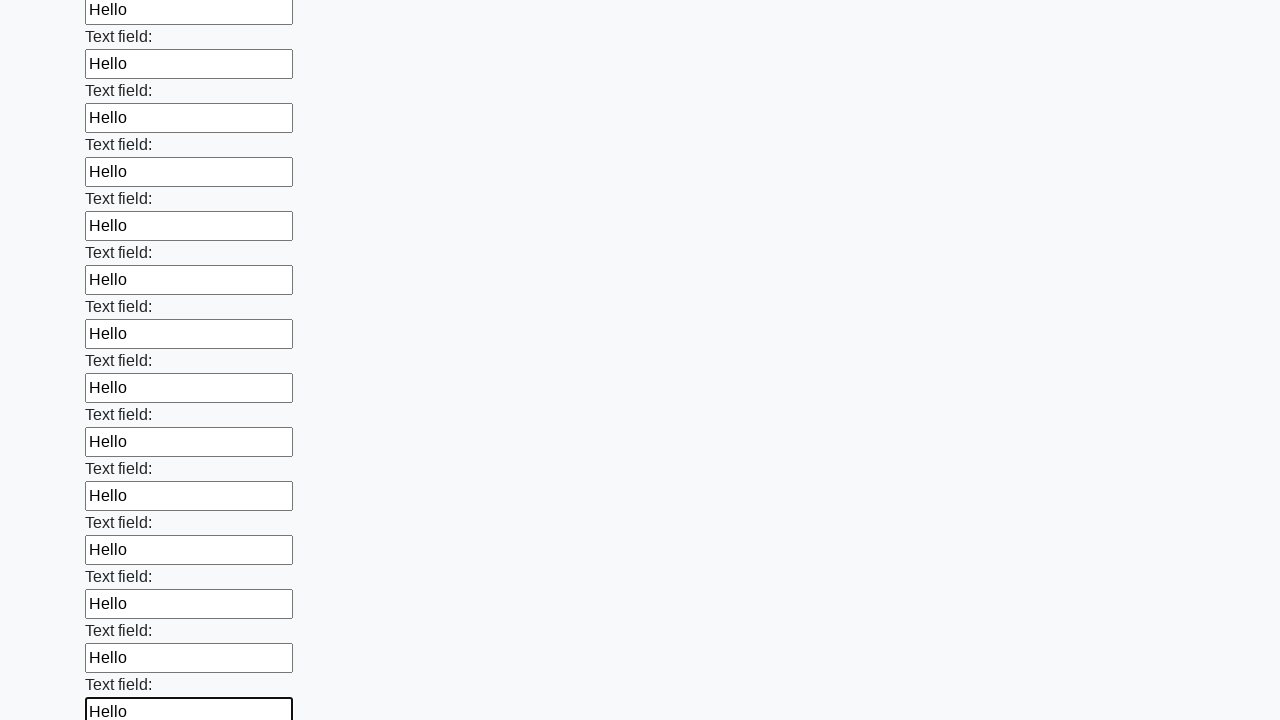

Filled an input field with 'Hello' on input >> nth=76
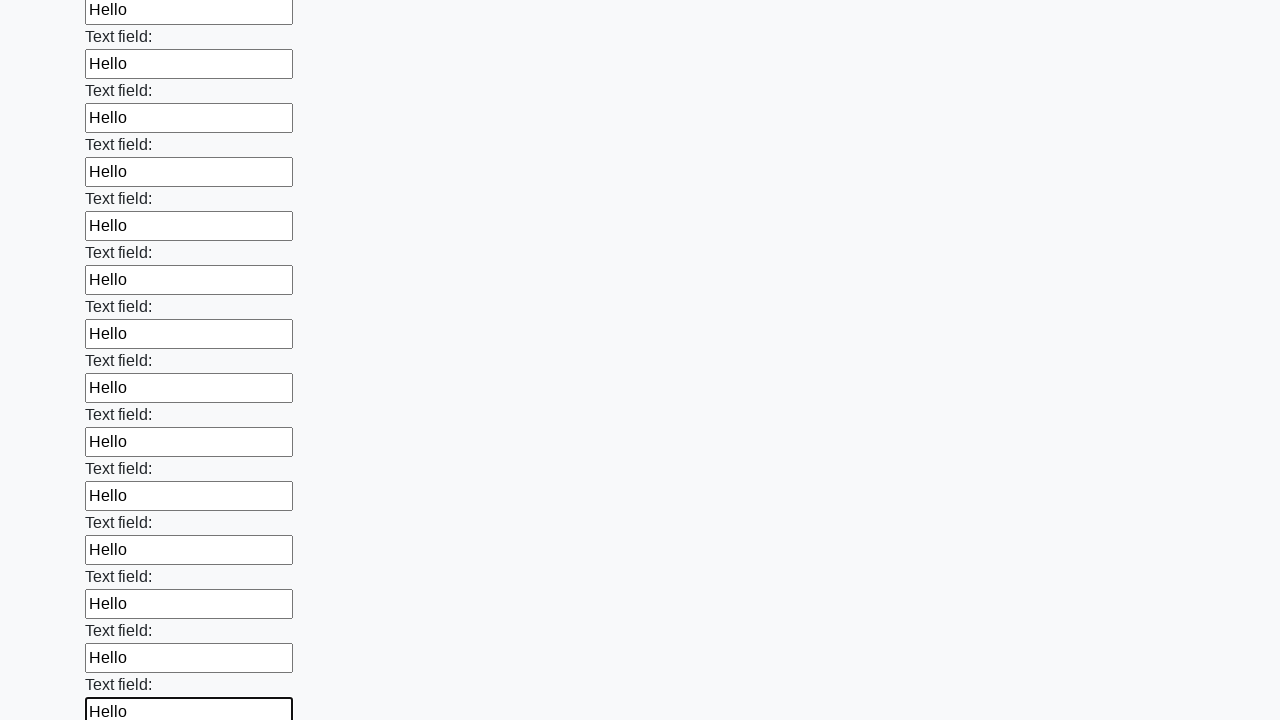

Filled an input field with 'Hello' on input >> nth=77
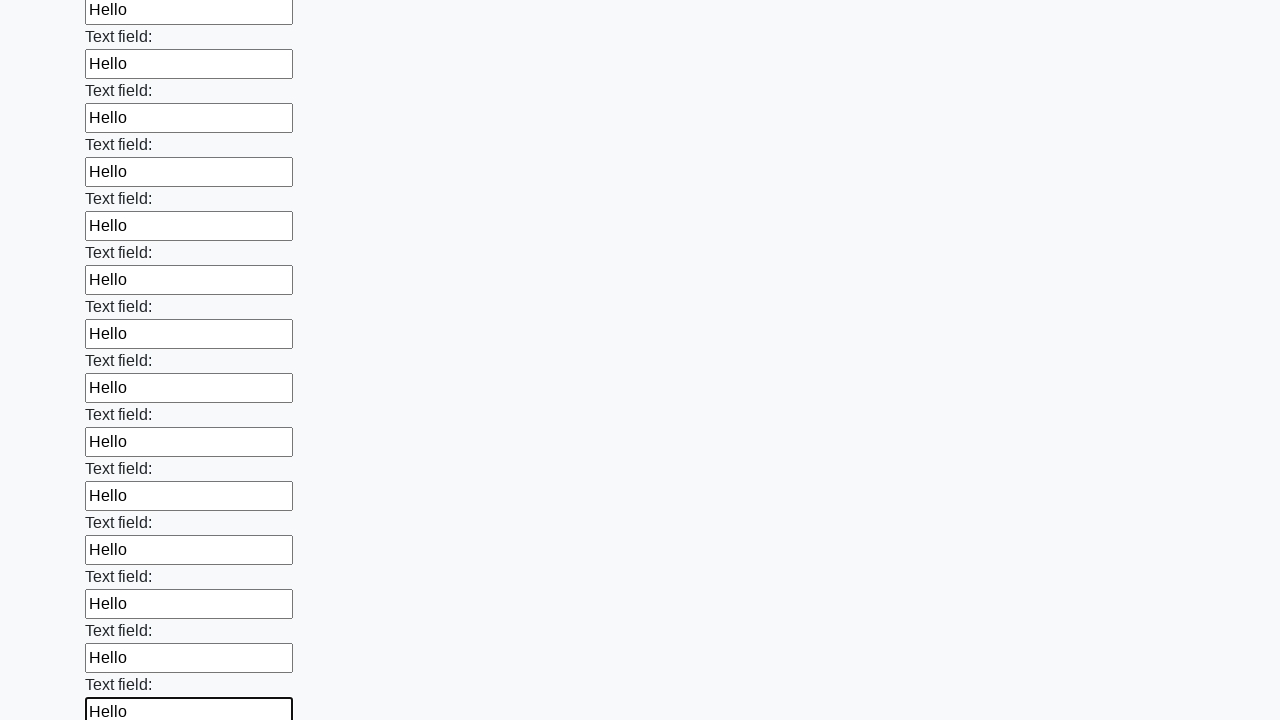

Filled an input field with 'Hello' on input >> nth=78
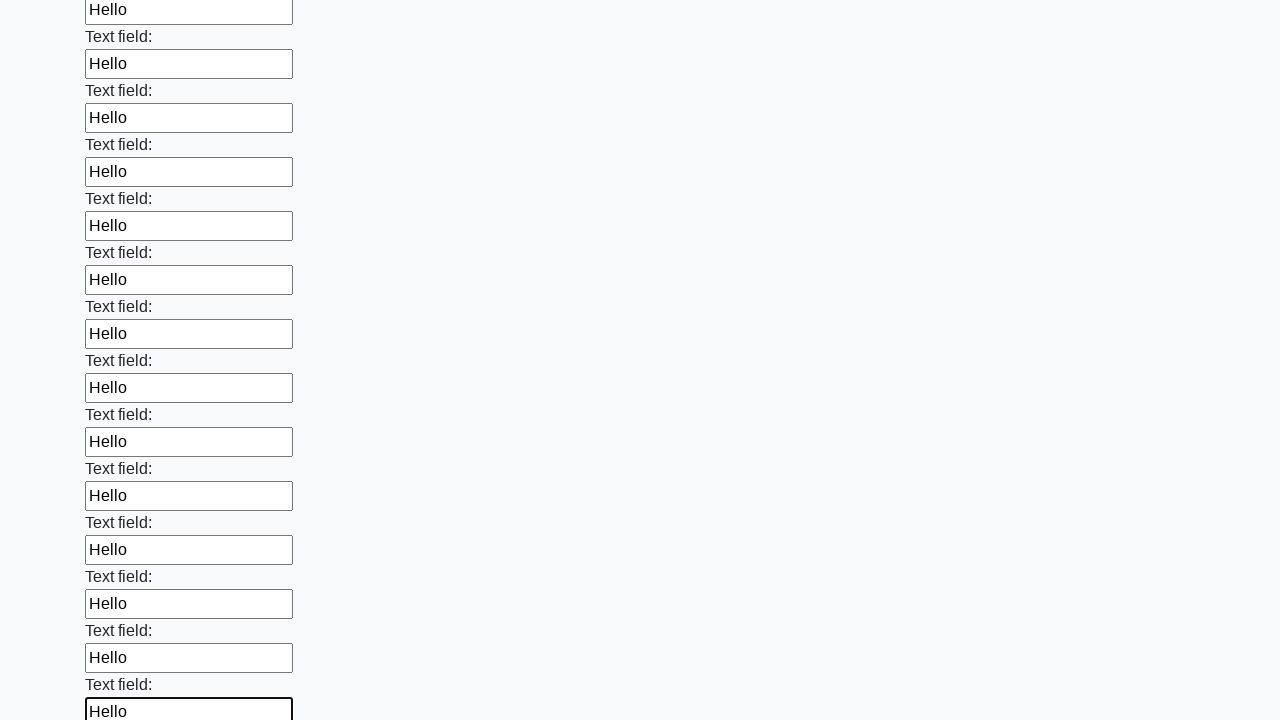

Filled an input field with 'Hello' on input >> nth=79
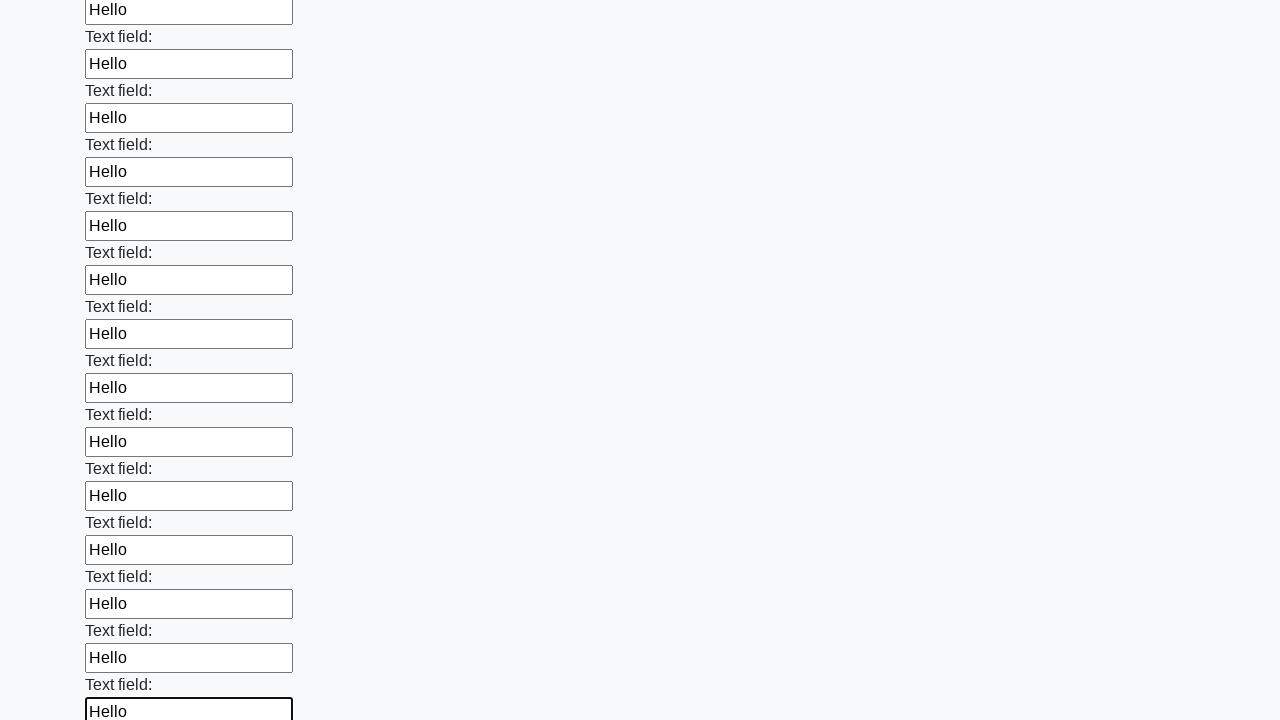

Filled an input field with 'Hello' on input >> nth=80
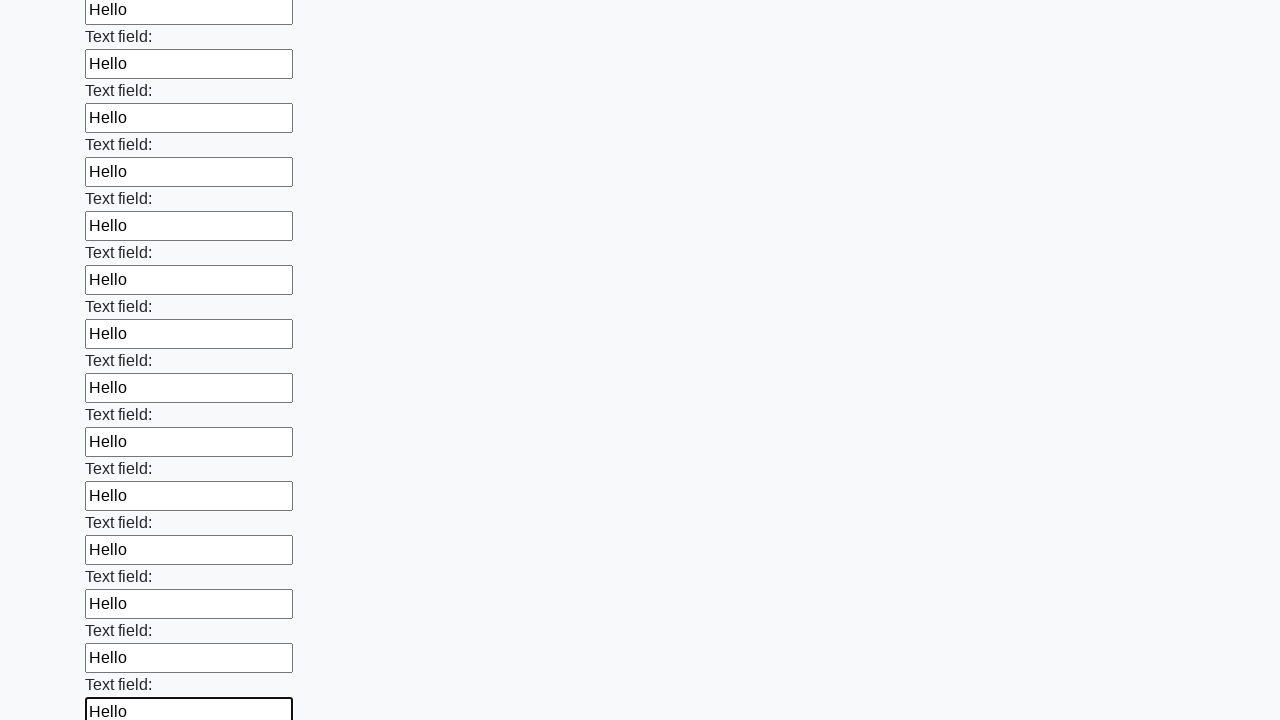

Filled an input field with 'Hello' on input >> nth=81
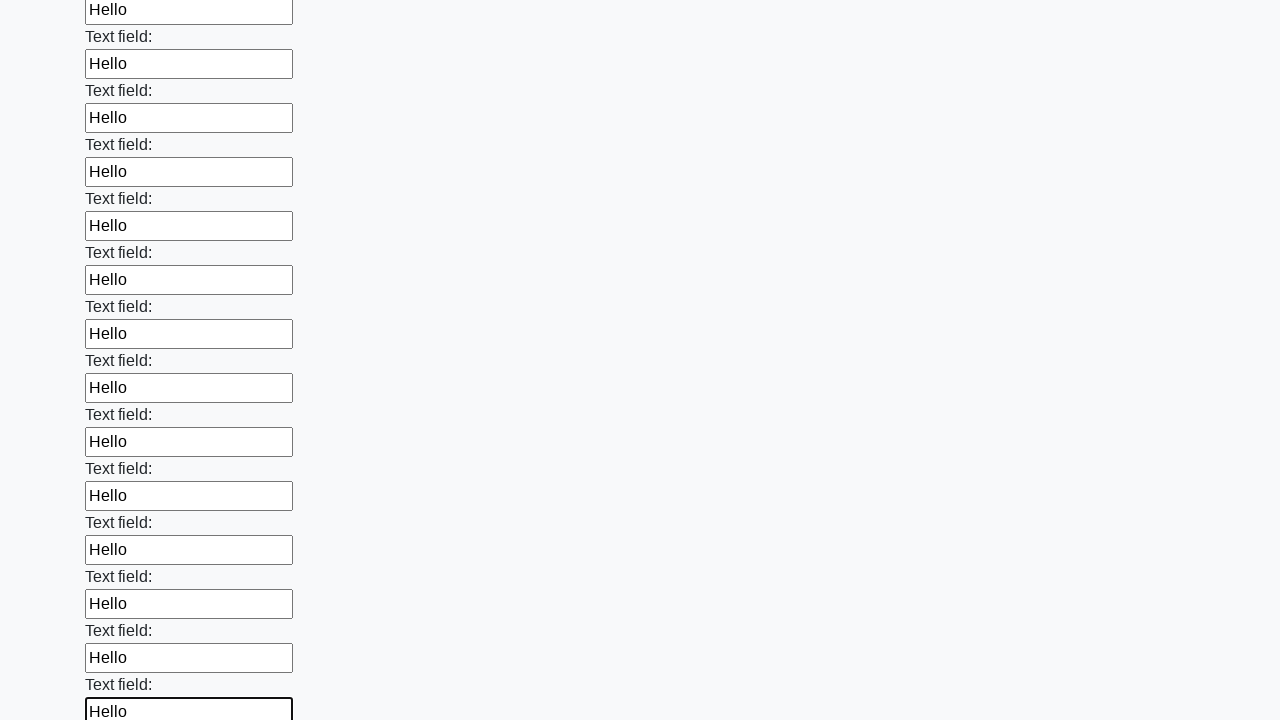

Filled an input field with 'Hello' on input >> nth=82
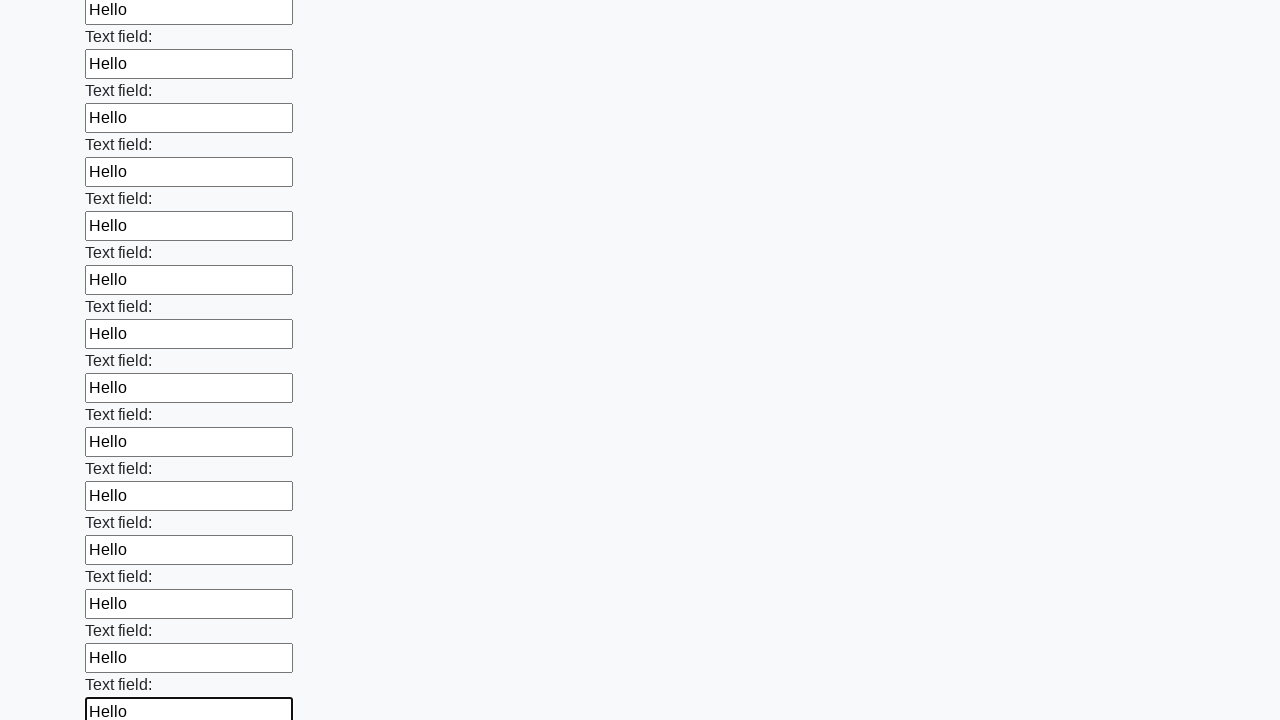

Filled an input field with 'Hello' on input >> nth=83
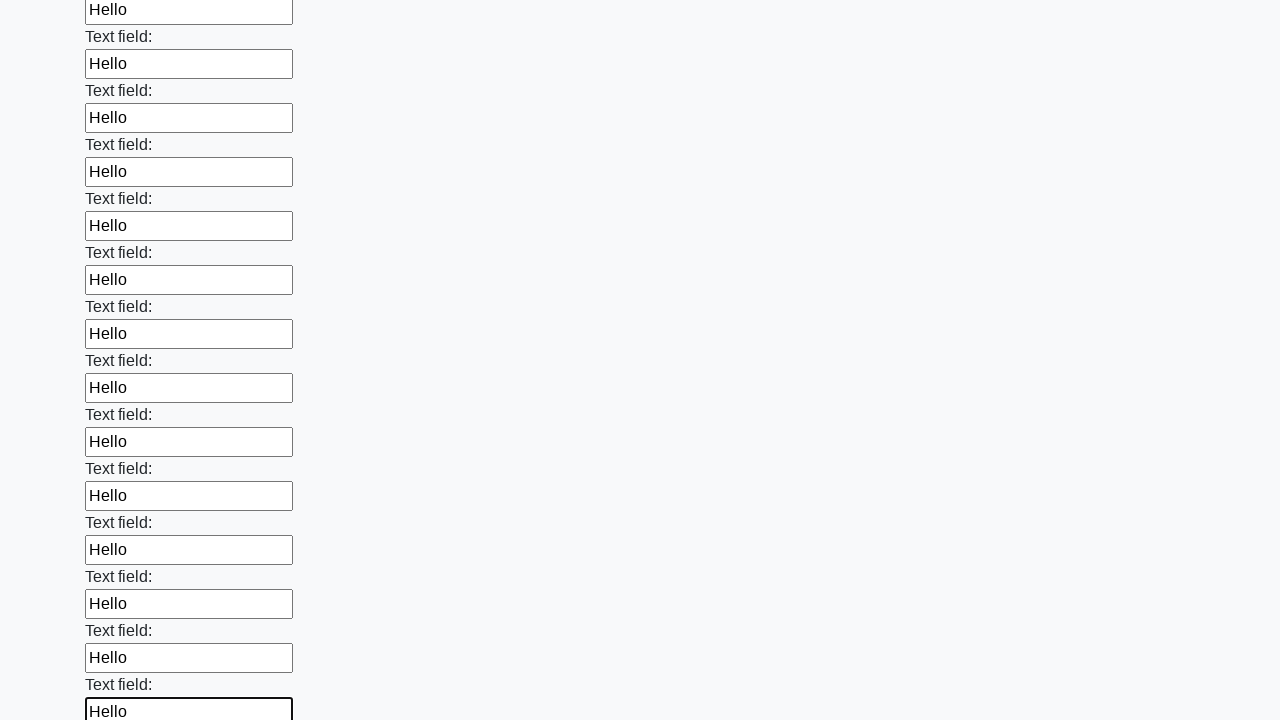

Filled an input field with 'Hello' on input >> nth=84
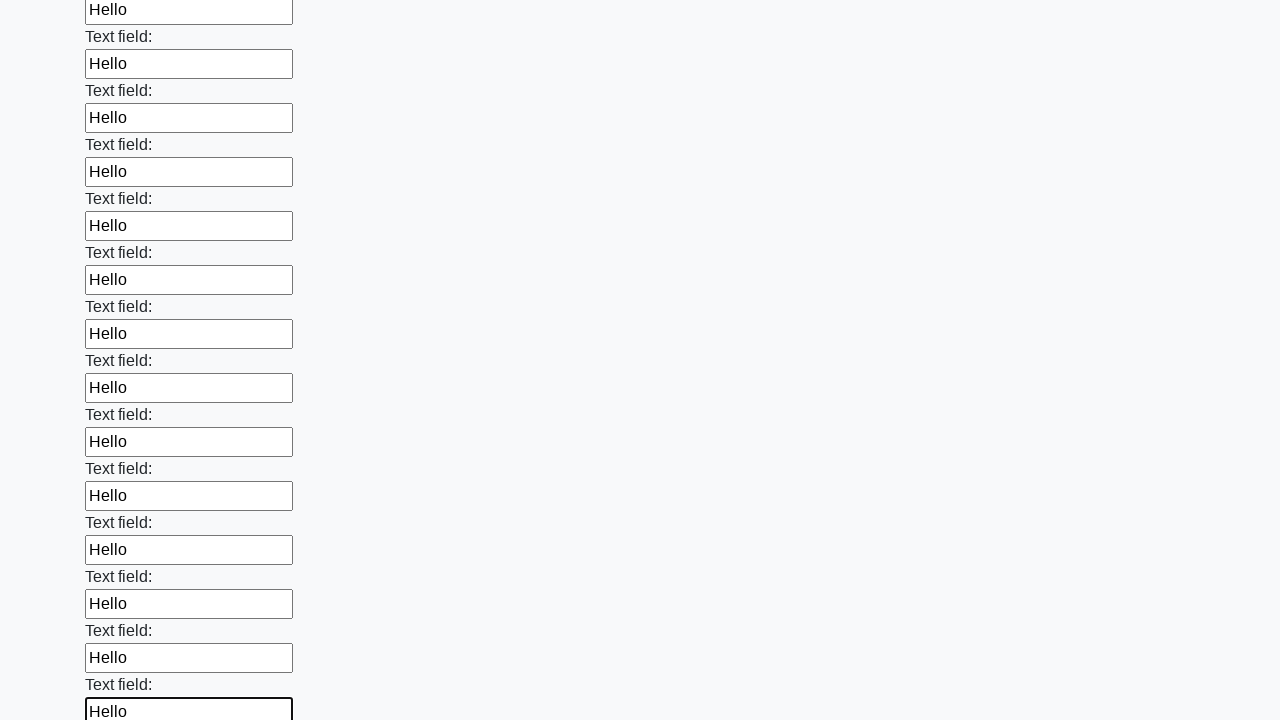

Filled an input field with 'Hello' on input >> nth=85
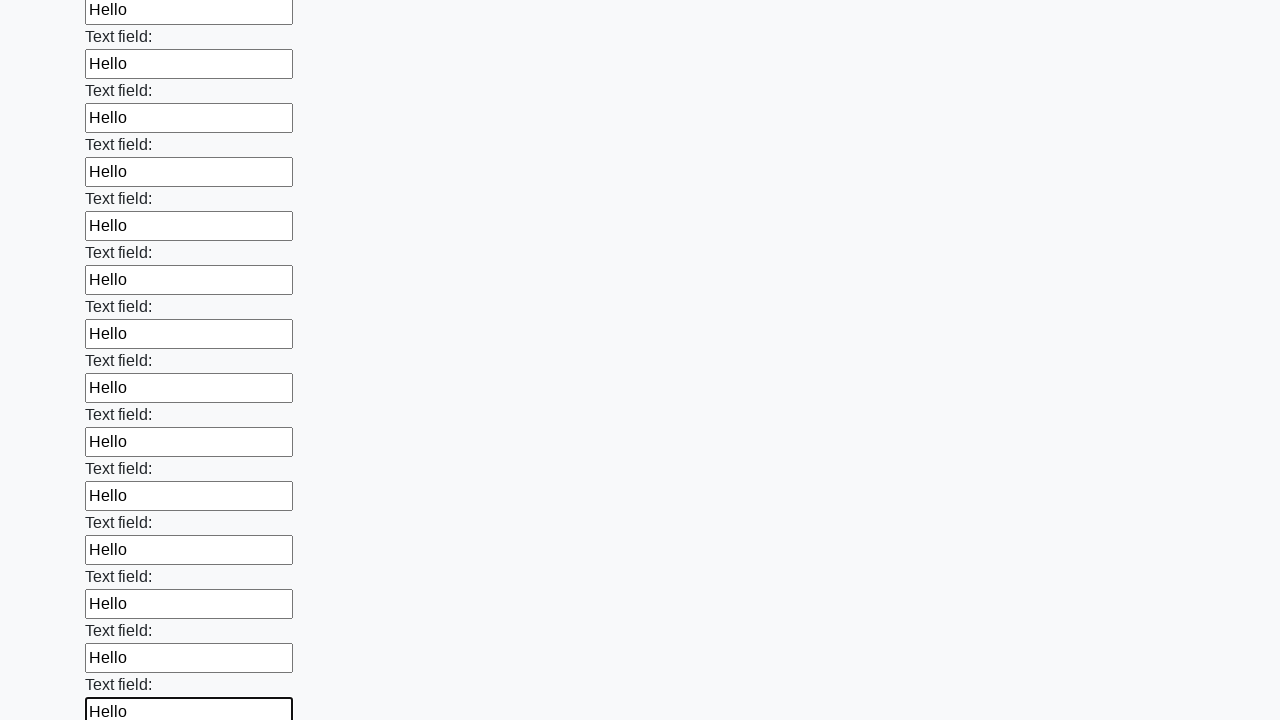

Filled an input field with 'Hello' on input >> nth=86
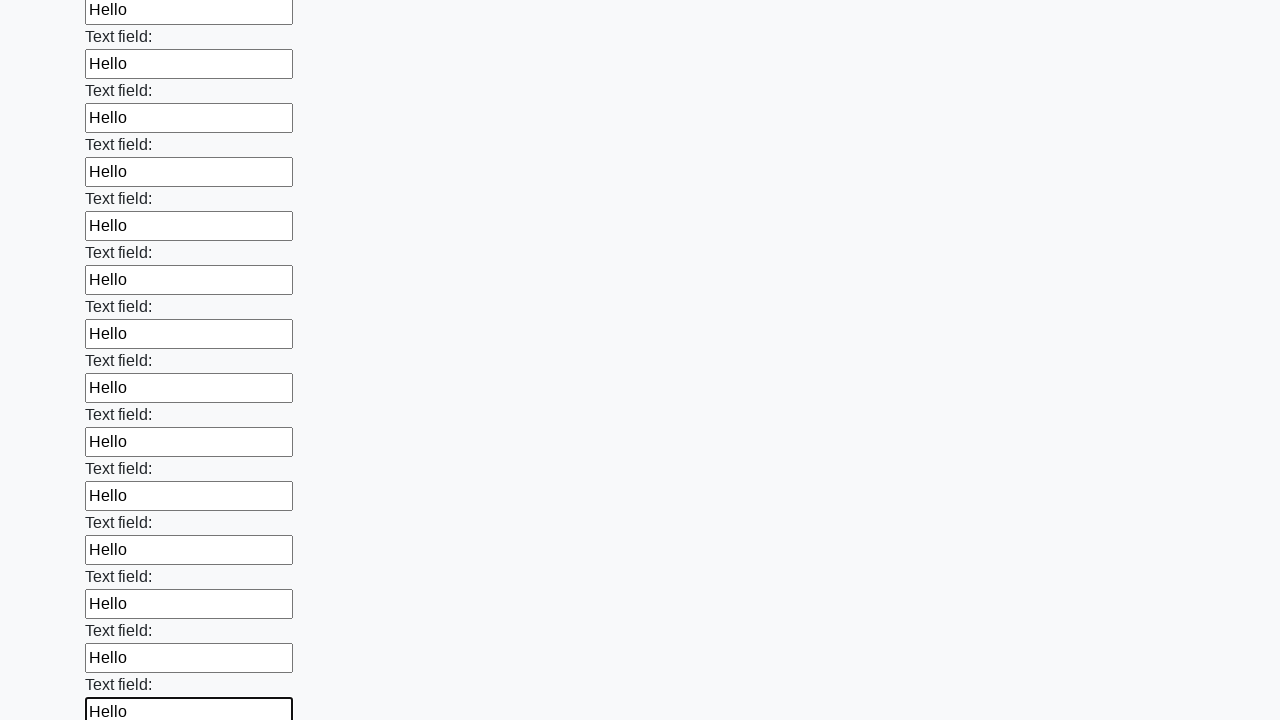

Filled an input field with 'Hello' on input >> nth=87
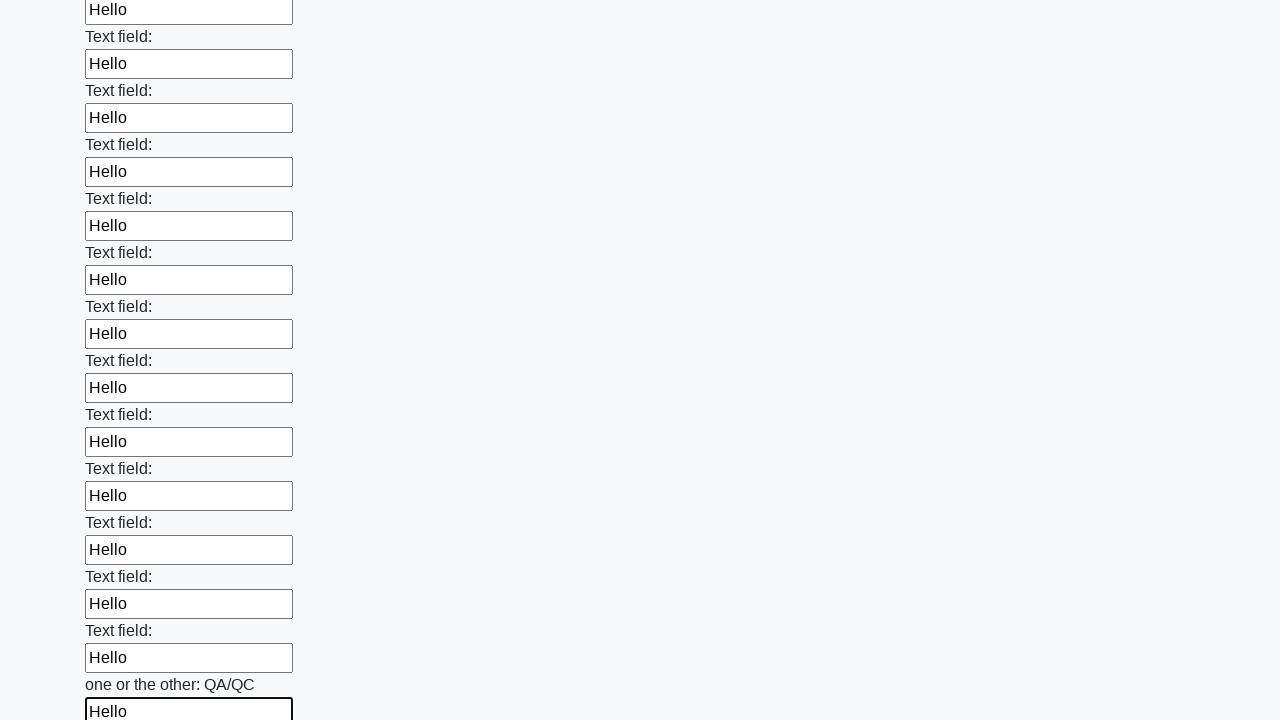

Filled an input field with 'Hello' on input >> nth=88
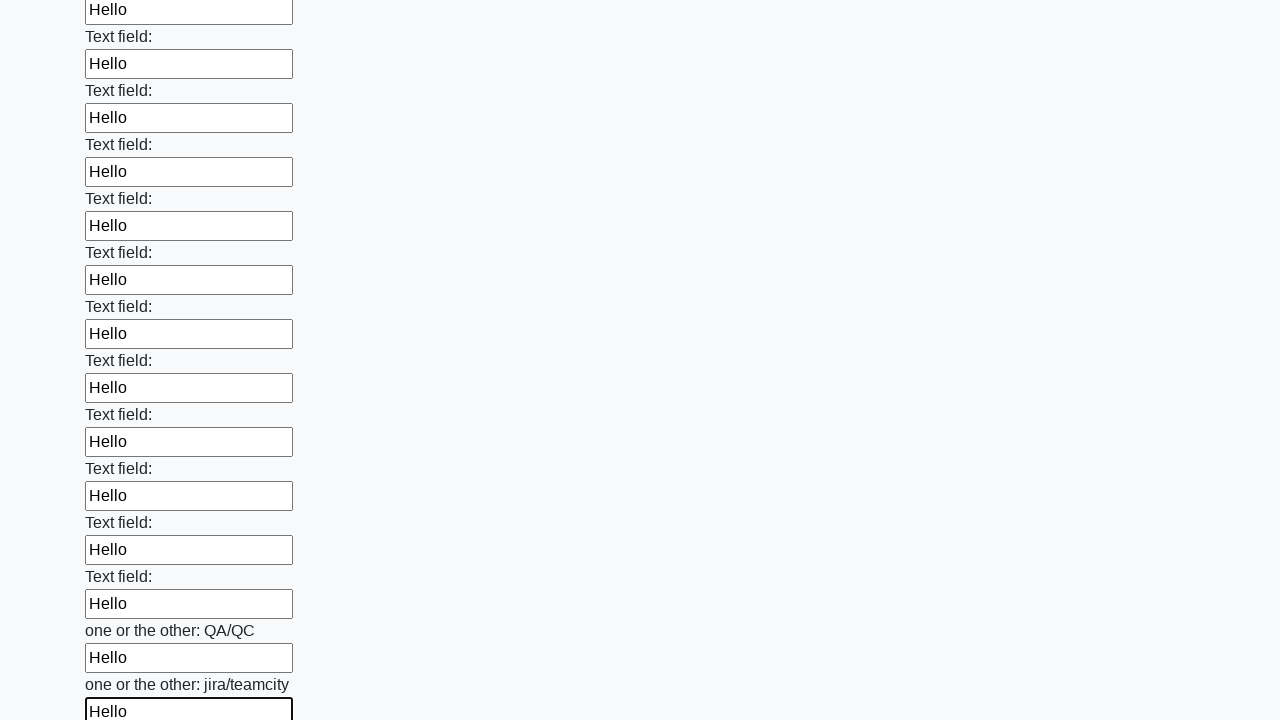

Filled an input field with 'Hello' on input >> nth=89
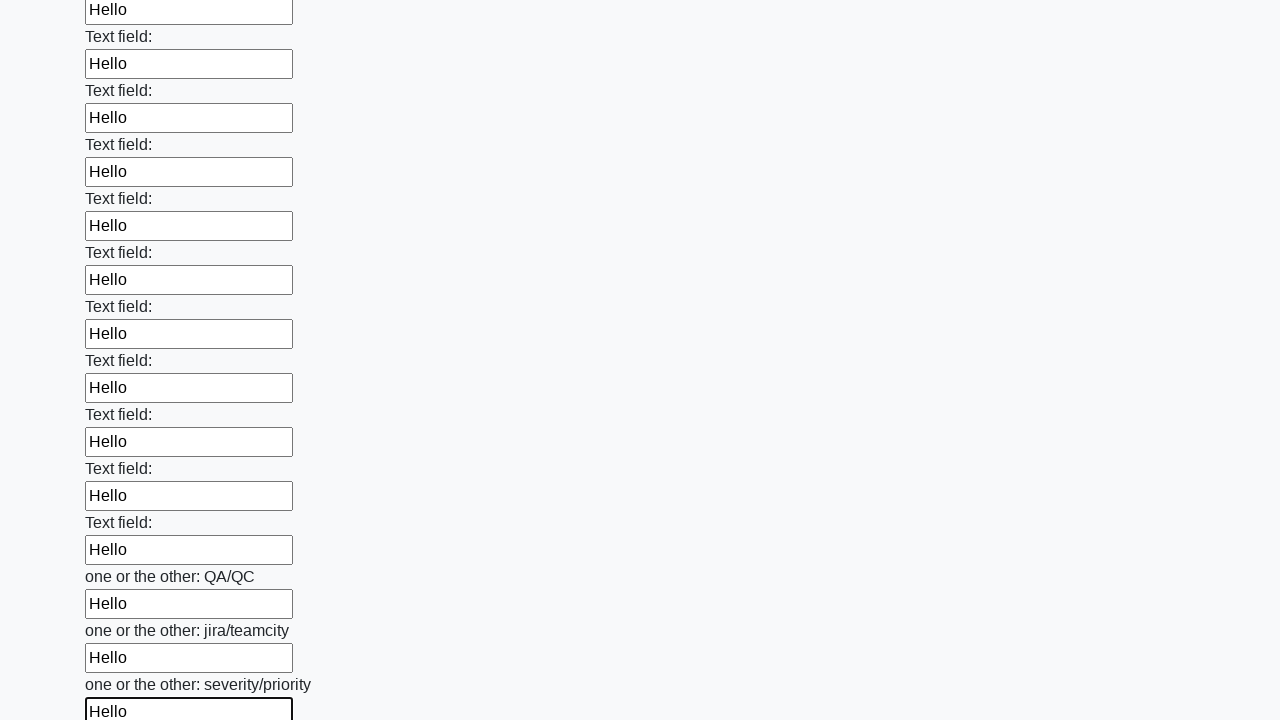

Filled an input field with 'Hello' on input >> nth=90
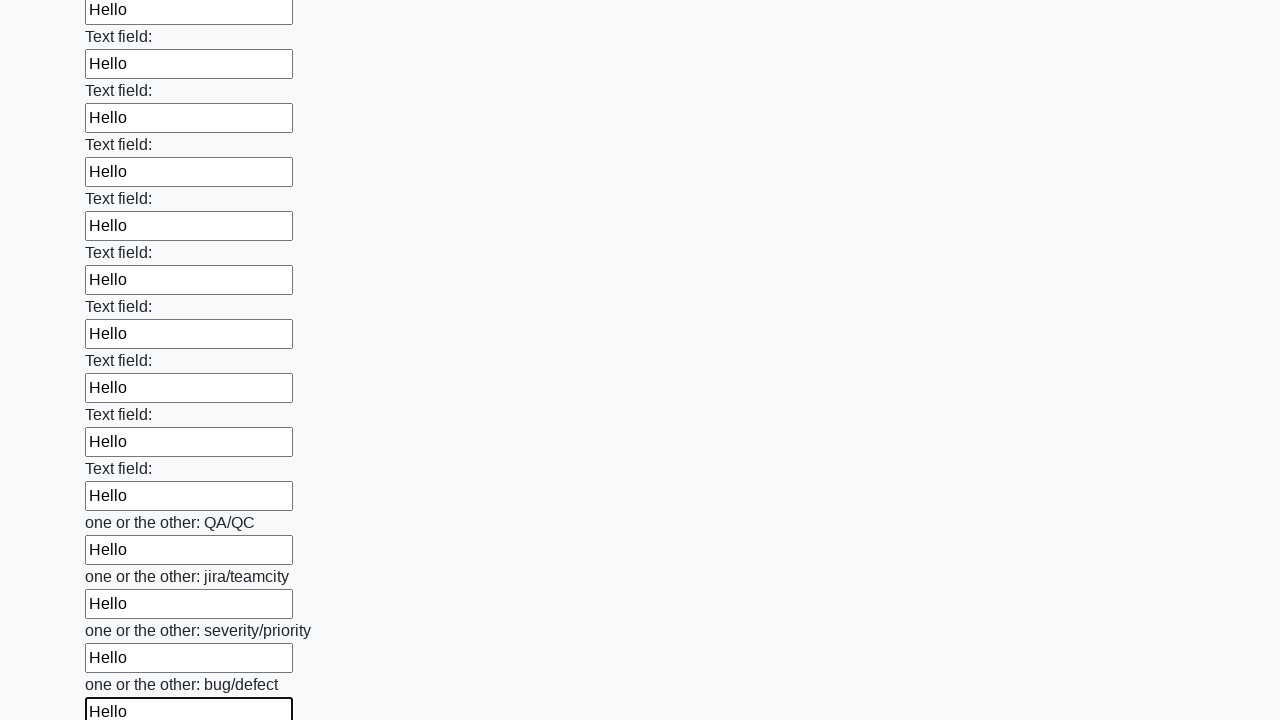

Filled an input field with 'Hello' on input >> nth=91
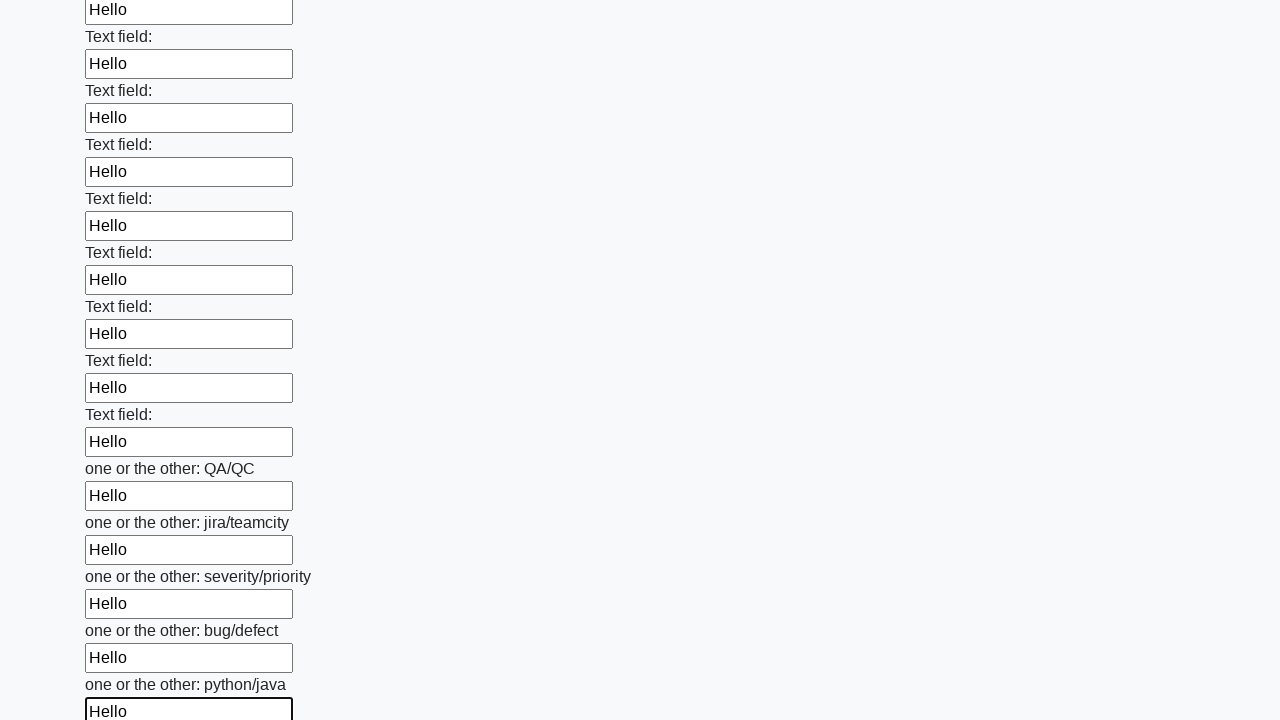

Filled an input field with 'Hello' on input >> nth=92
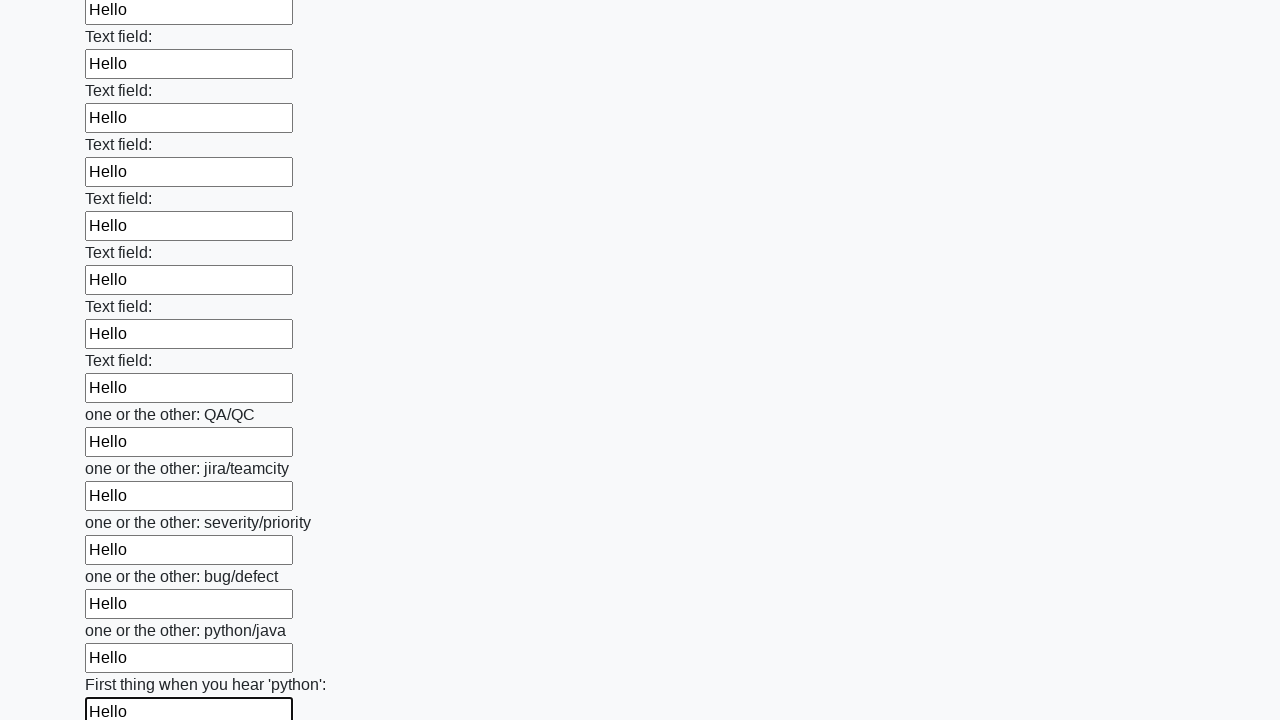

Filled an input field with 'Hello' on input >> nth=93
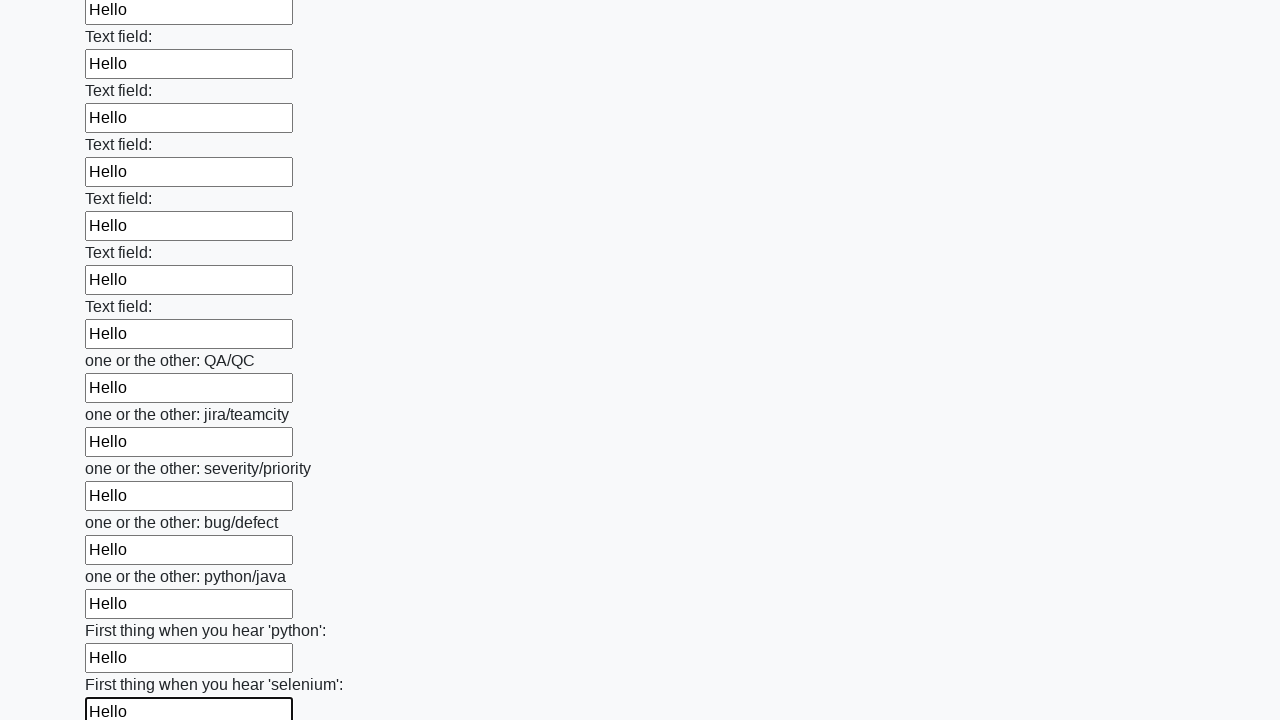

Filled an input field with 'Hello' on input >> nth=94
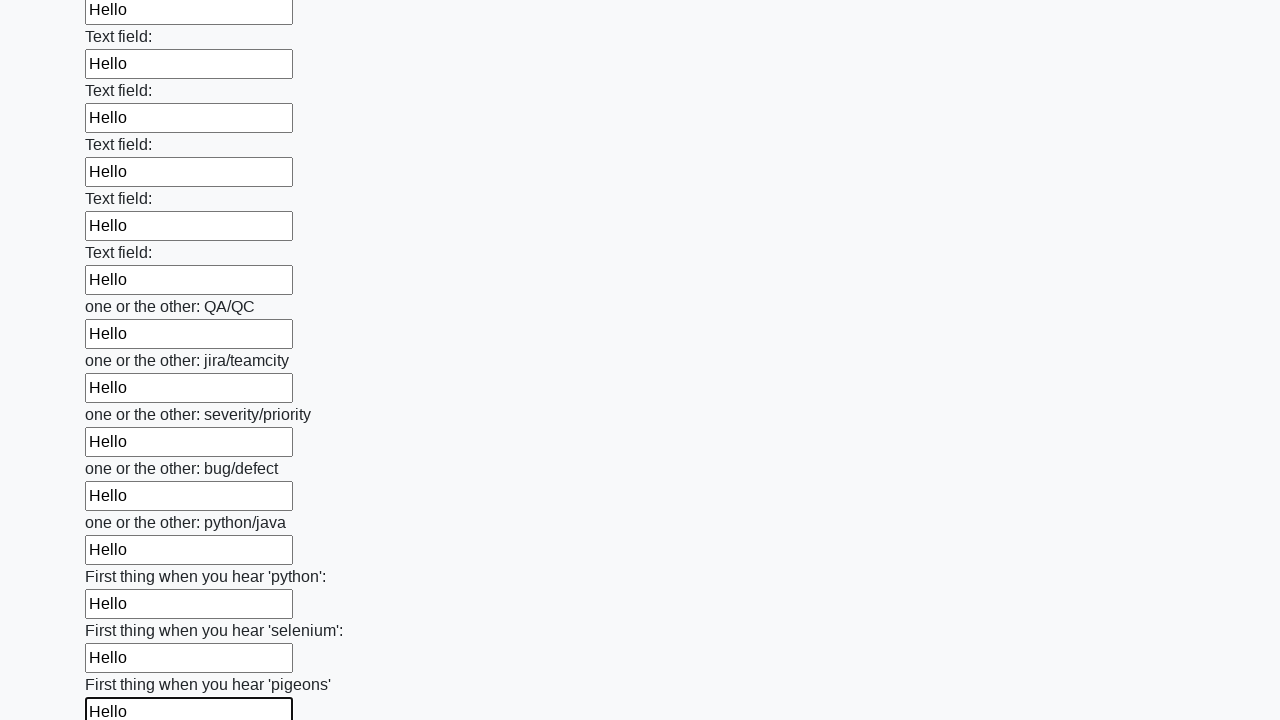

Filled an input field with 'Hello' on input >> nth=95
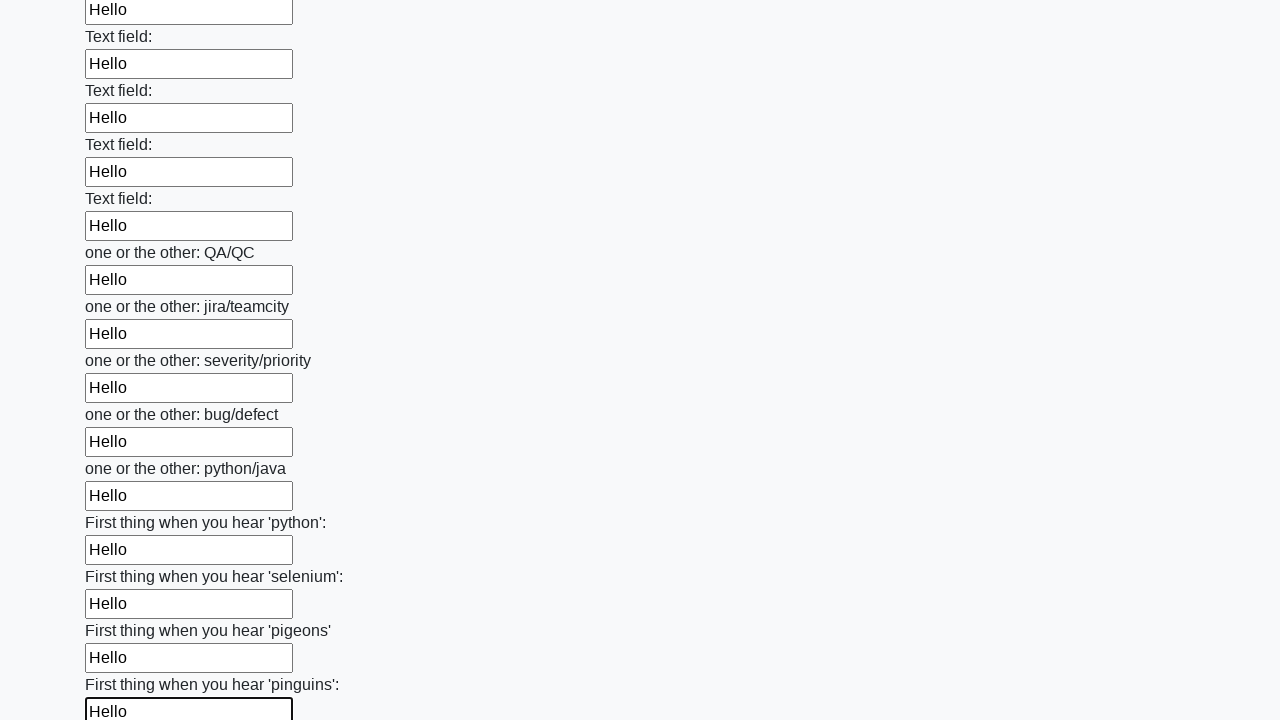

Filled an input field with 'Hello' on input >> nth=96
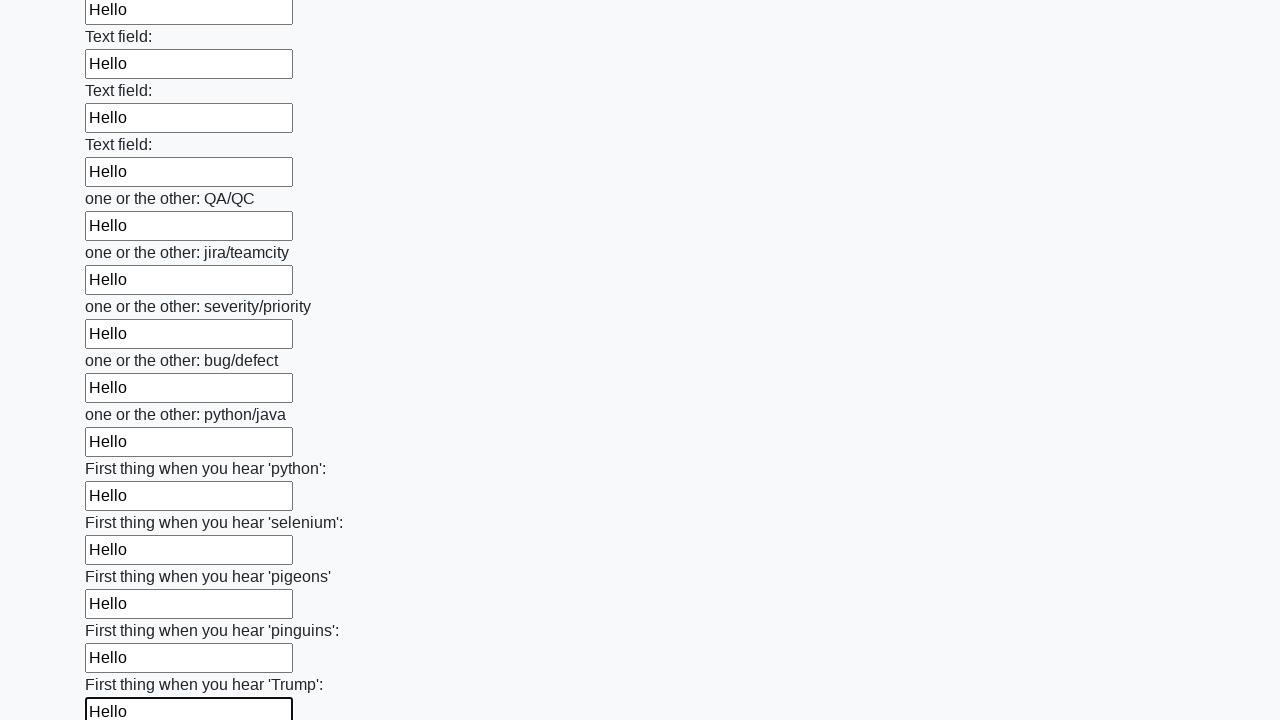

Filled an input field with 'Hello' on input >> nth=97
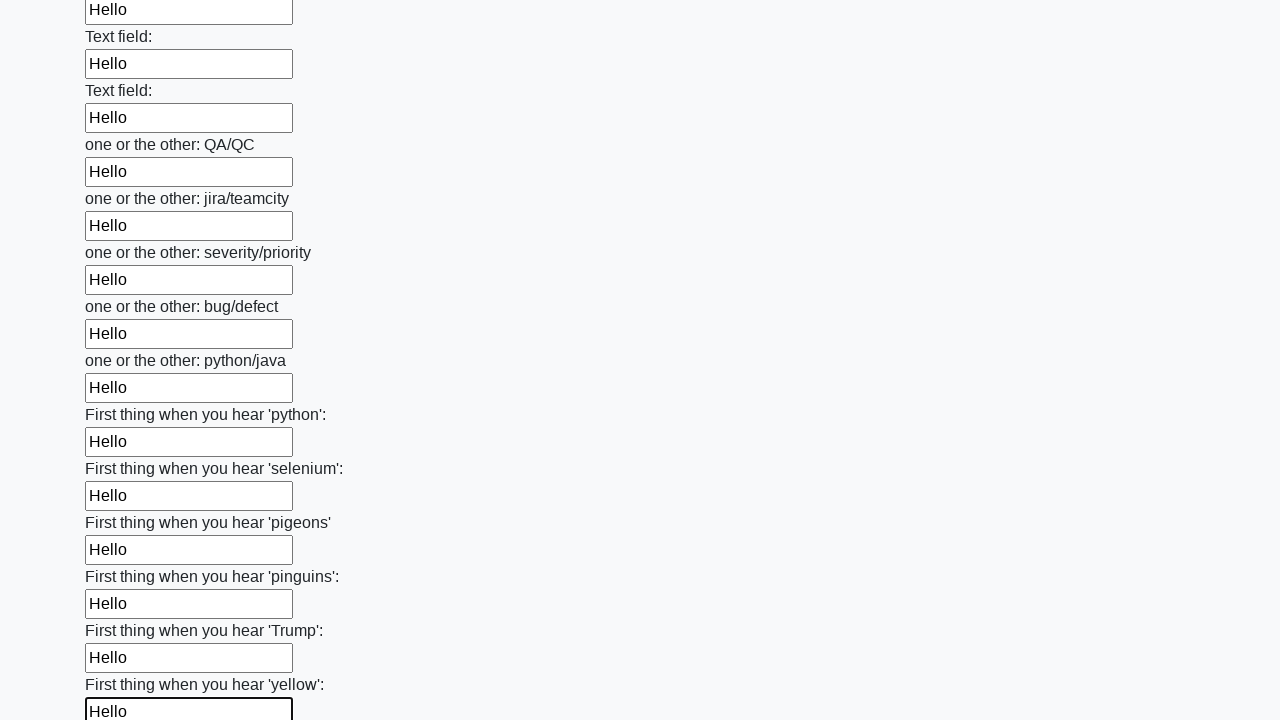

Filled an input field with 'Hello' on input >> nth=98
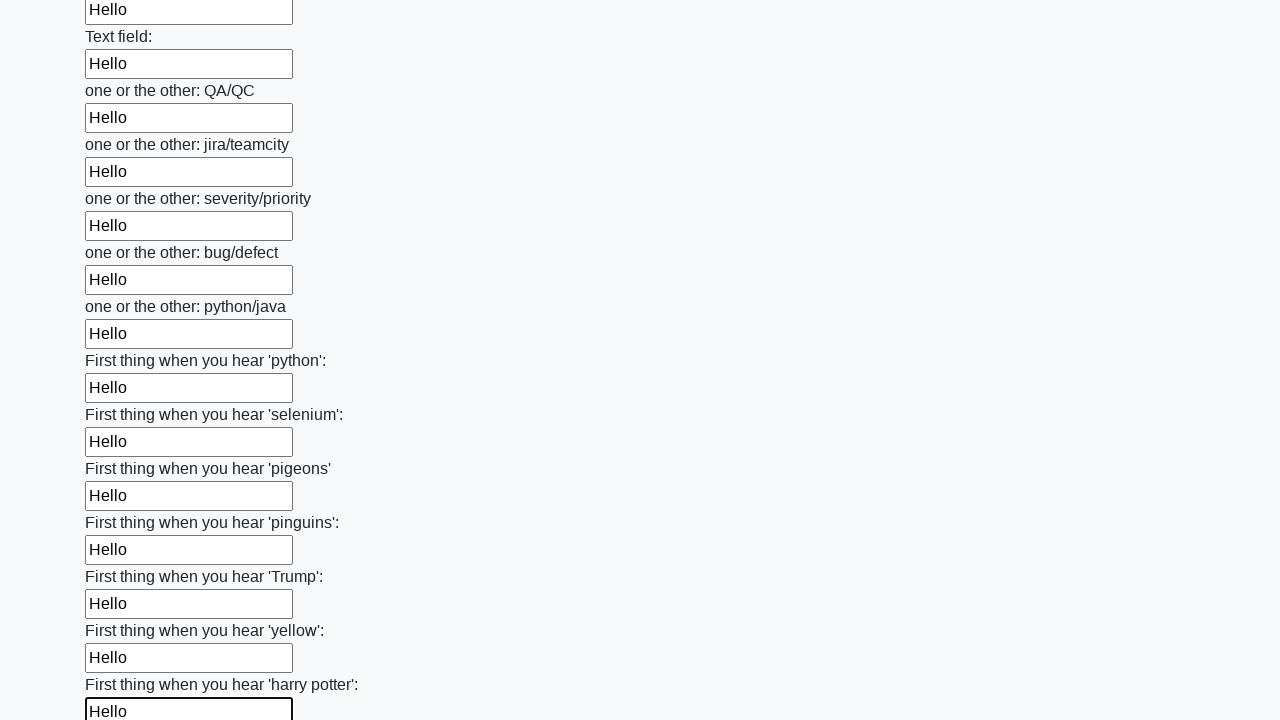

Filled an input field with 'Hello' on input >> nth=99
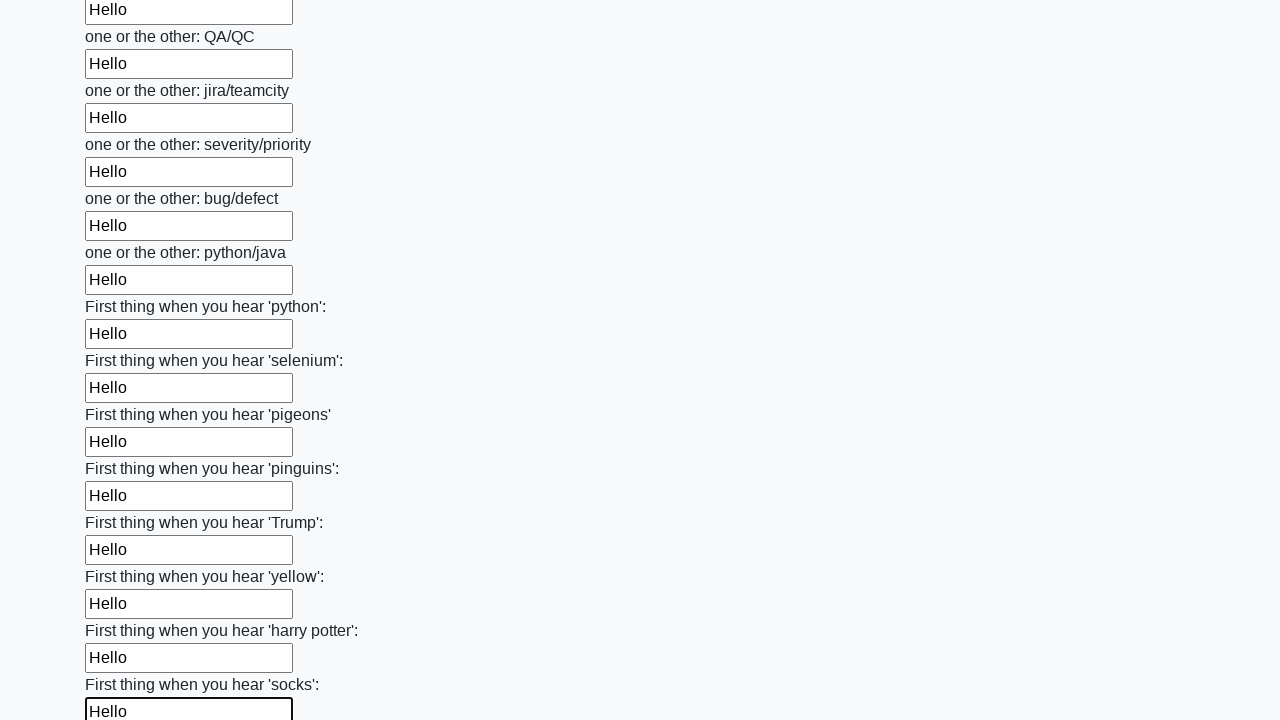

Clicked the submit button at (123, 611) on button.btn
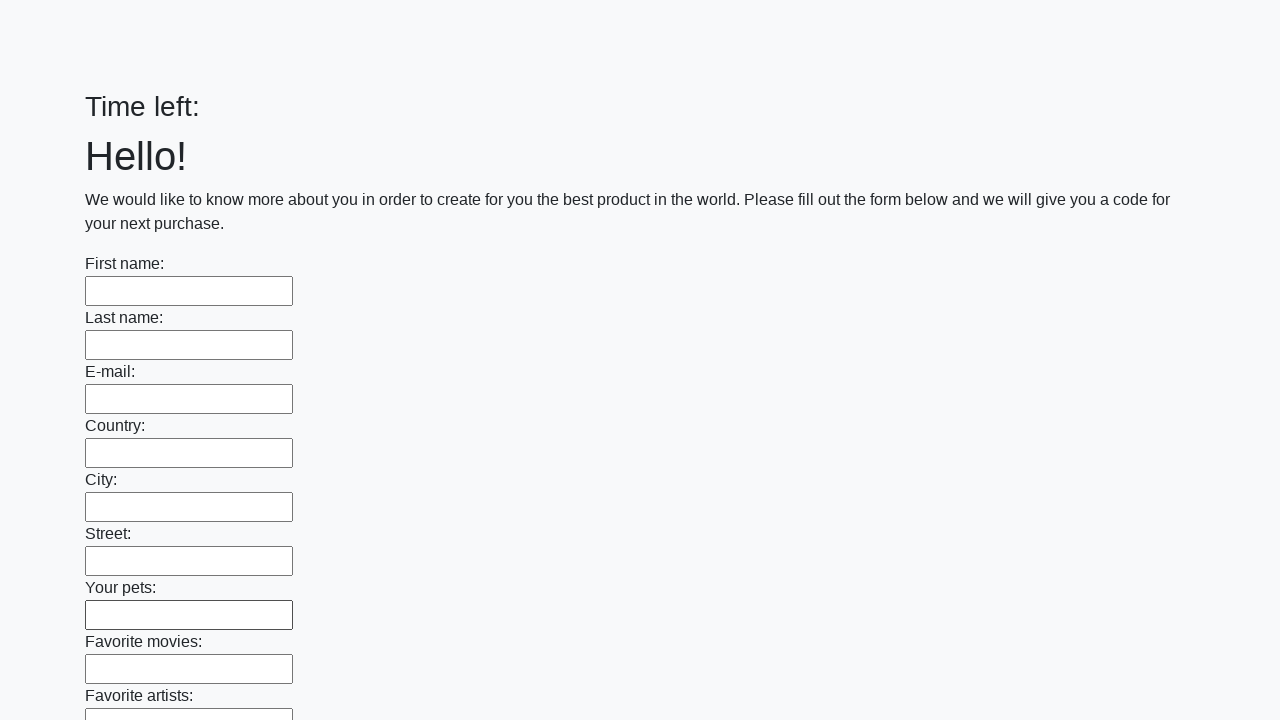

Waited 2 seconds for form submission to complete
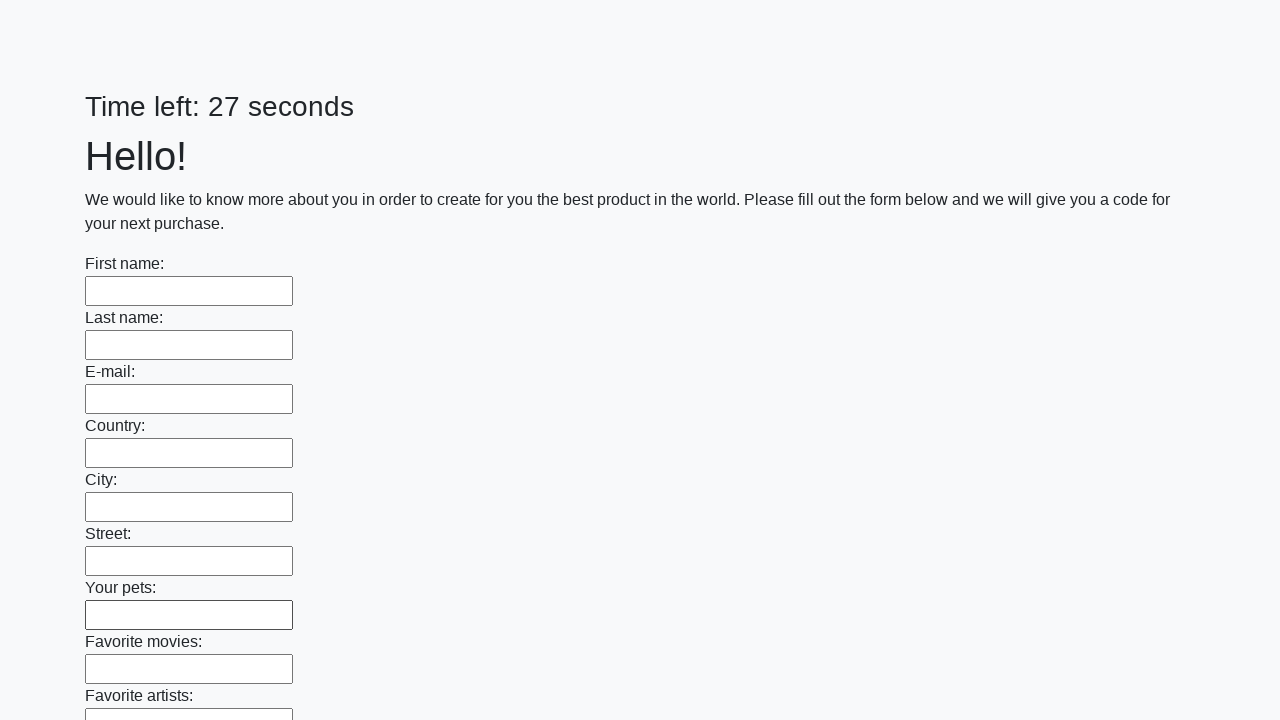

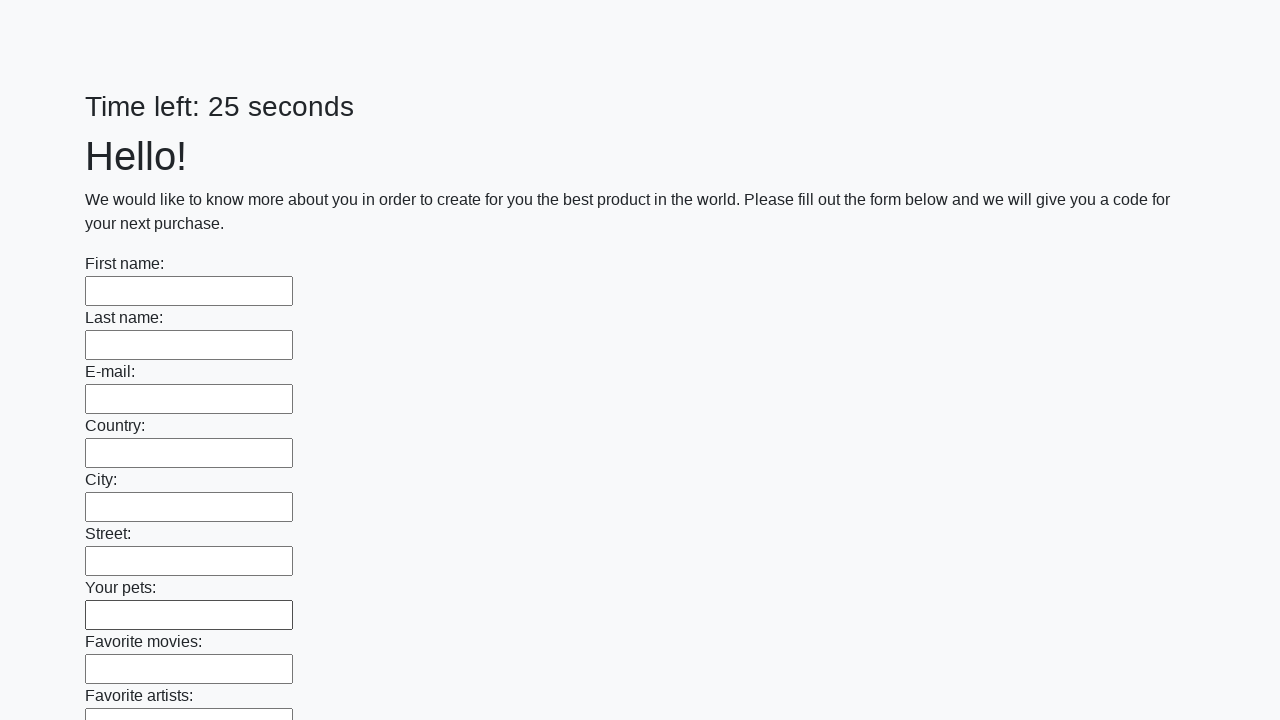